Tests progress bar functionality by clicking the start button, monitoring the progress, and clicking stop when it reaches 75%

Starting URL: http://www.uitestingplayground.com/progressbar

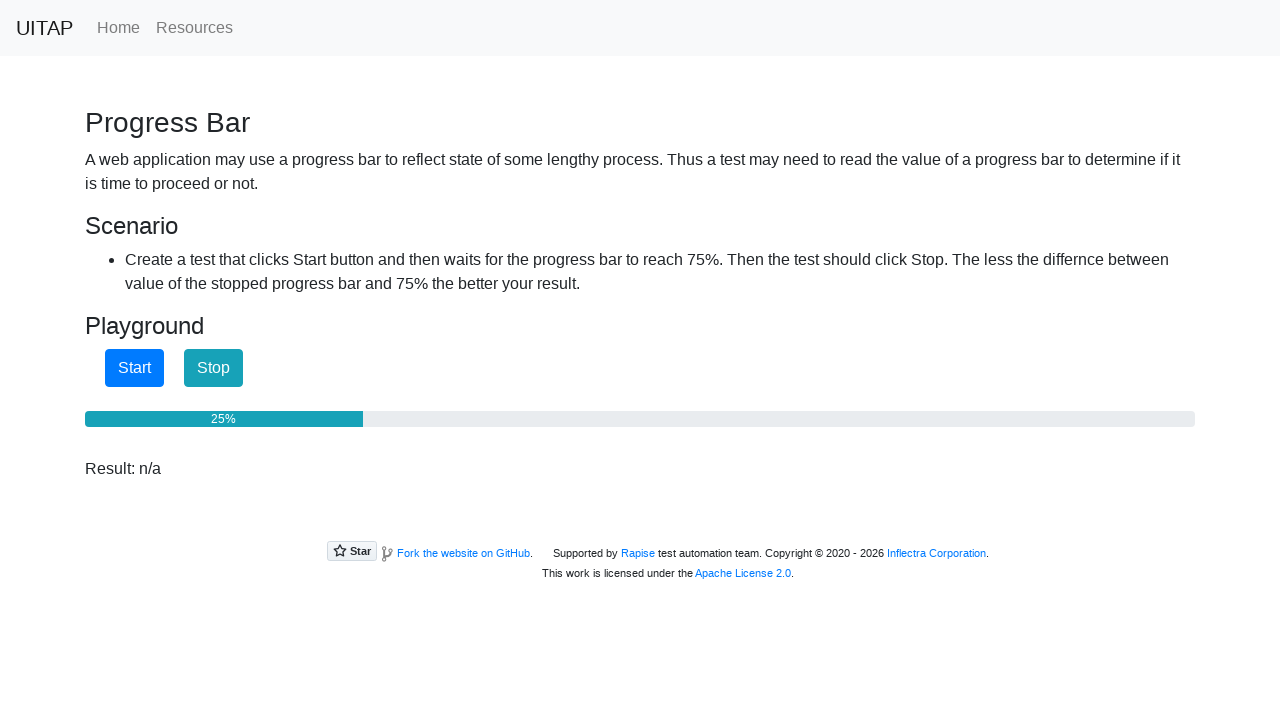

Clicked start button to begin progress bar at (134, 368) on #startButton
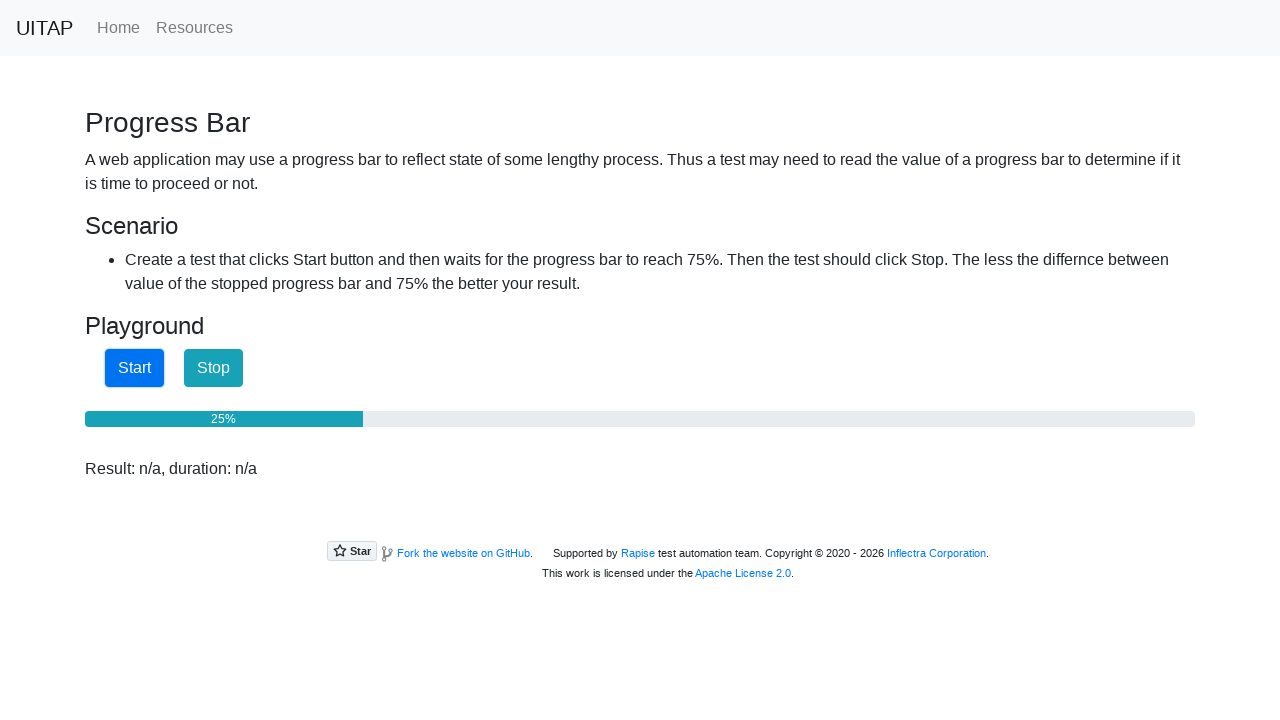

Retrieved current progress bar text
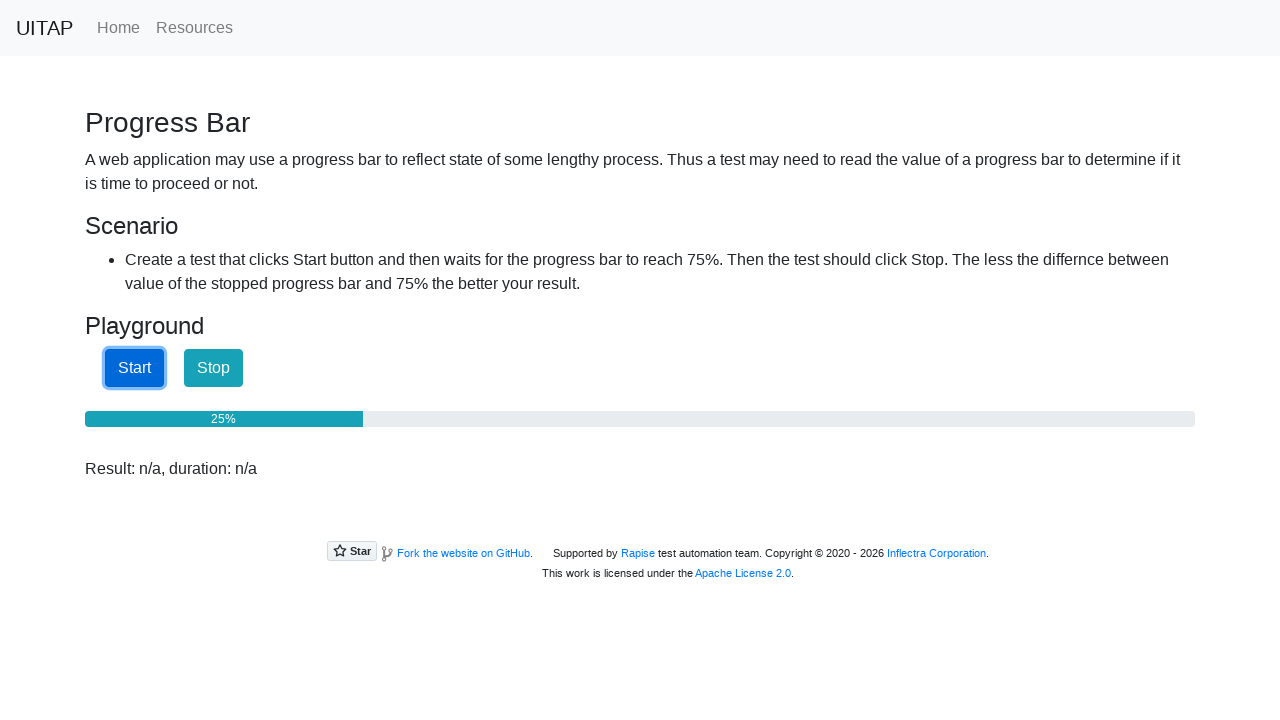

Waited 100ms - current progress: 25%
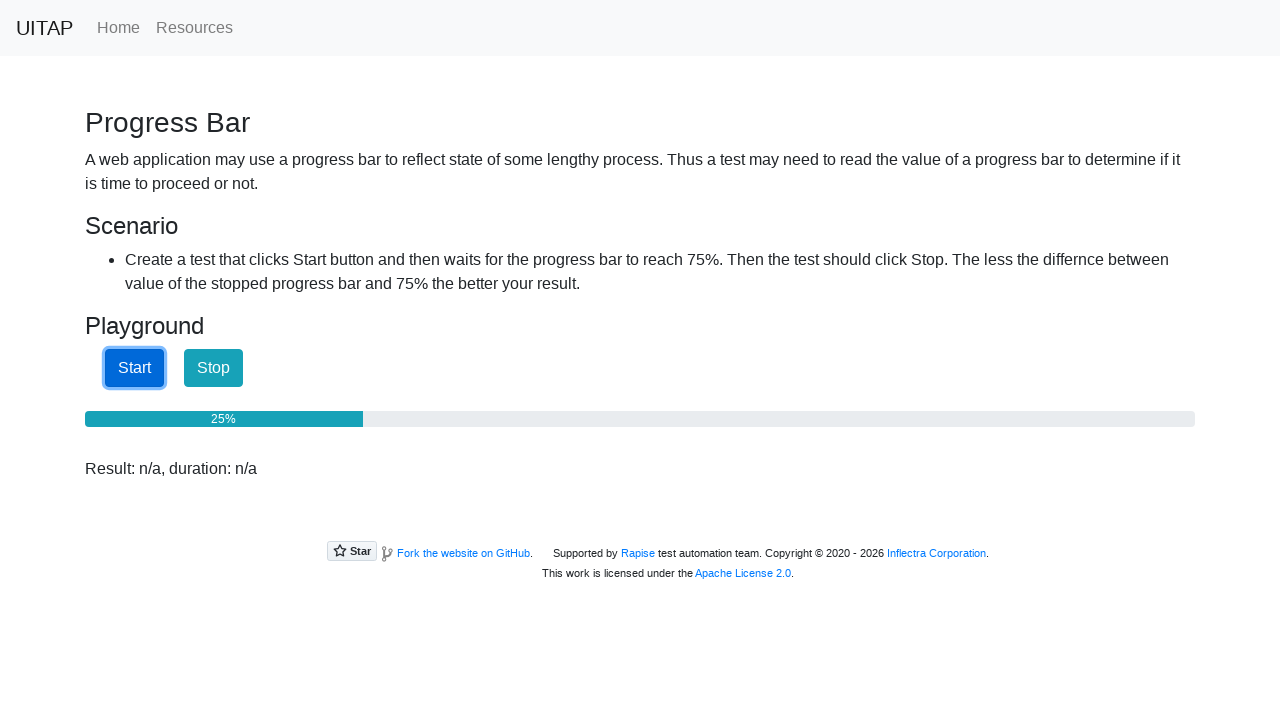

Retrieved current progress bar text
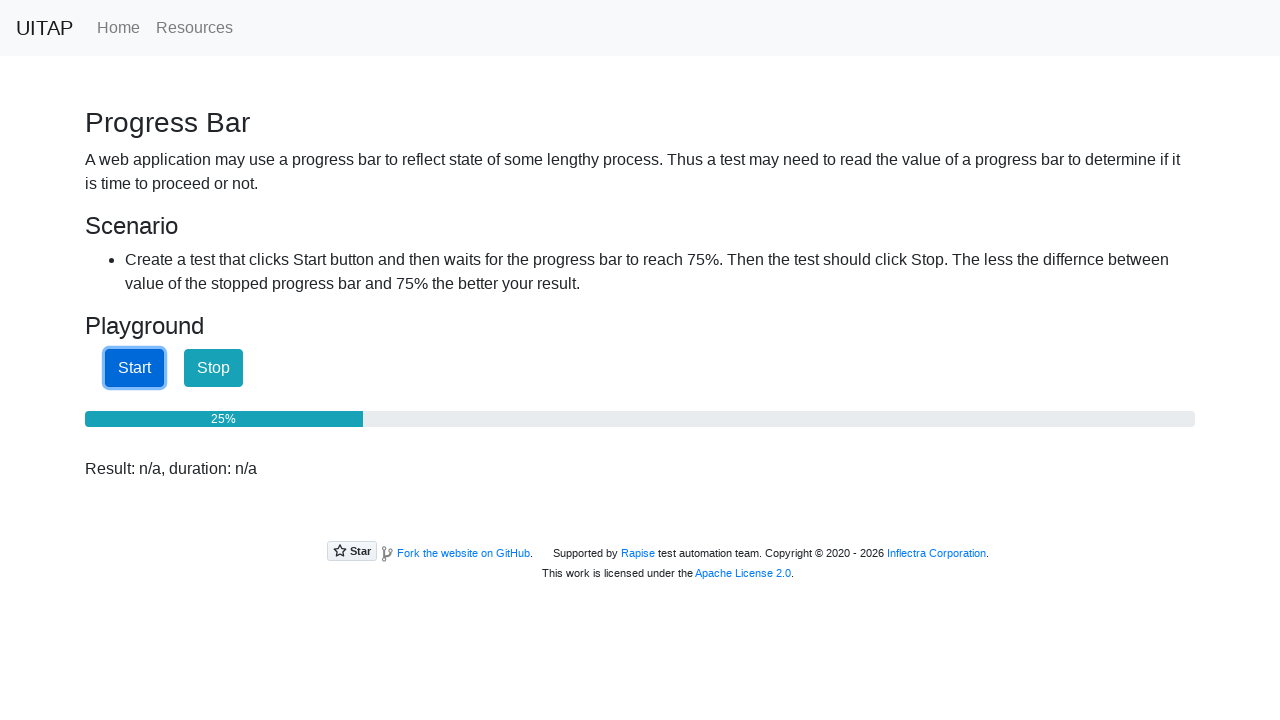

Waited 100ms - current progress: 25%
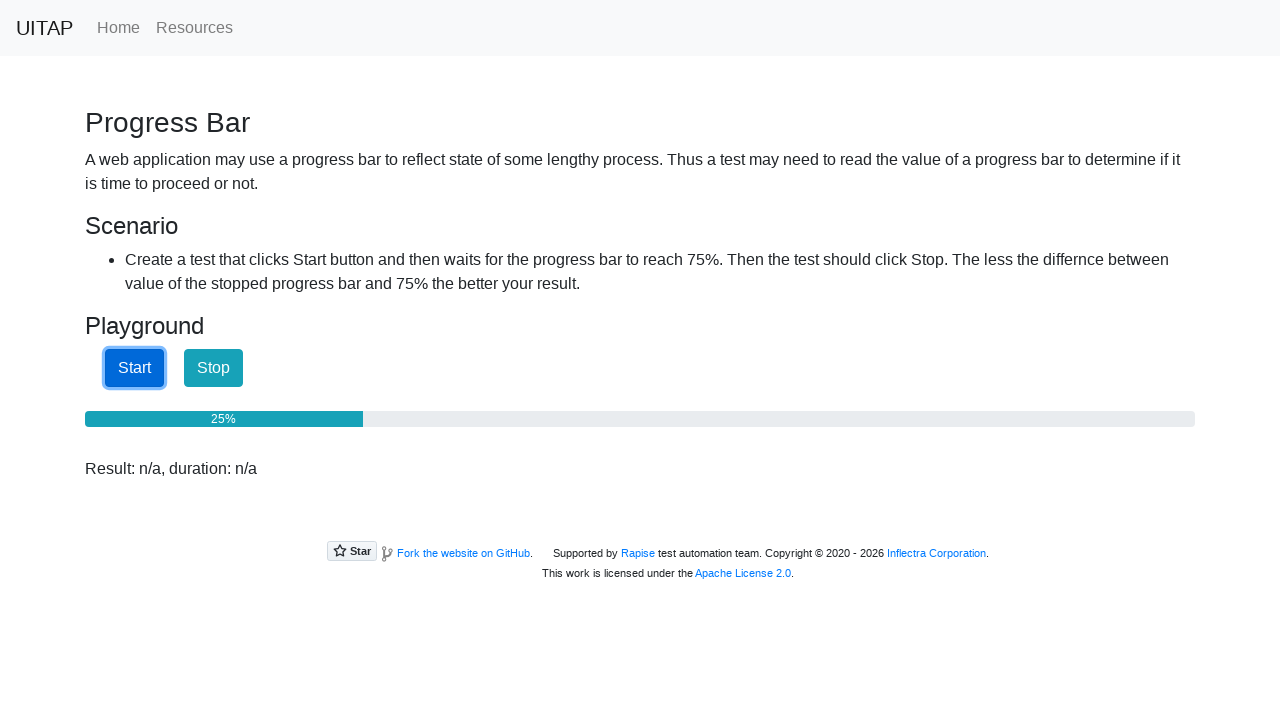

Retrieved current progress bar text
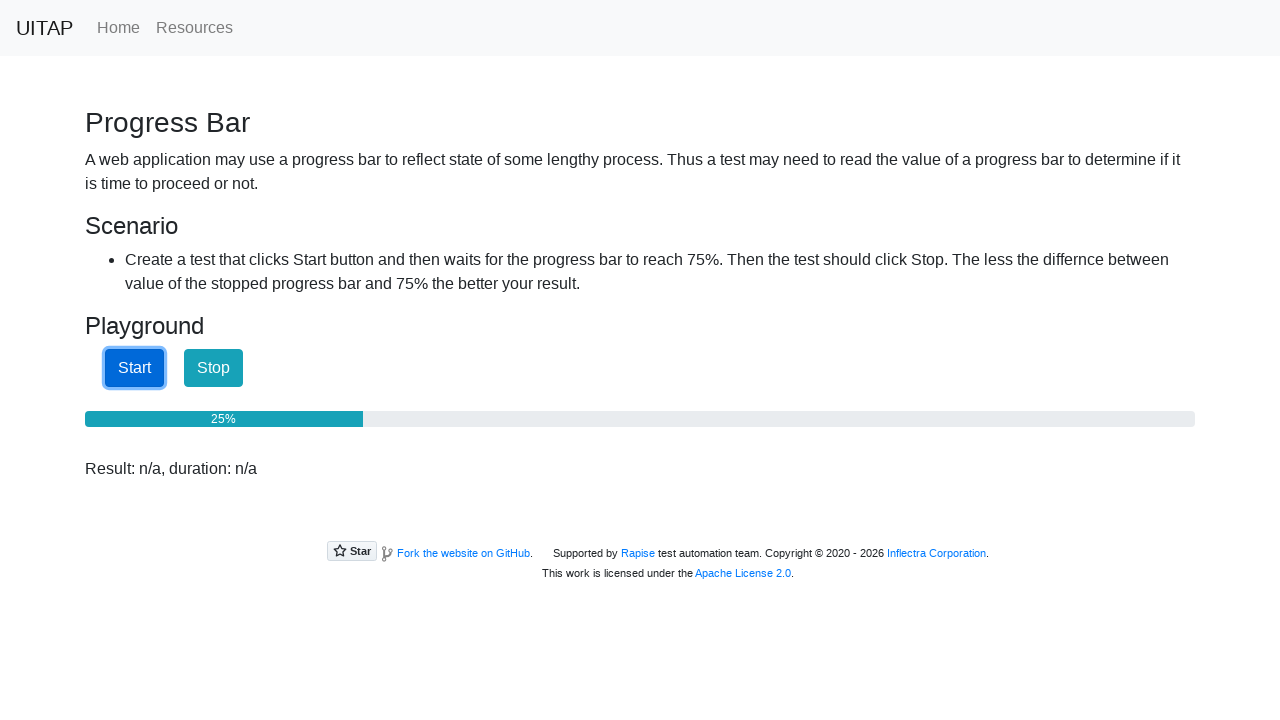

Waited 100ms - current progress: 25%
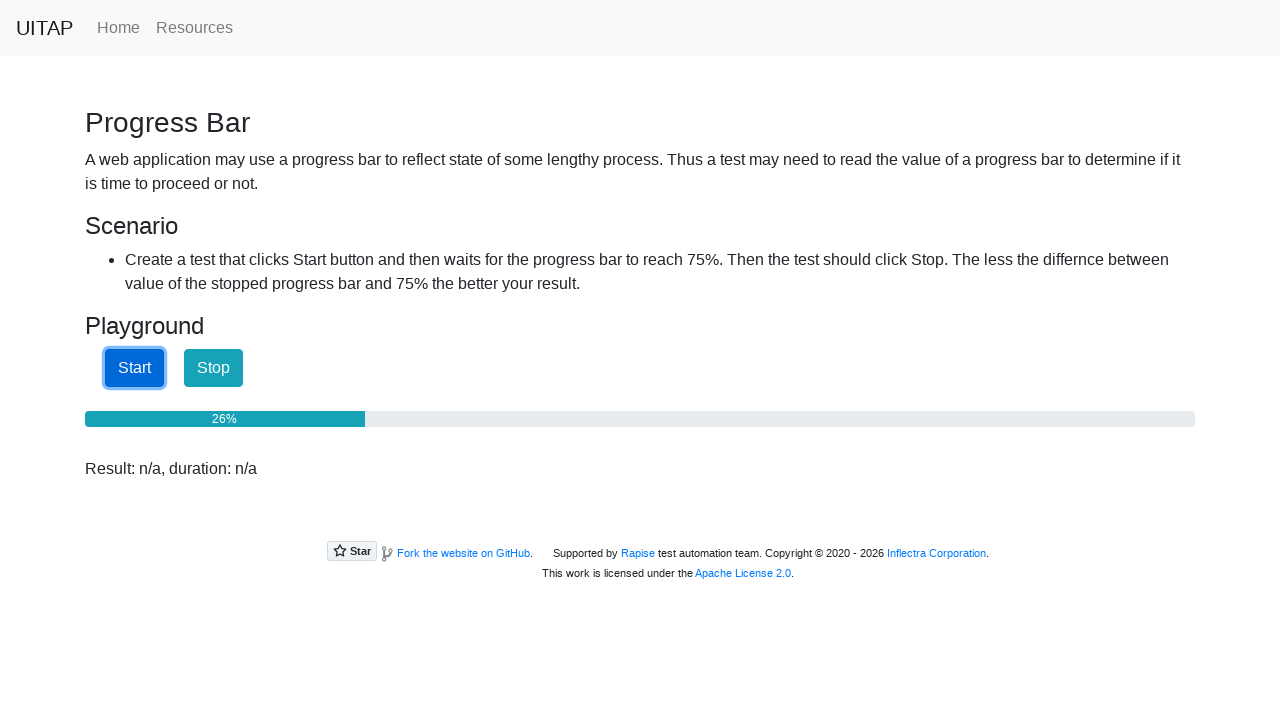

Retrieved current progress bar text
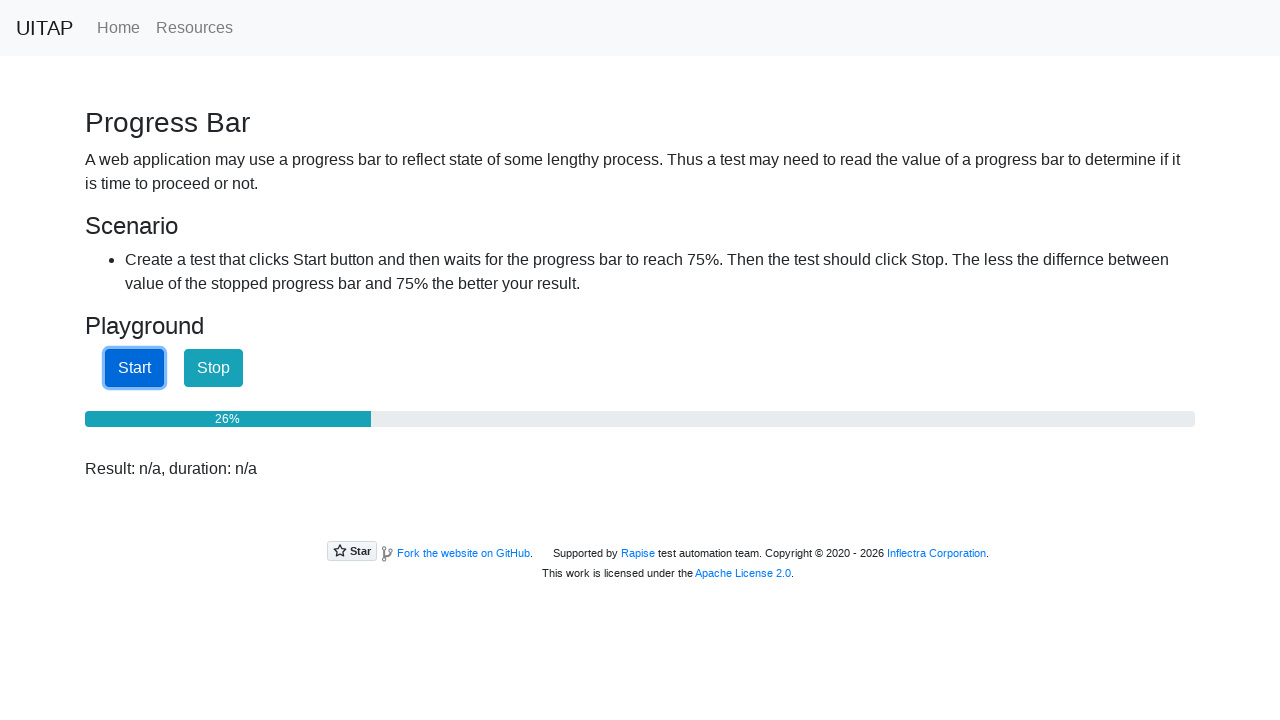

Waited 100ms - current progress: 26%
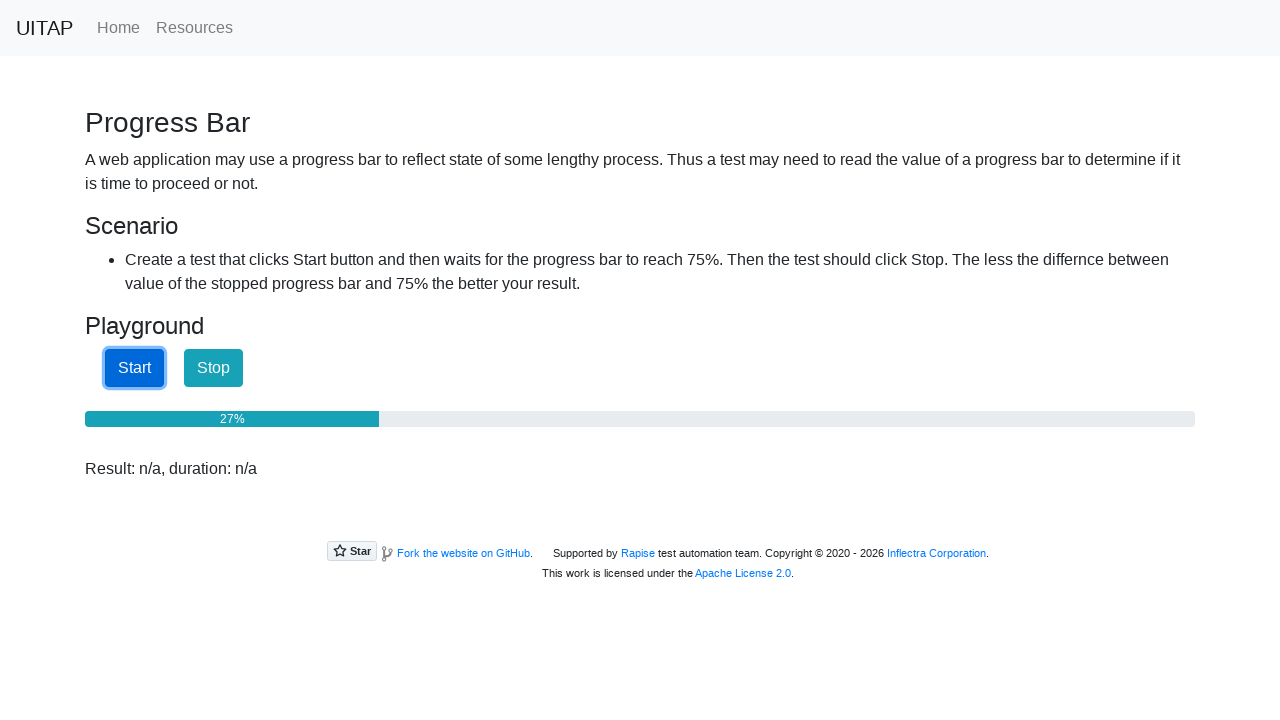

Retrieved current progress bar text
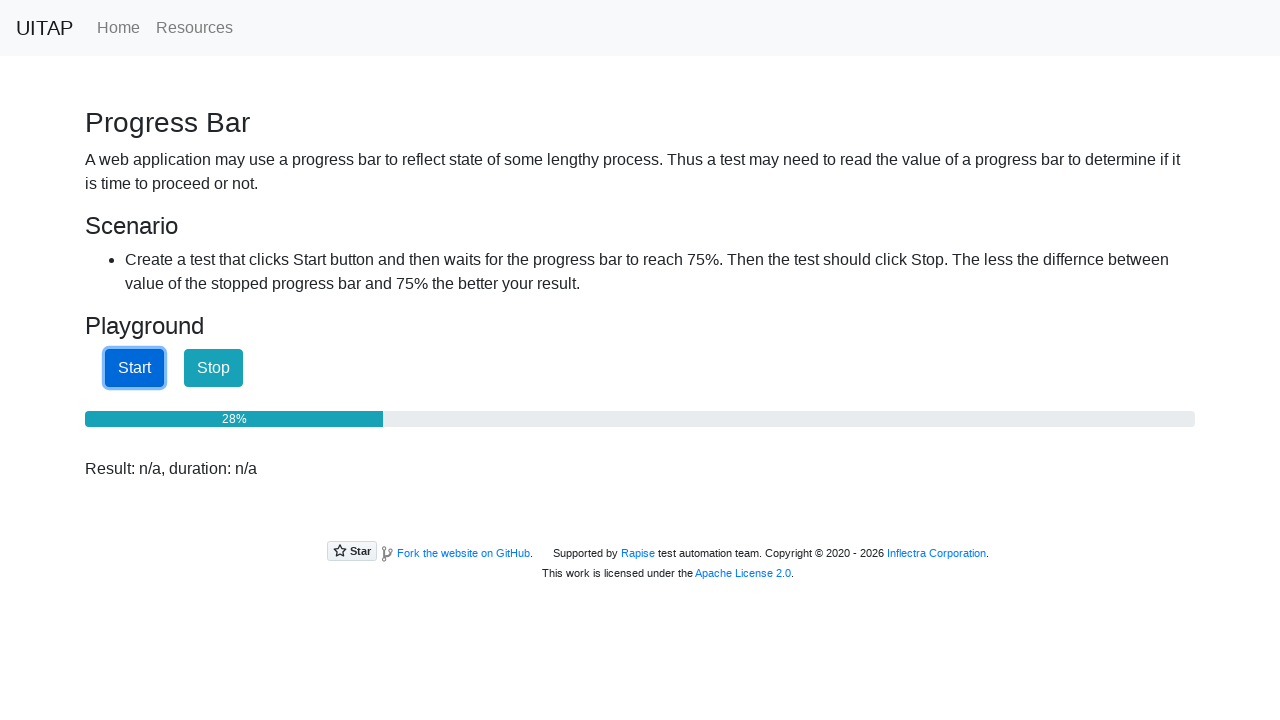

Waited 100ms - current progress: 28%
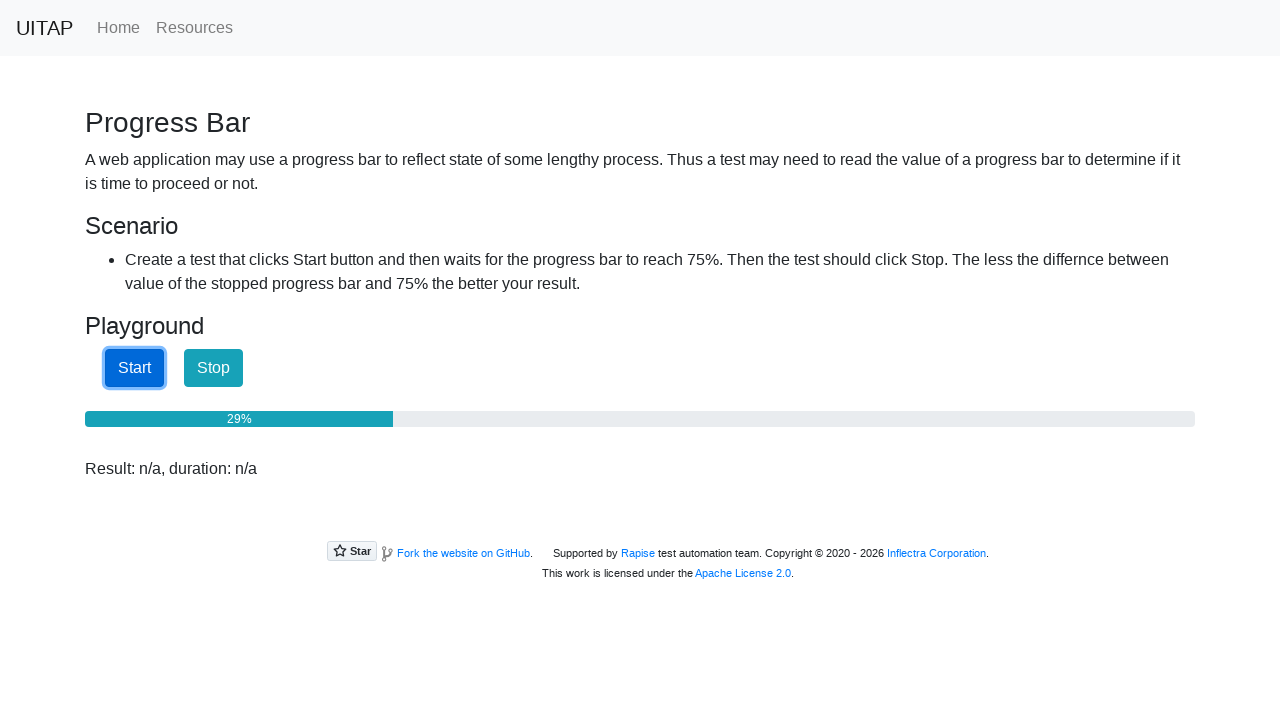

Retrieved current progress bar text
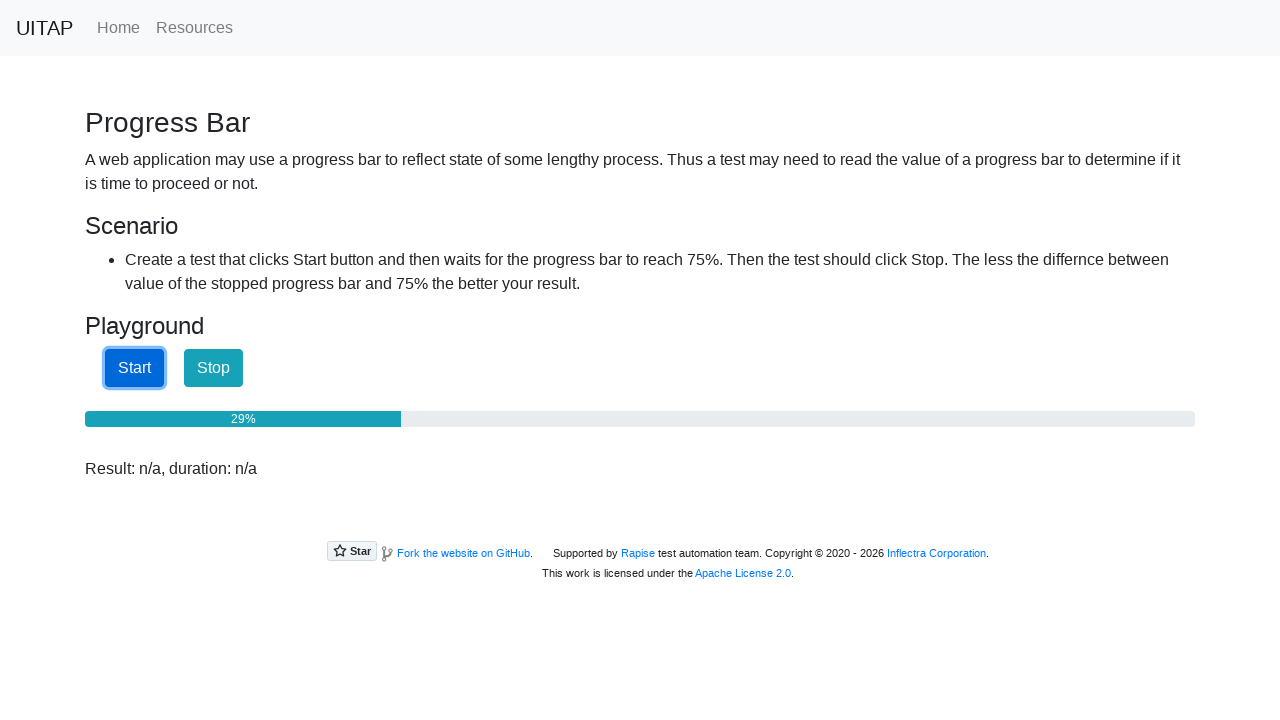

Waited 100ms - current progress: 29%
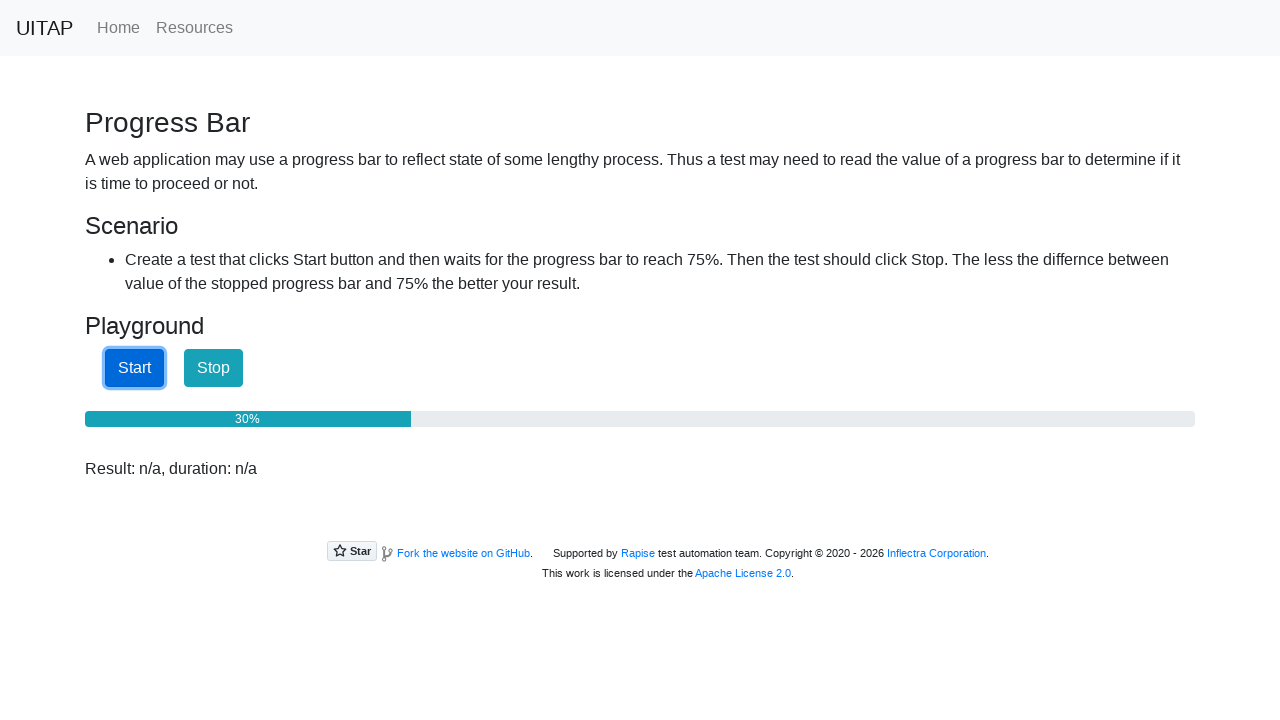

Retrieved current progress bar text
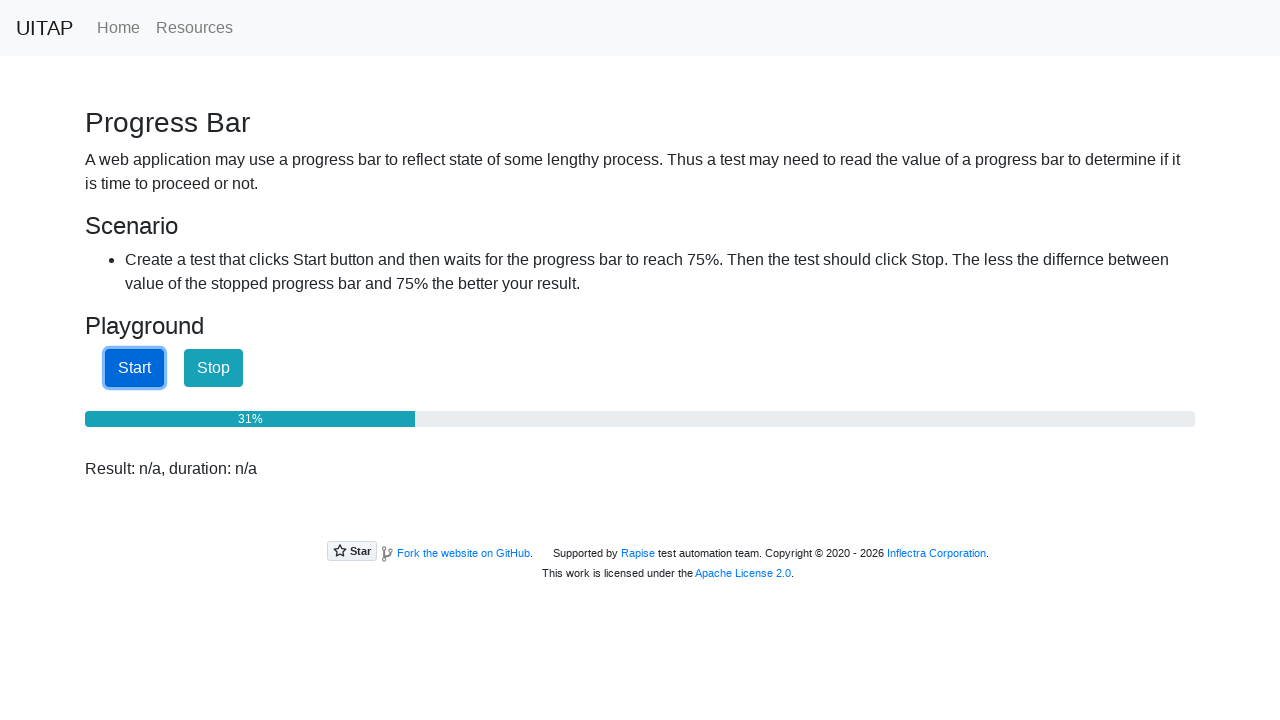

Waited 100ms - current progress: 30%
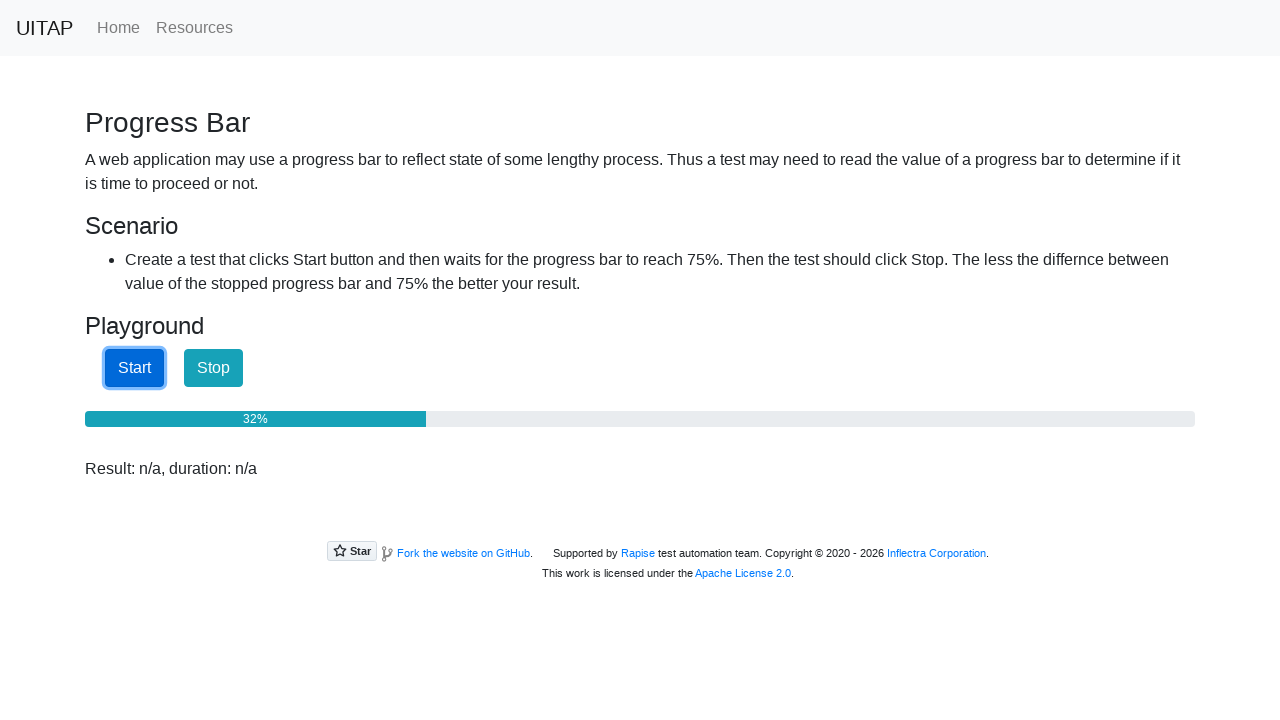

Retrieved current progress bar text
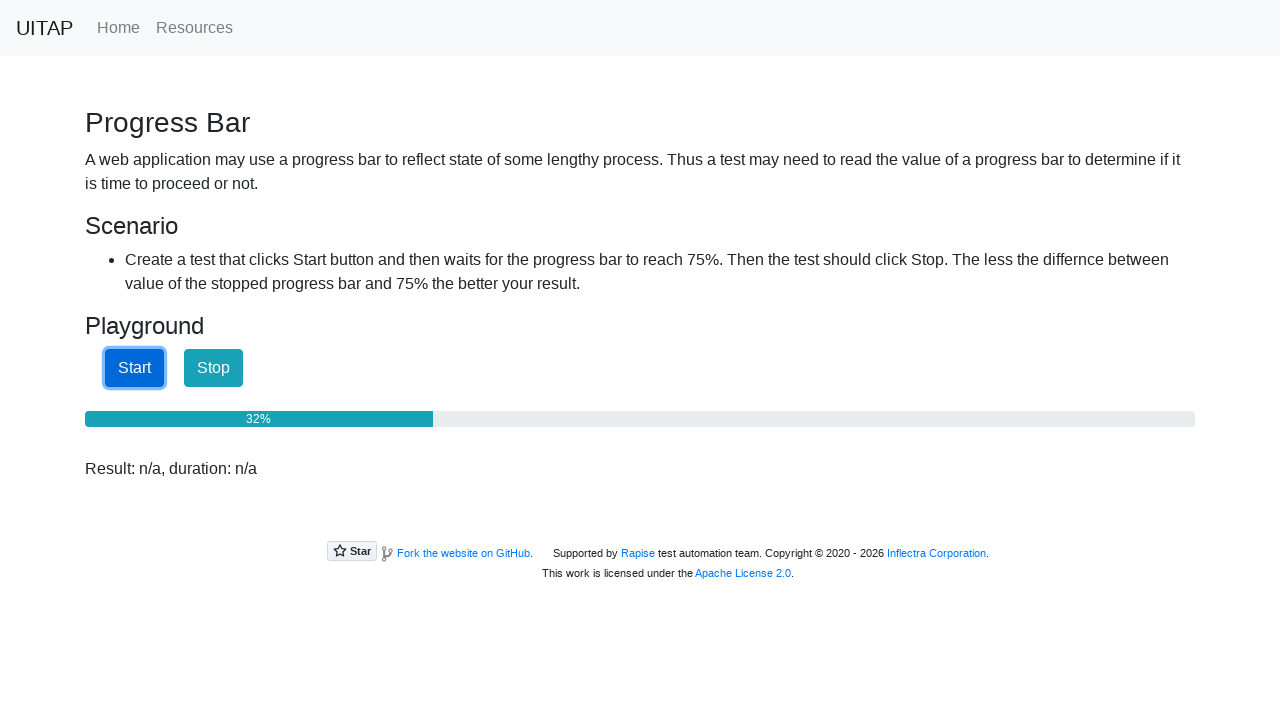

Waited 100ms - current progress: 32%
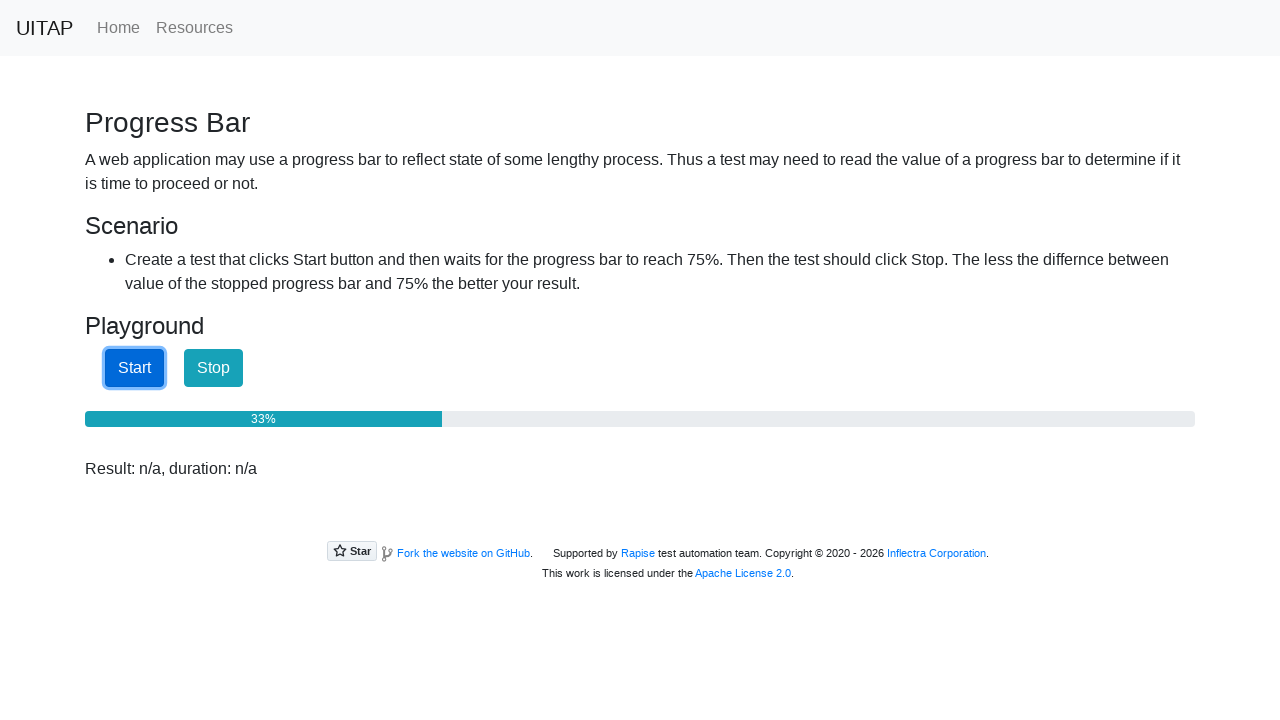

Retrieved current progress bar text
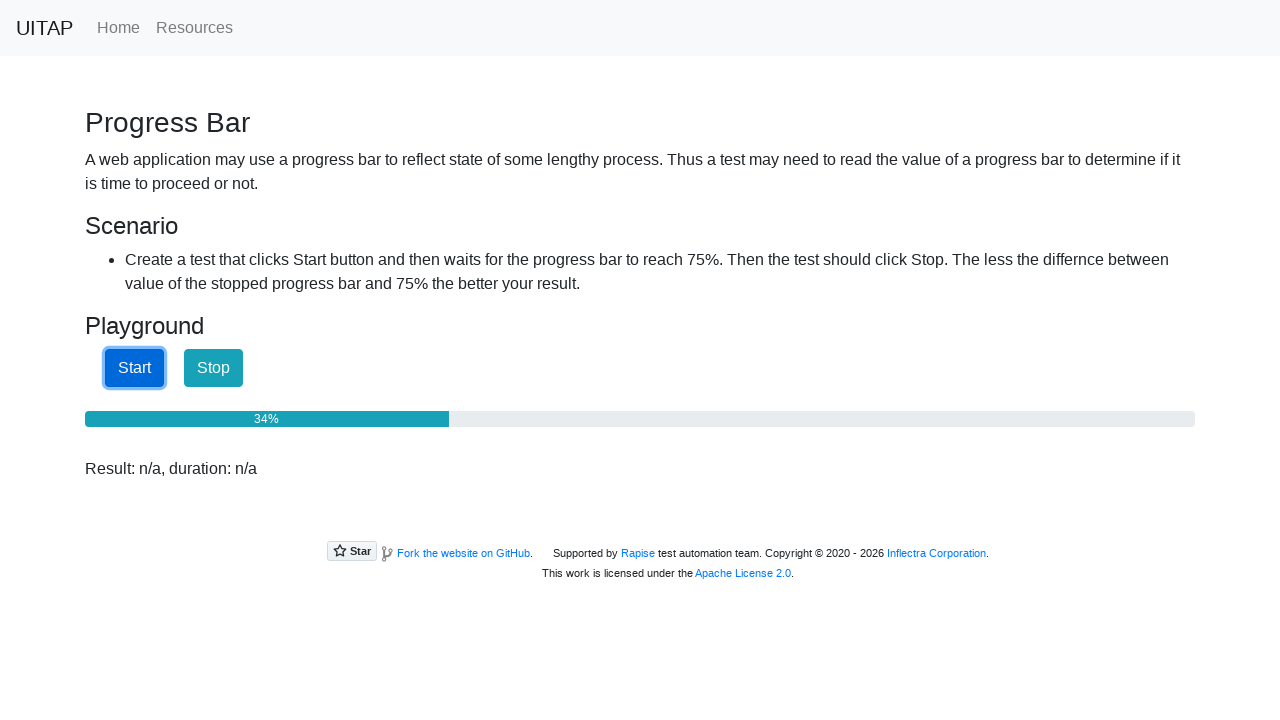

Waited 100ms - current progress: 33%
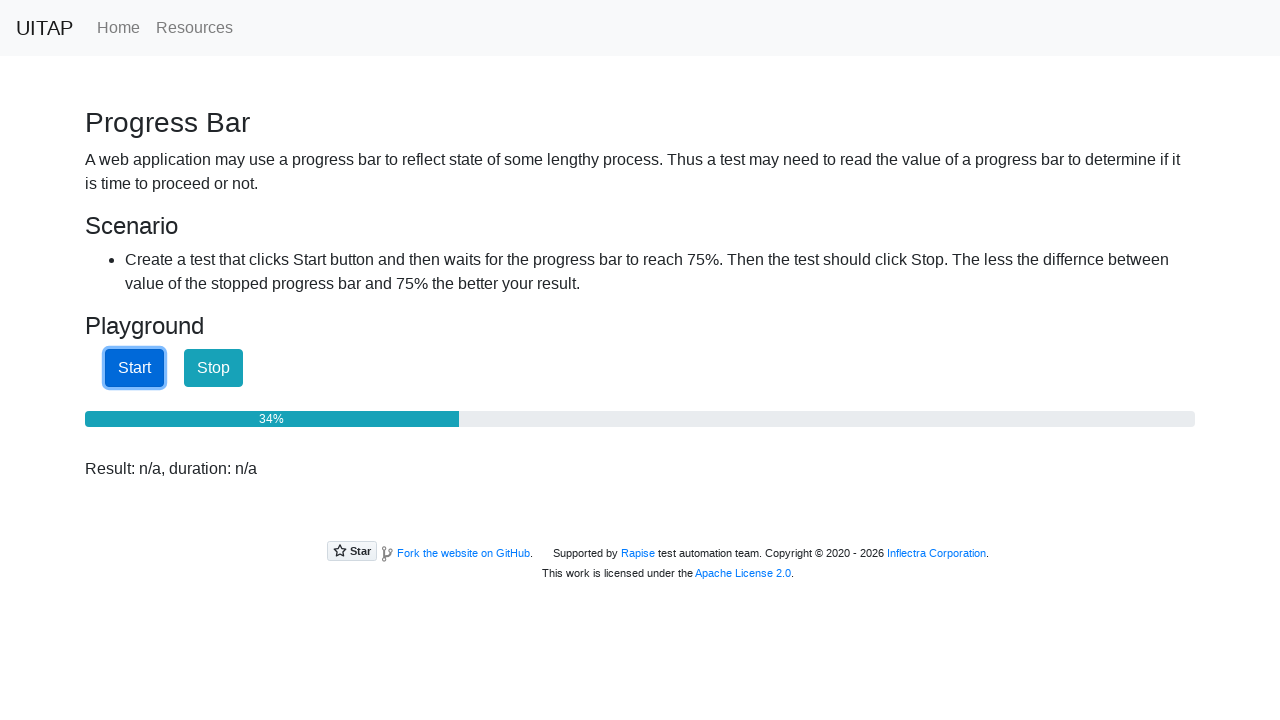

Retrieved current progress bar text
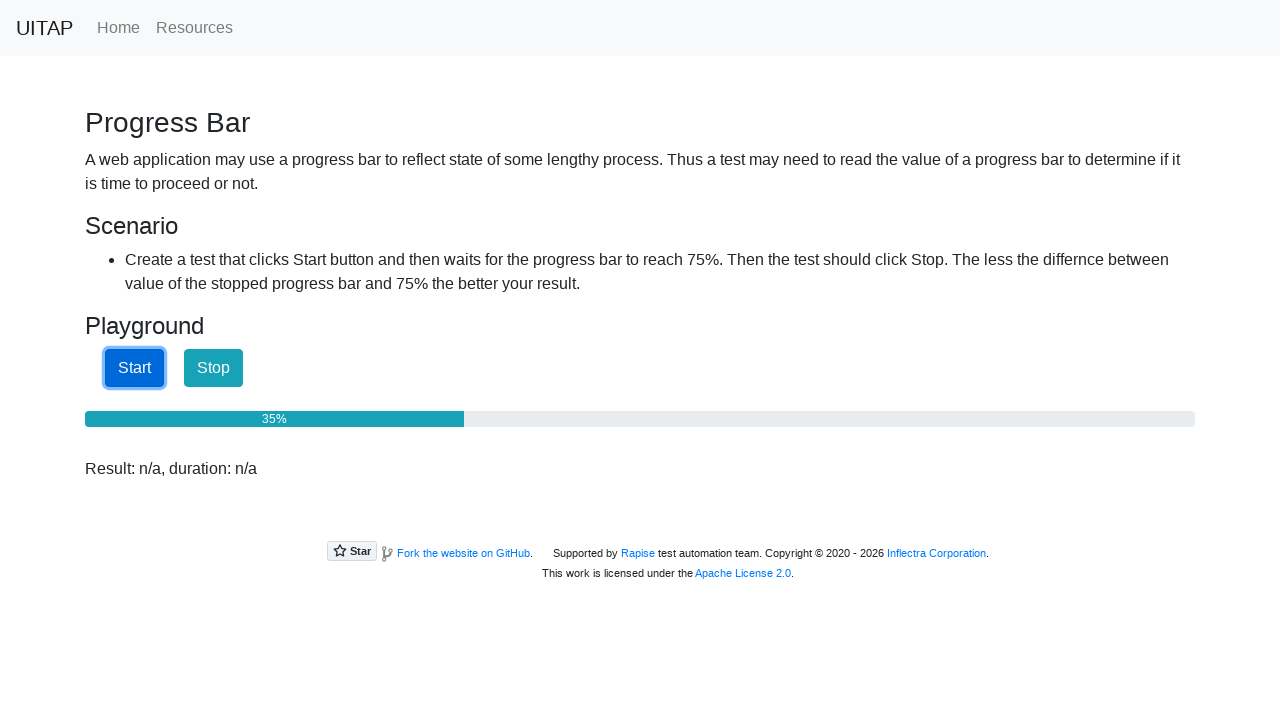

Waited 100ms - current progress: 35%
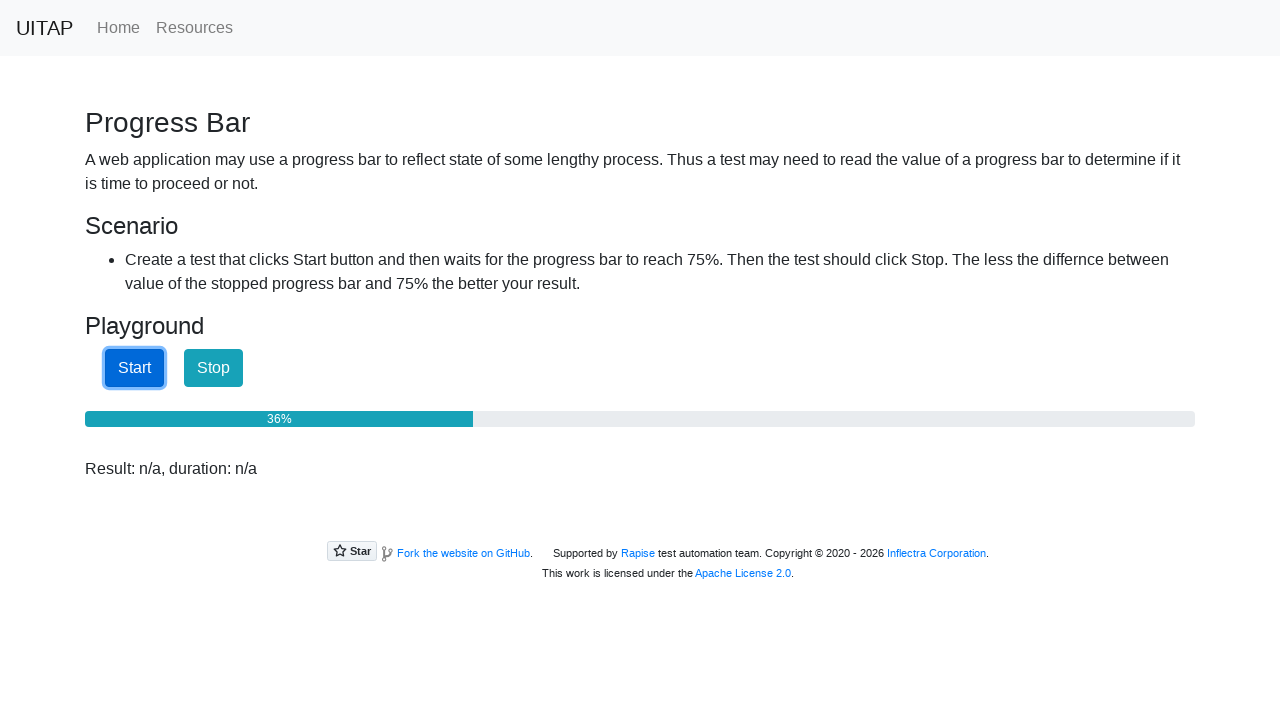

Retrieved current progress bar text
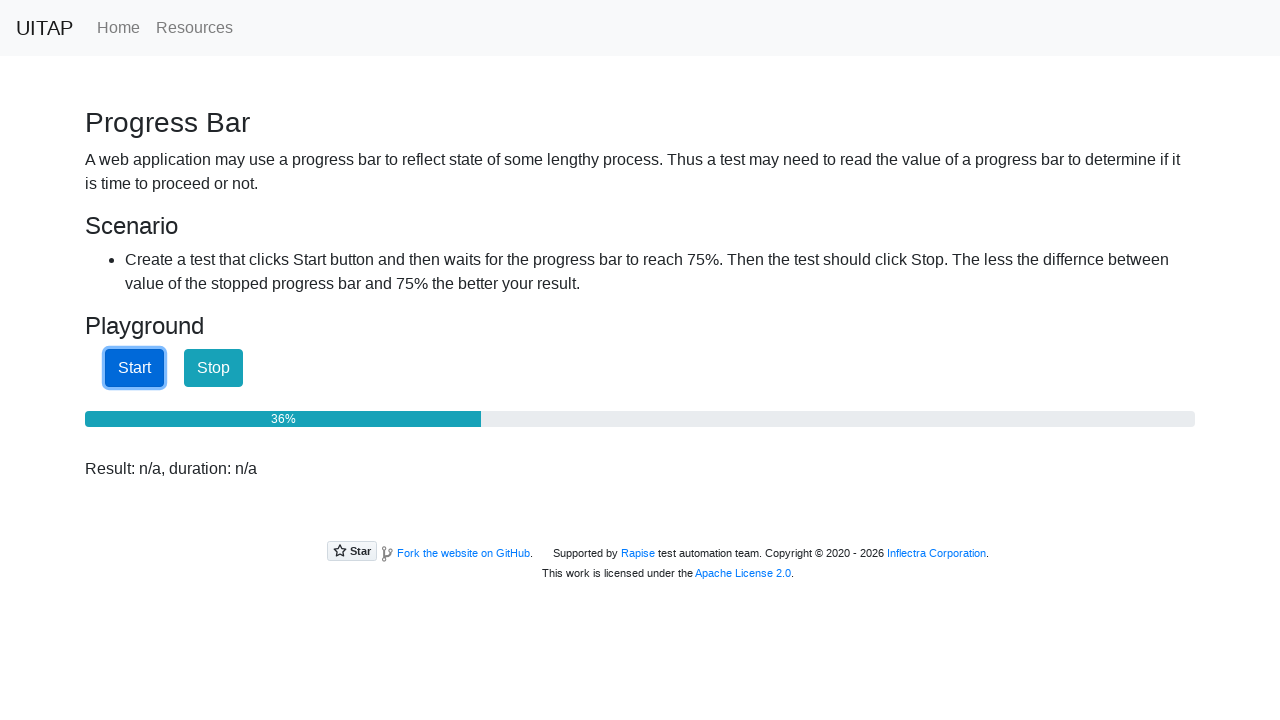

Waited 100ms - current progress: 36%
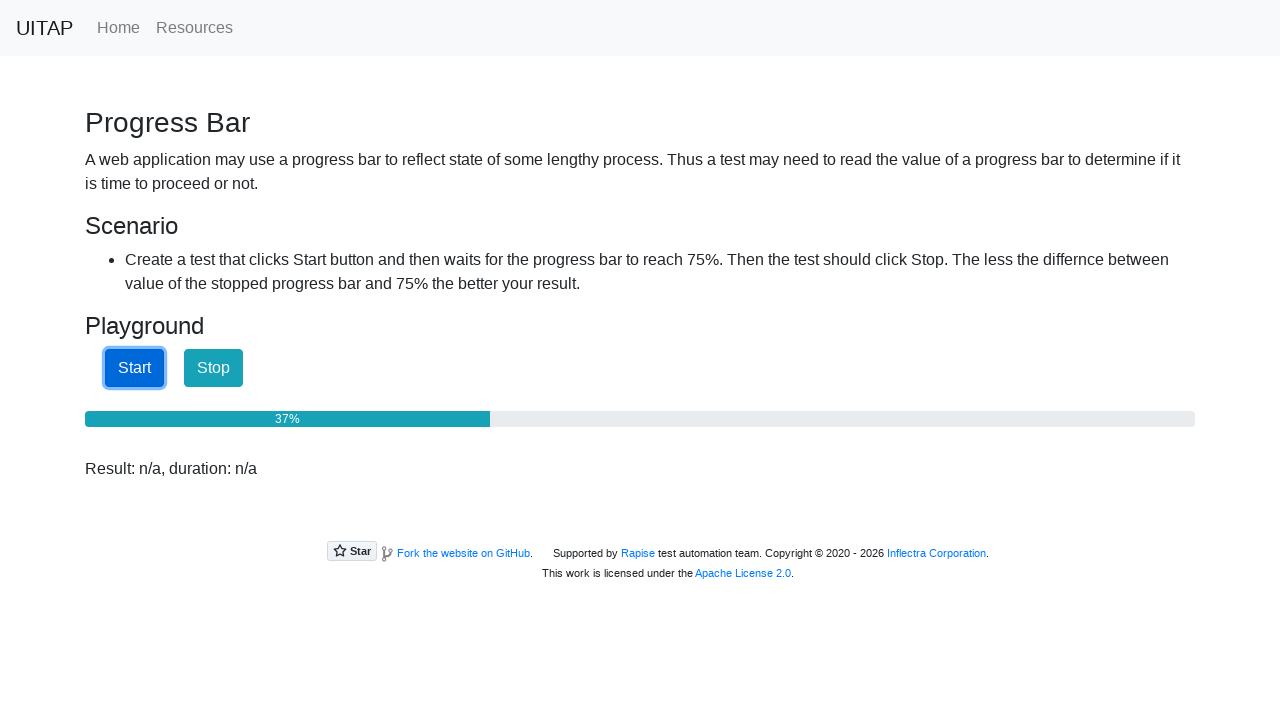

Retrieved current progress bar text
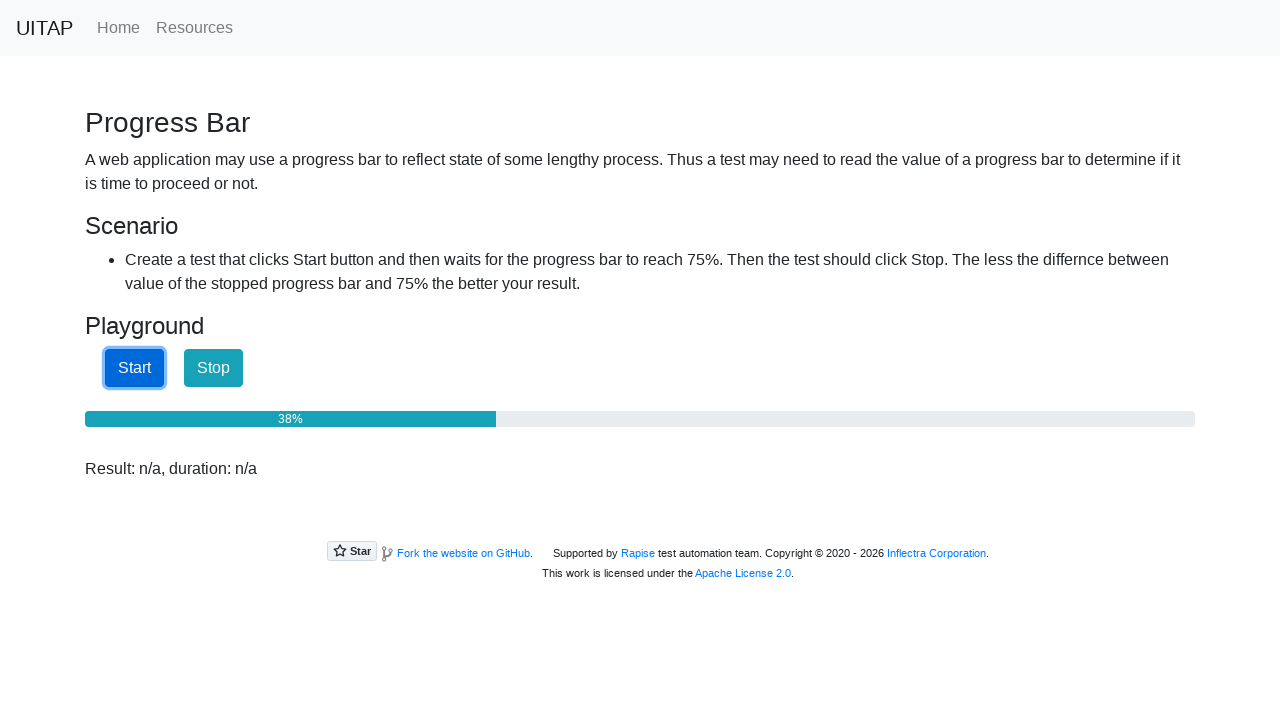

Waited 100ms - current progress: 38%
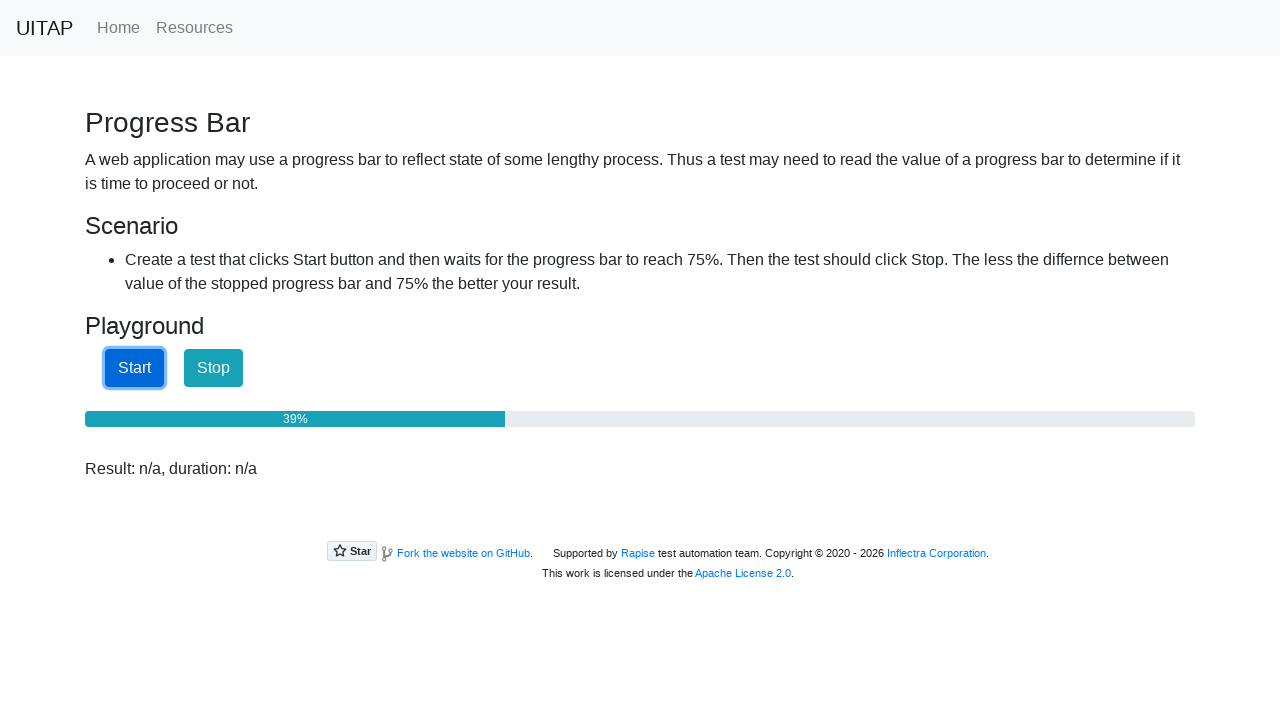

Retrieved current progress bar text
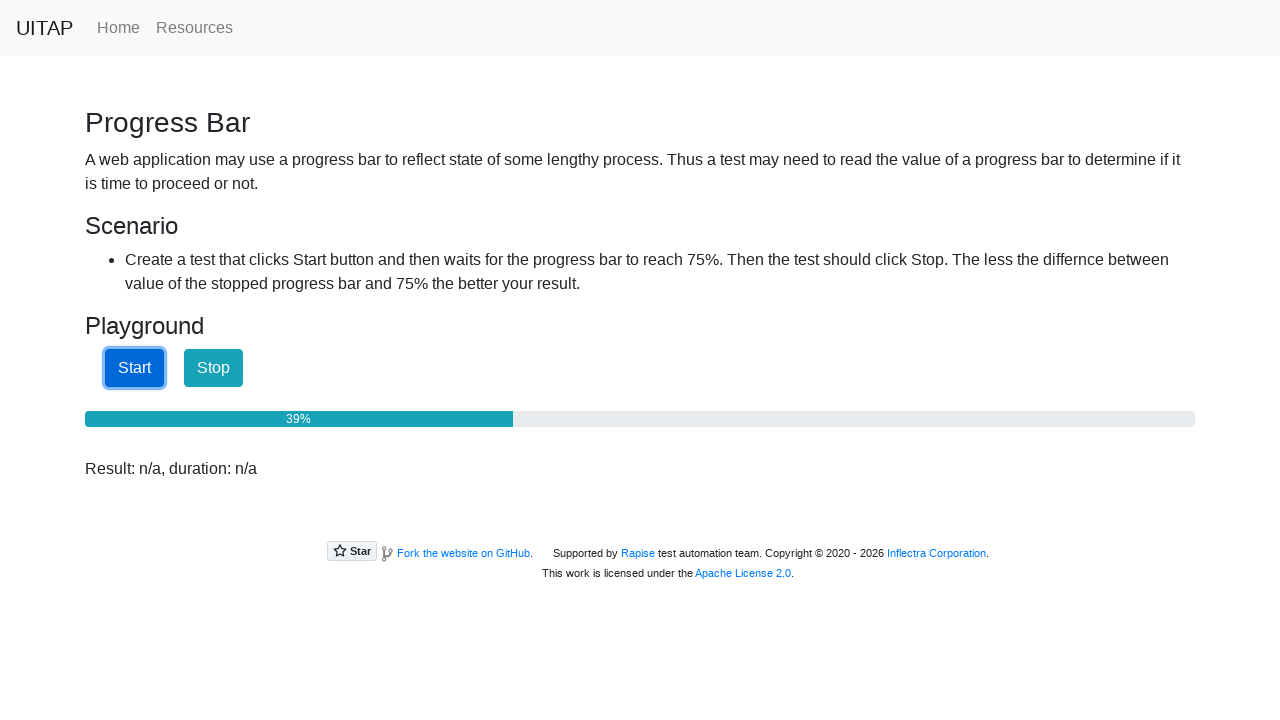

Waited 100ms - current progress: 39%
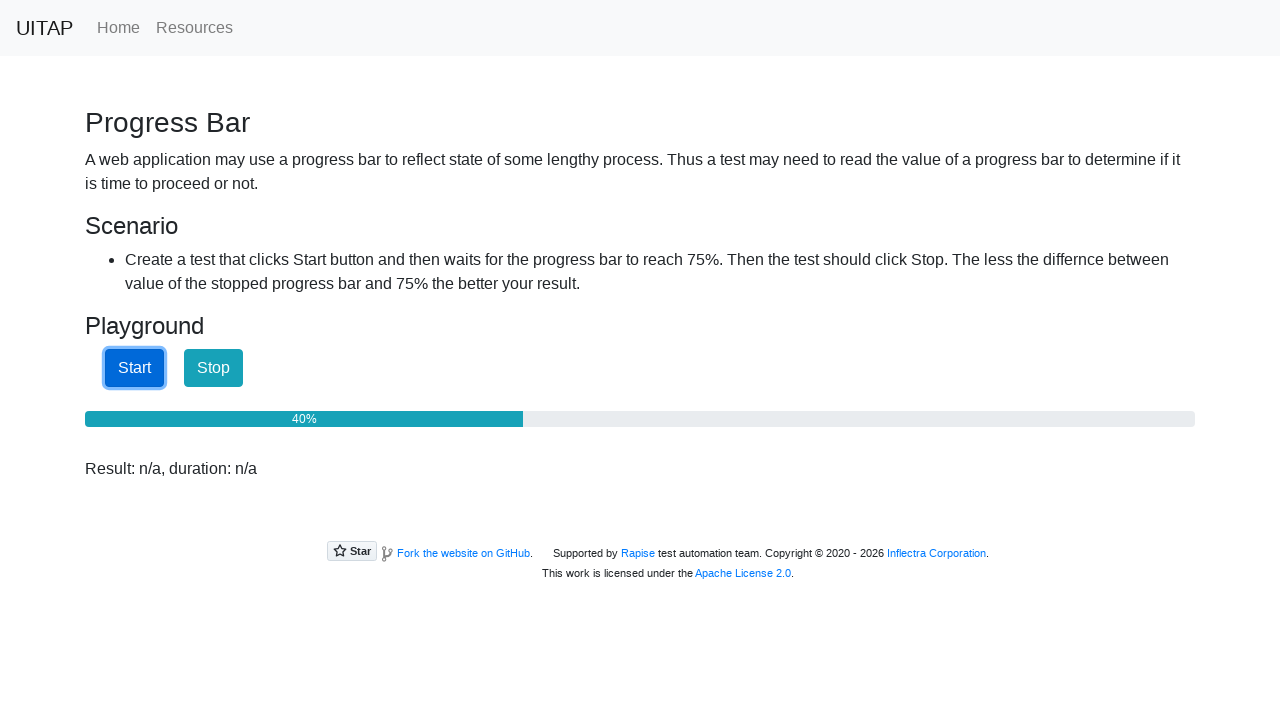

Retrieved current progress bar text
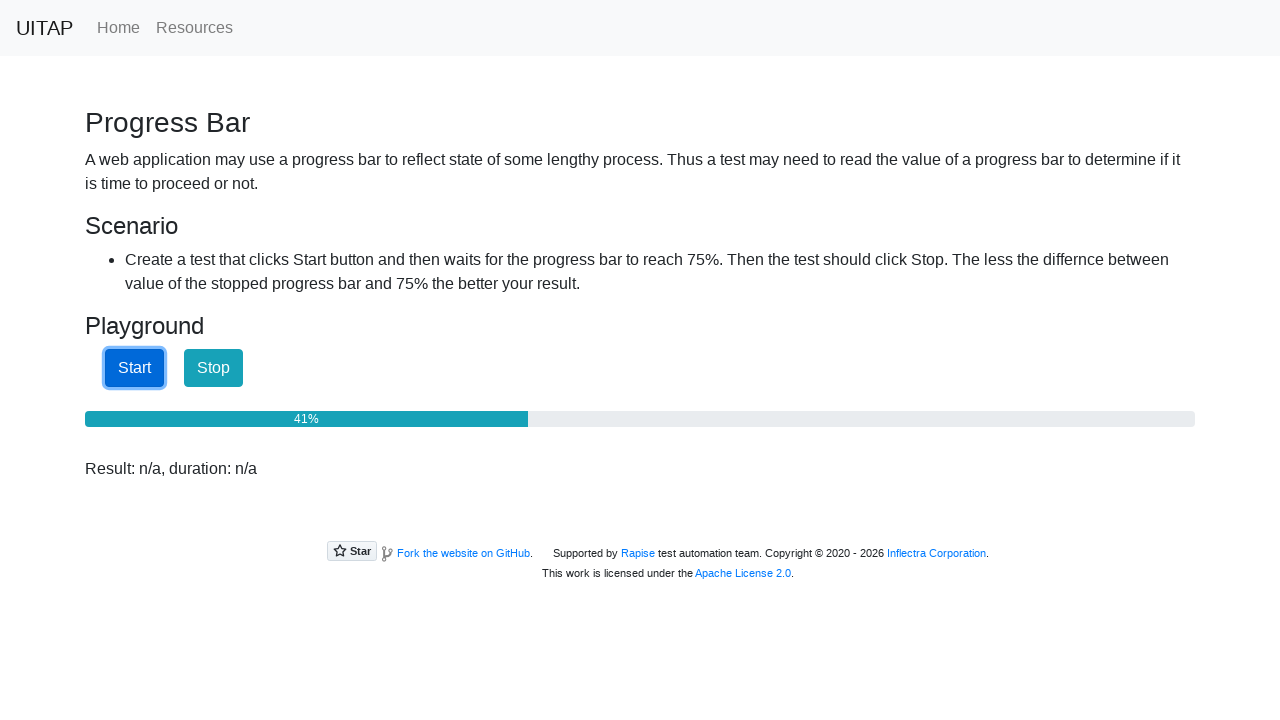

Waited 100ms - current progress: 41%
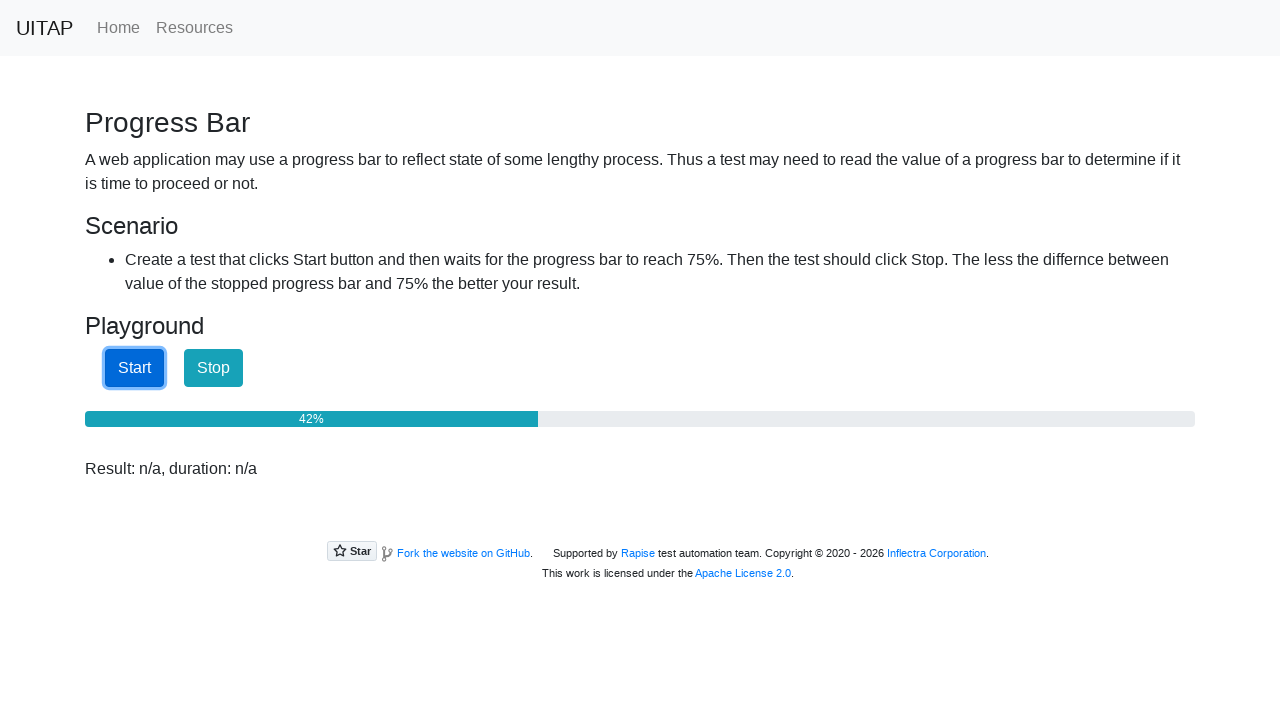

Retrieved current progress bar text
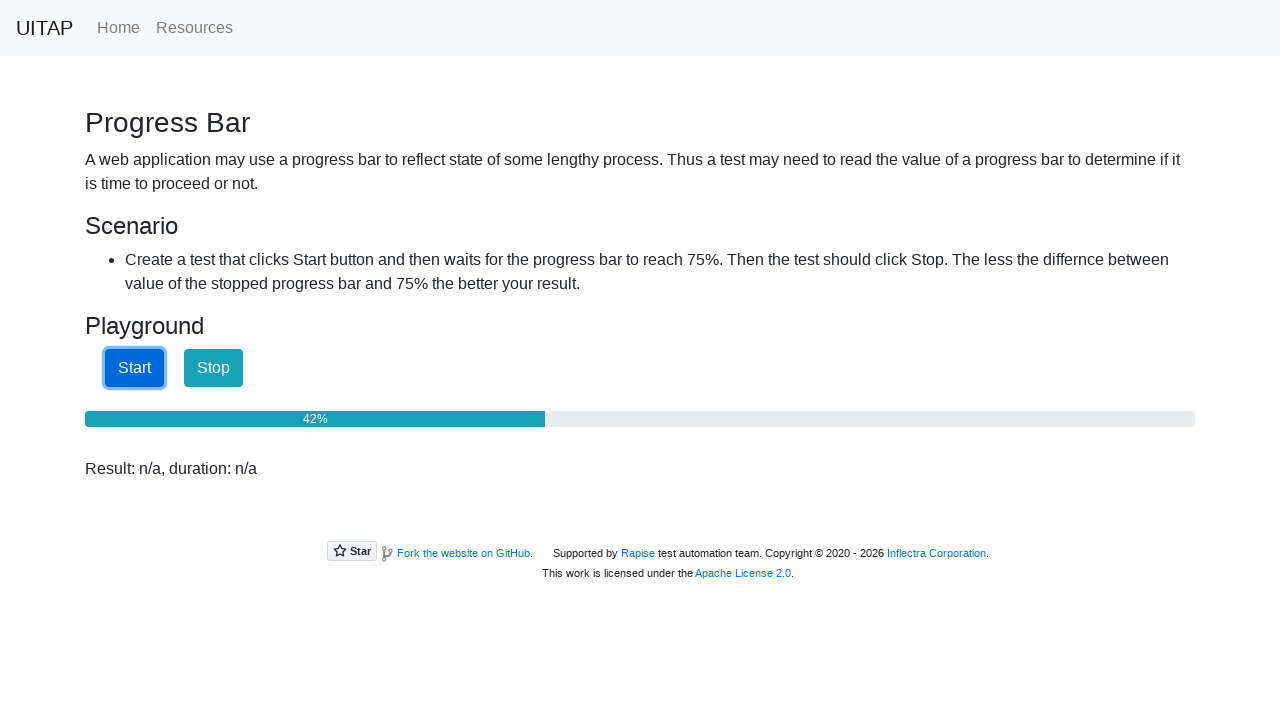

Waited 100ms - current progress: 42%
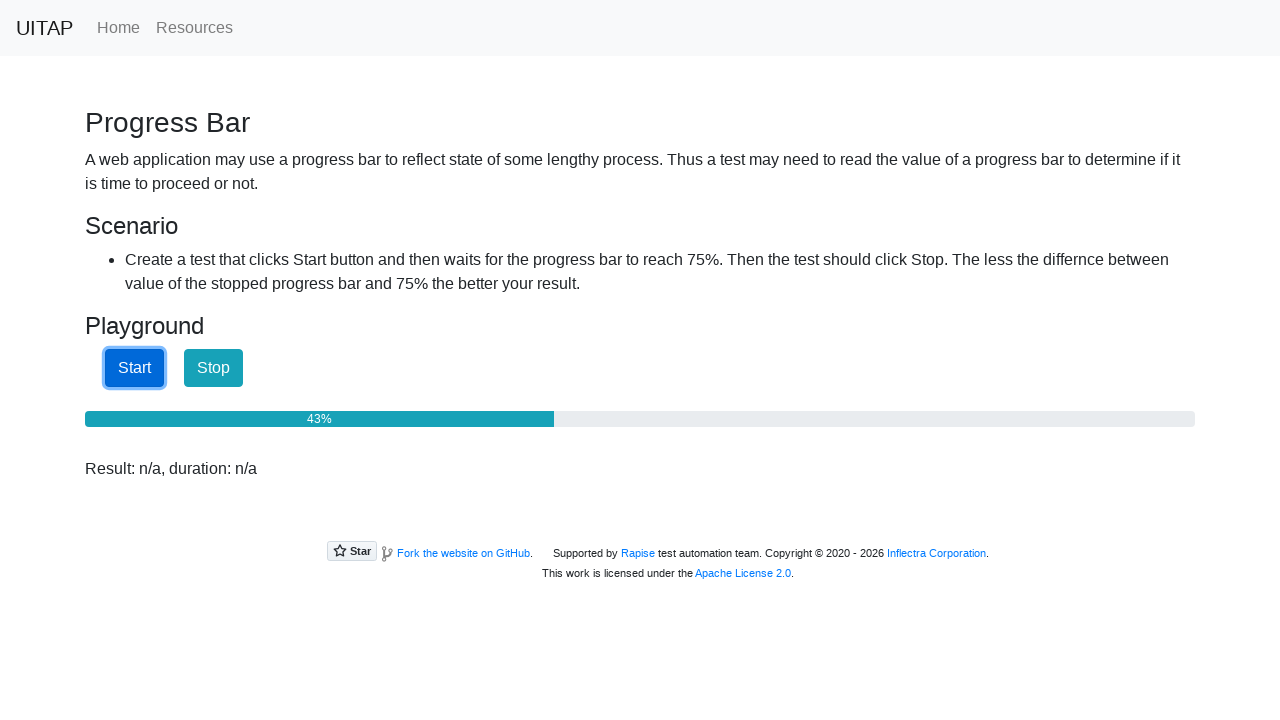

Retrieved current progress bar text
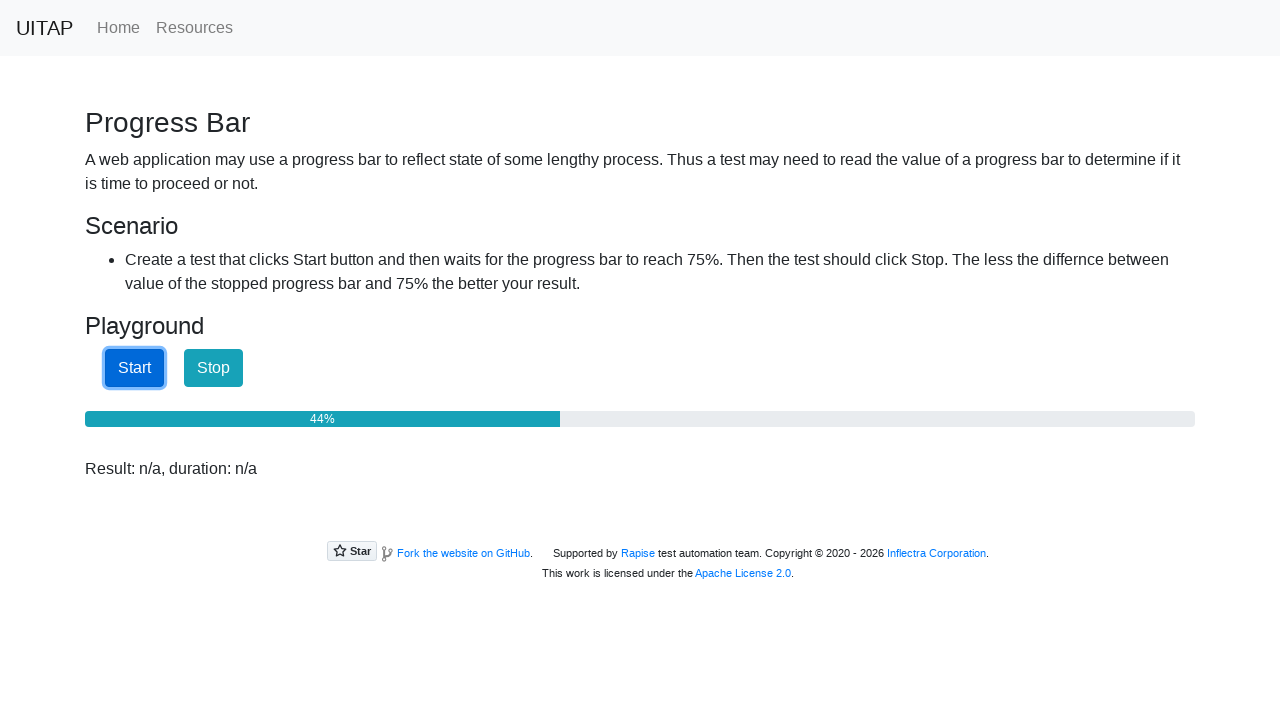

Waited 100ms - current progress: 43%
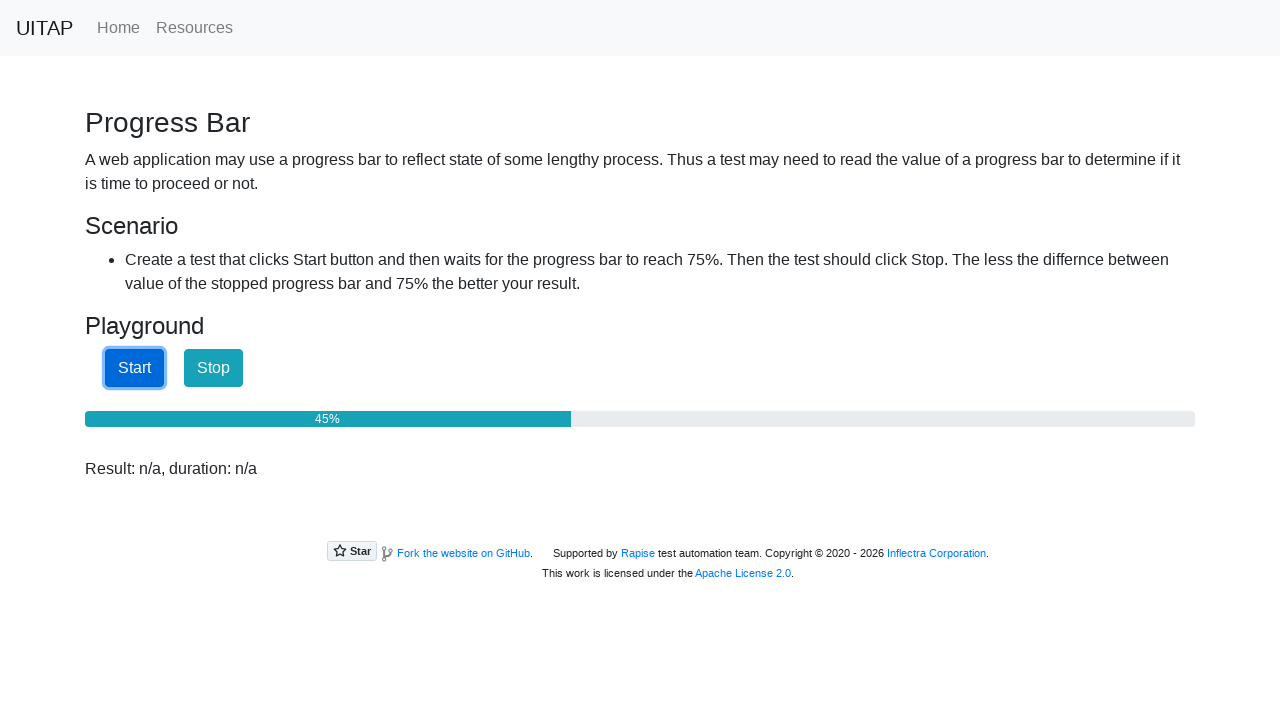

Retrieved current progress bar text
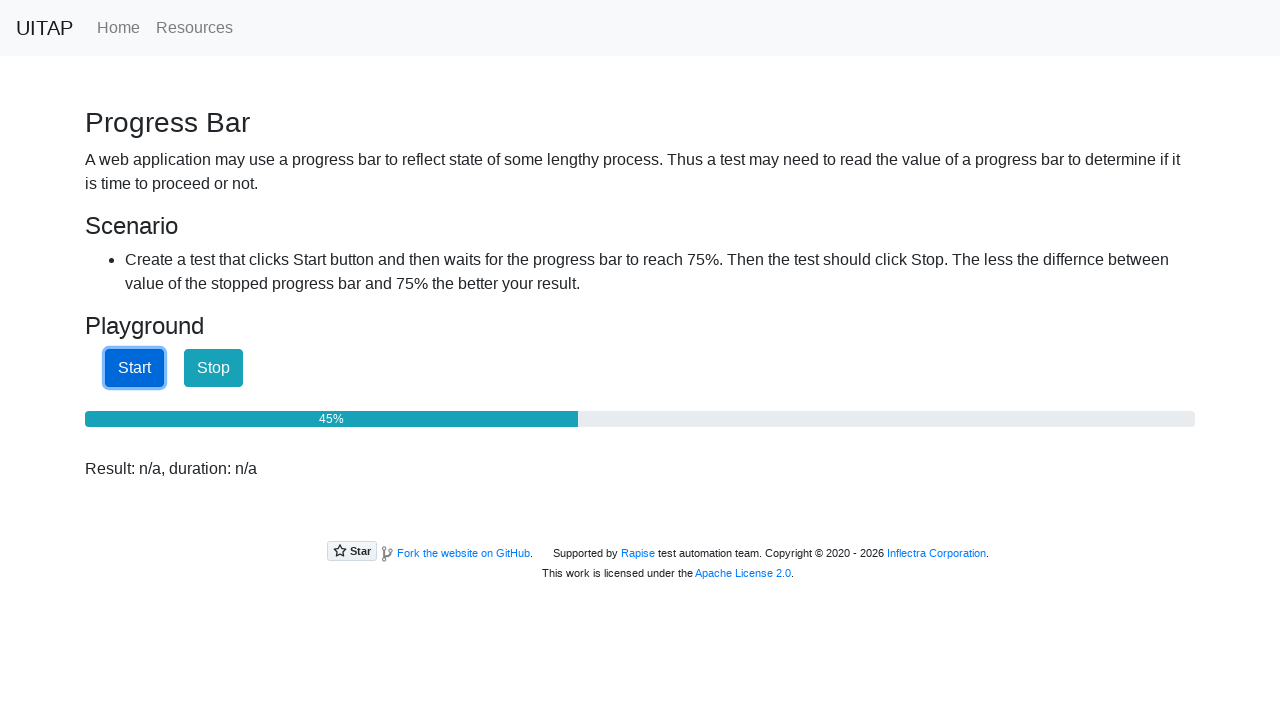

Waited 100ms - current progress: 45%
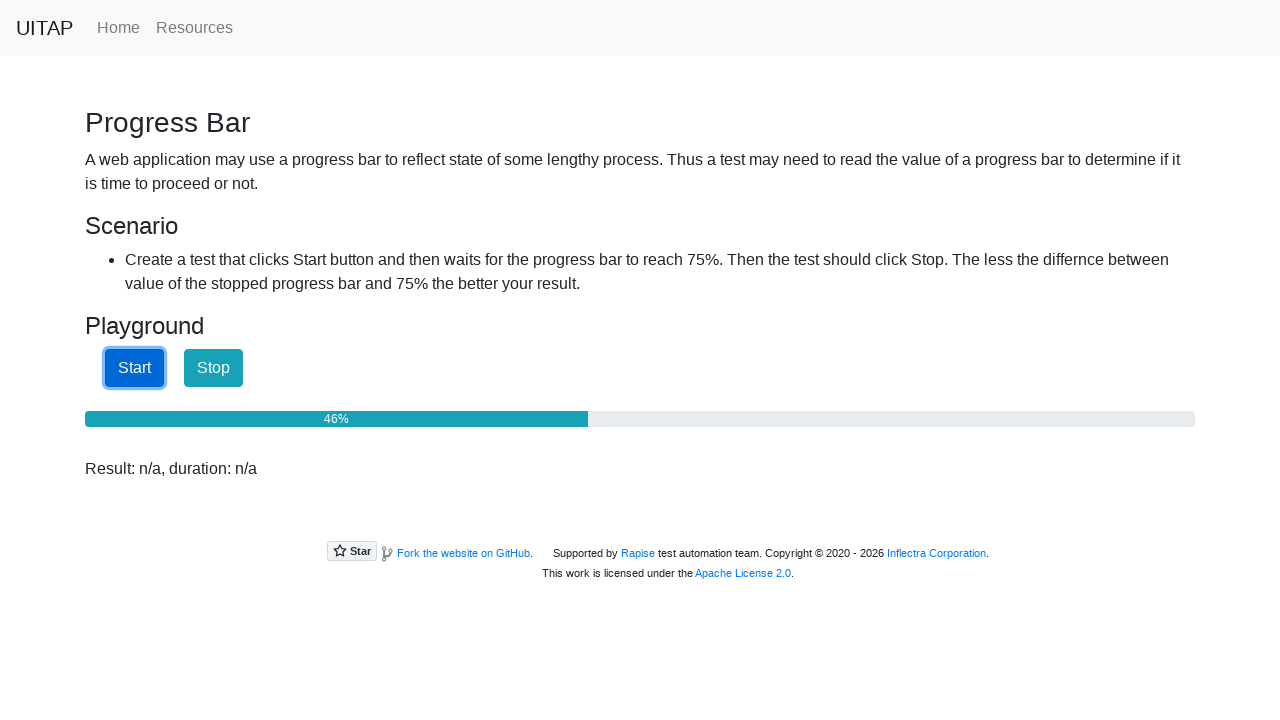

Retrieved current progress bar text
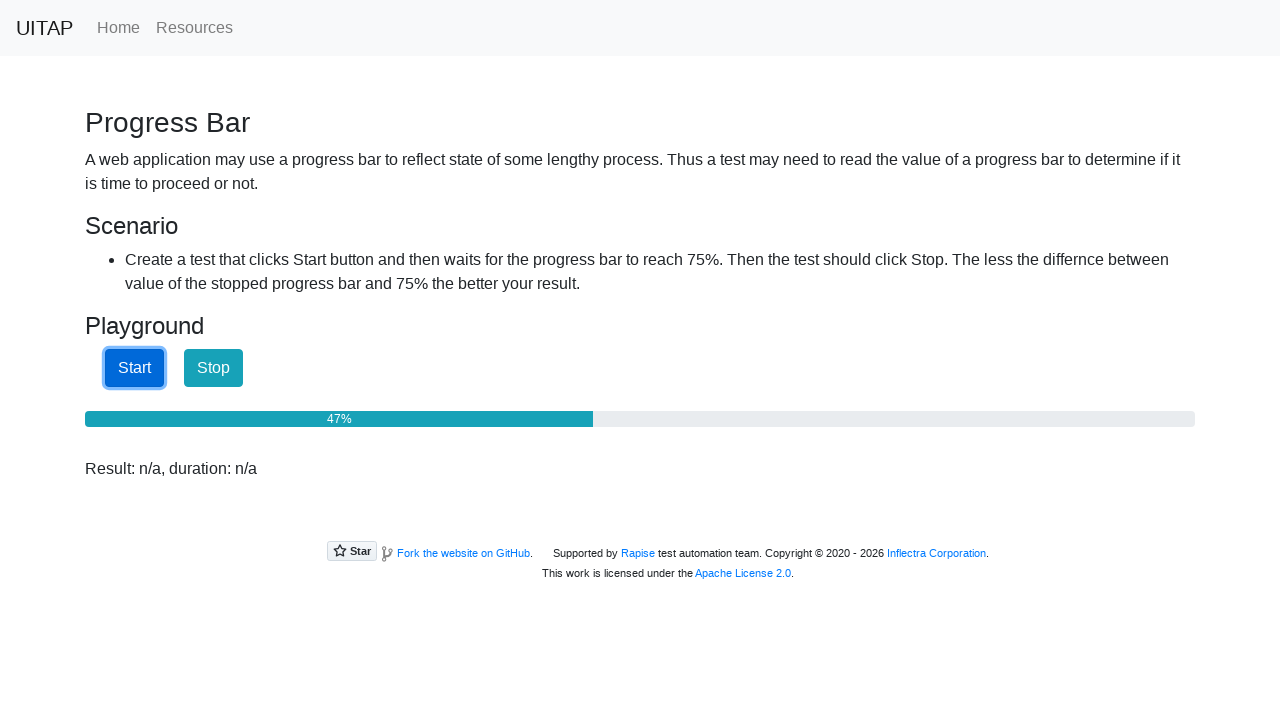

Waited 100ms - current progress: 46%
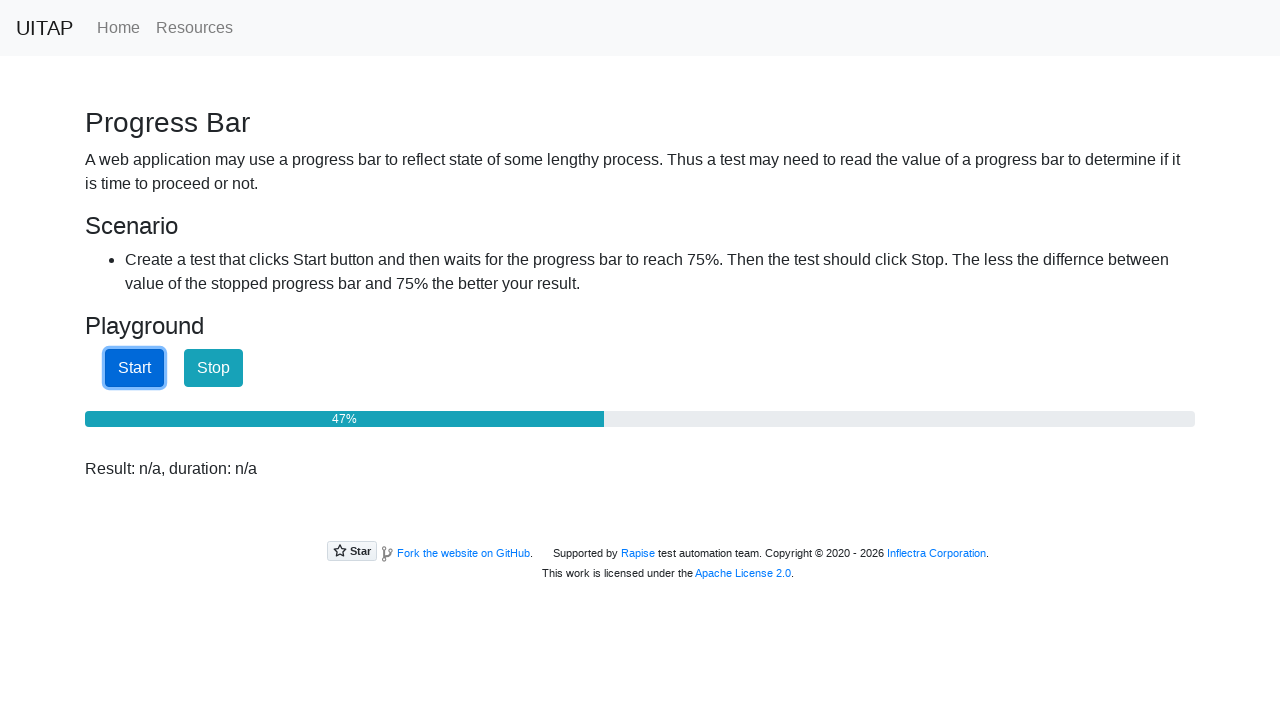

Retrieved current progress bar text
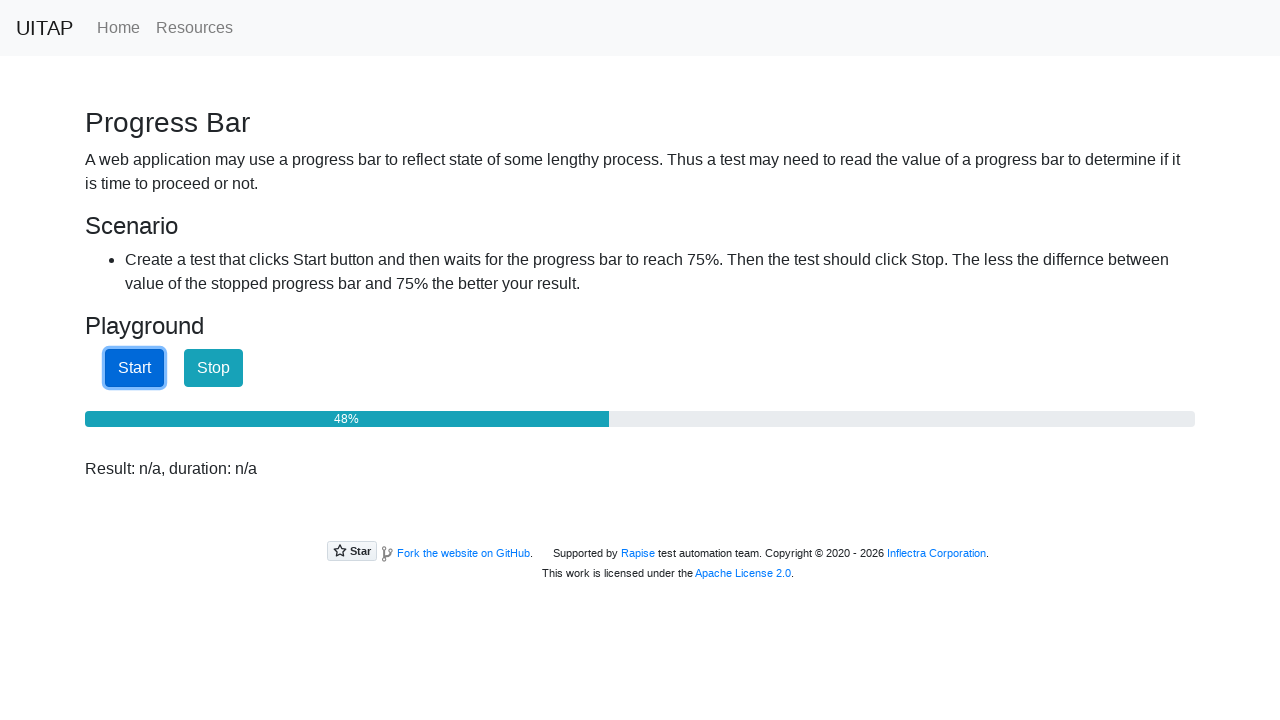

Waited 100ms - current progress: 48%
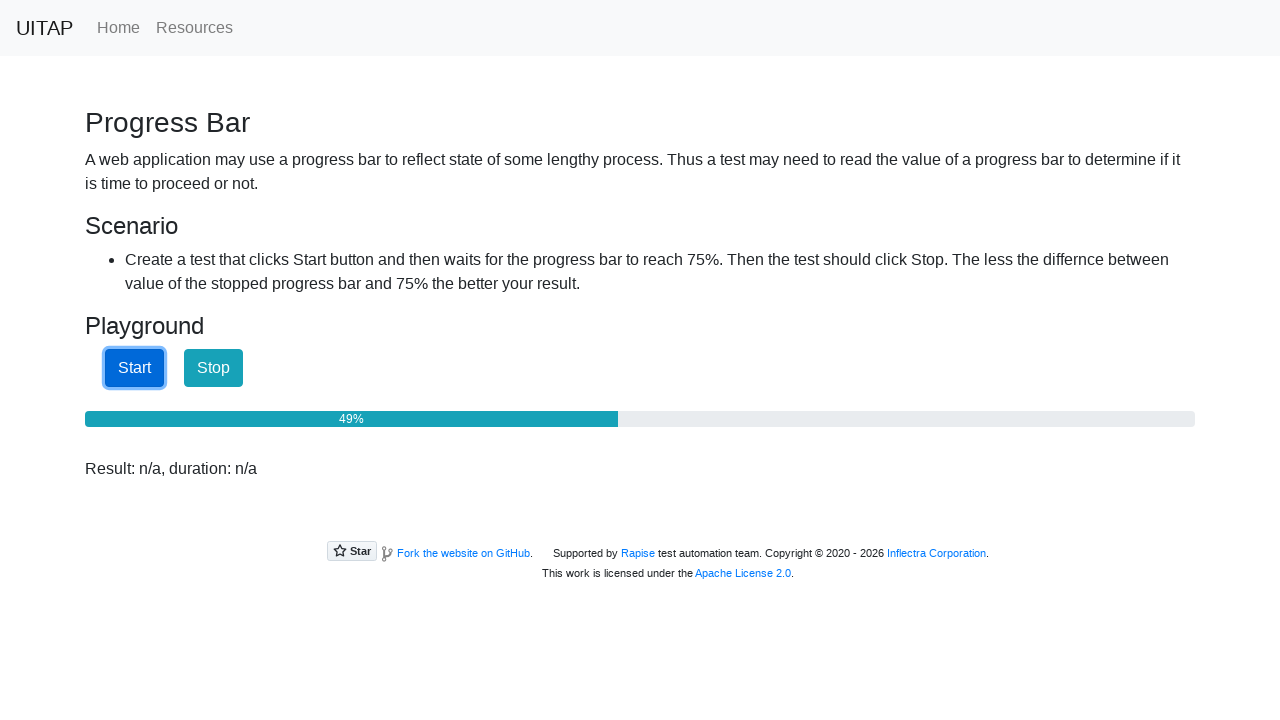

Retrieved current progress bar text
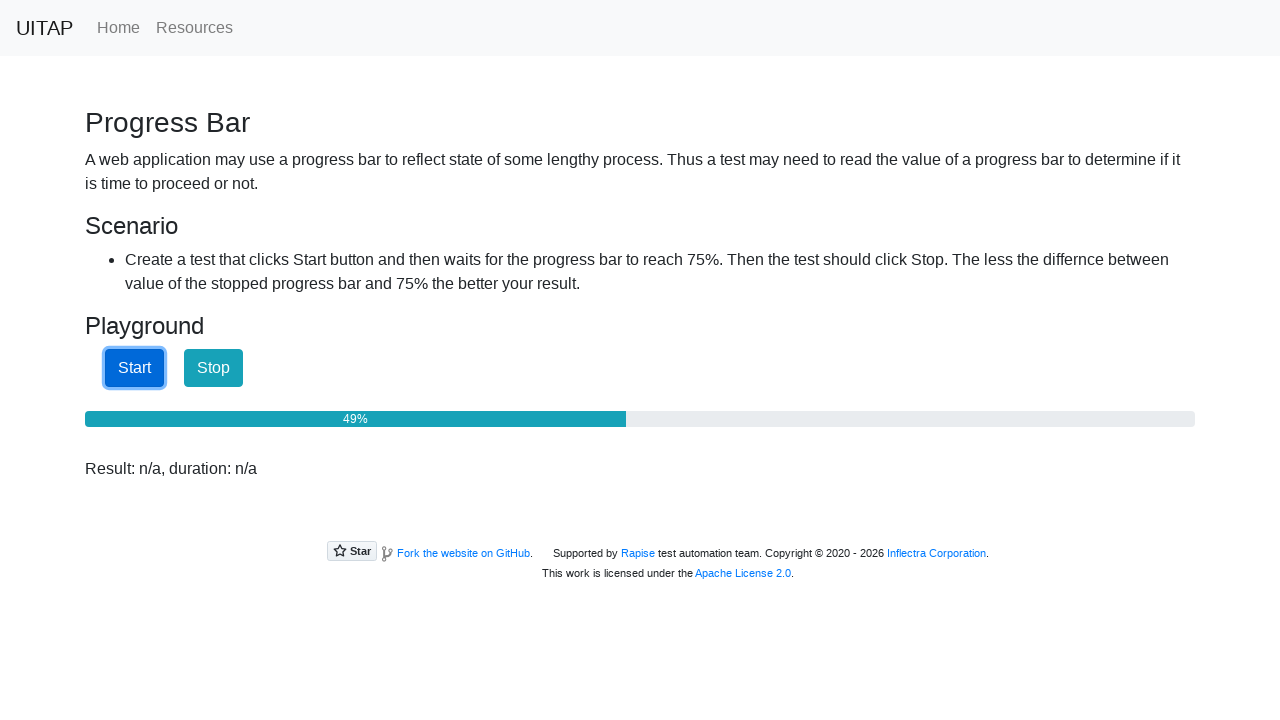

Waited 100ms - current progress: 49%
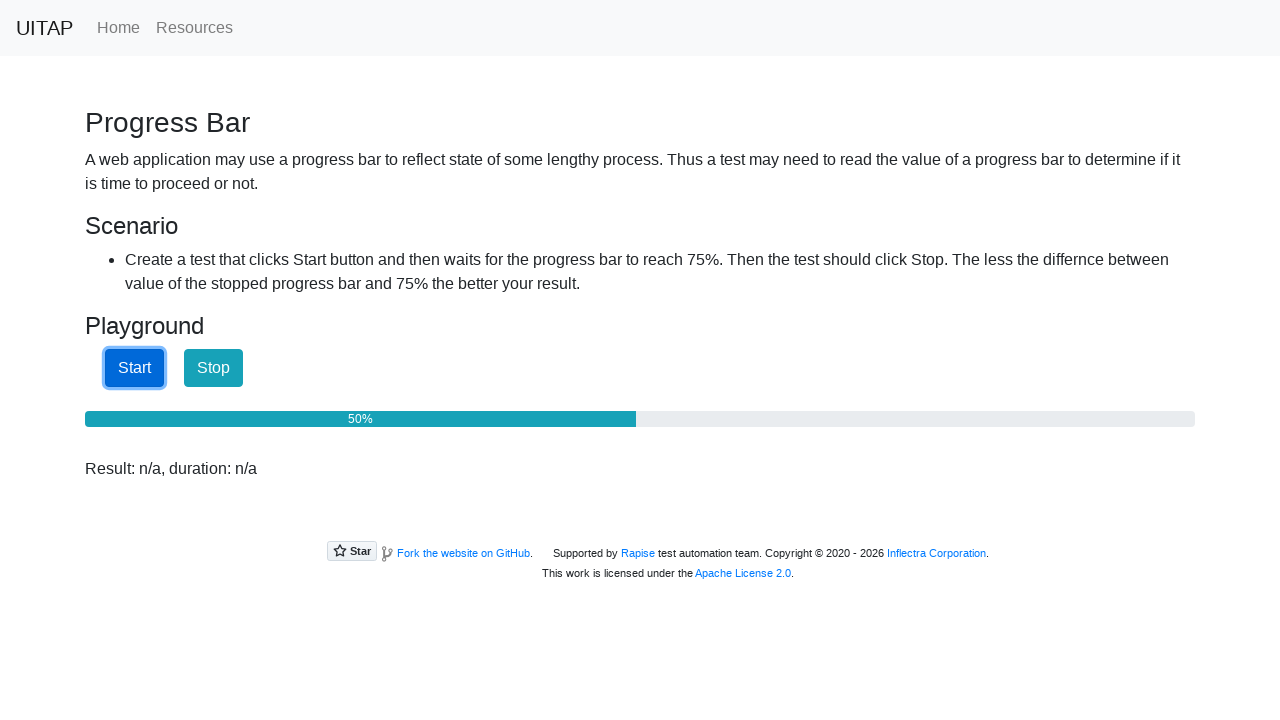

Retrieved current progress bar text
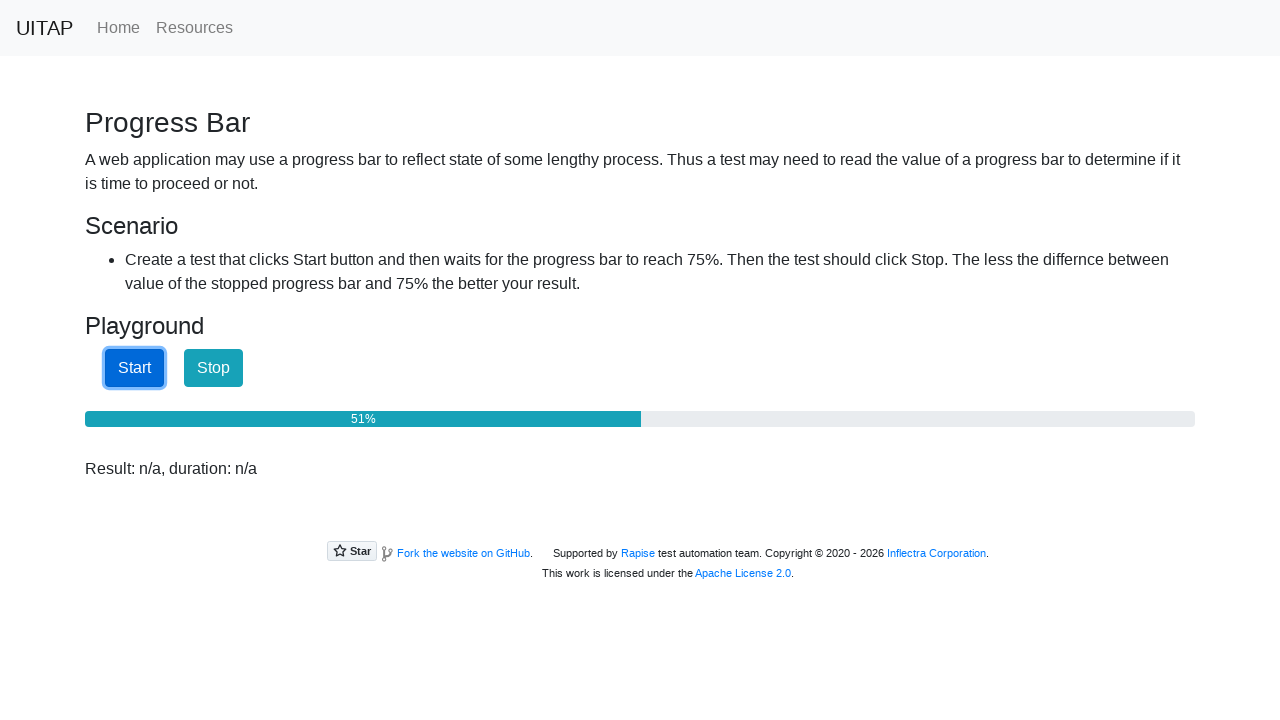

Waited 100ms - current progress: 51%
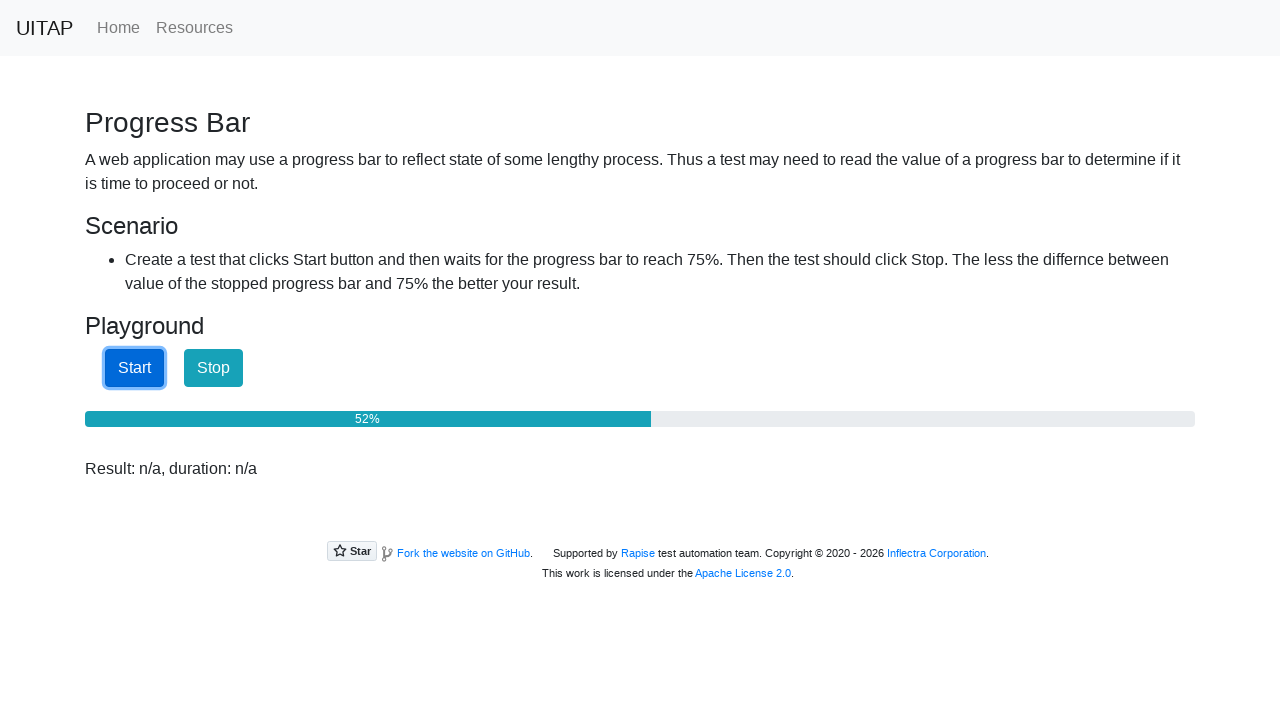

Retrieved current progress bar text
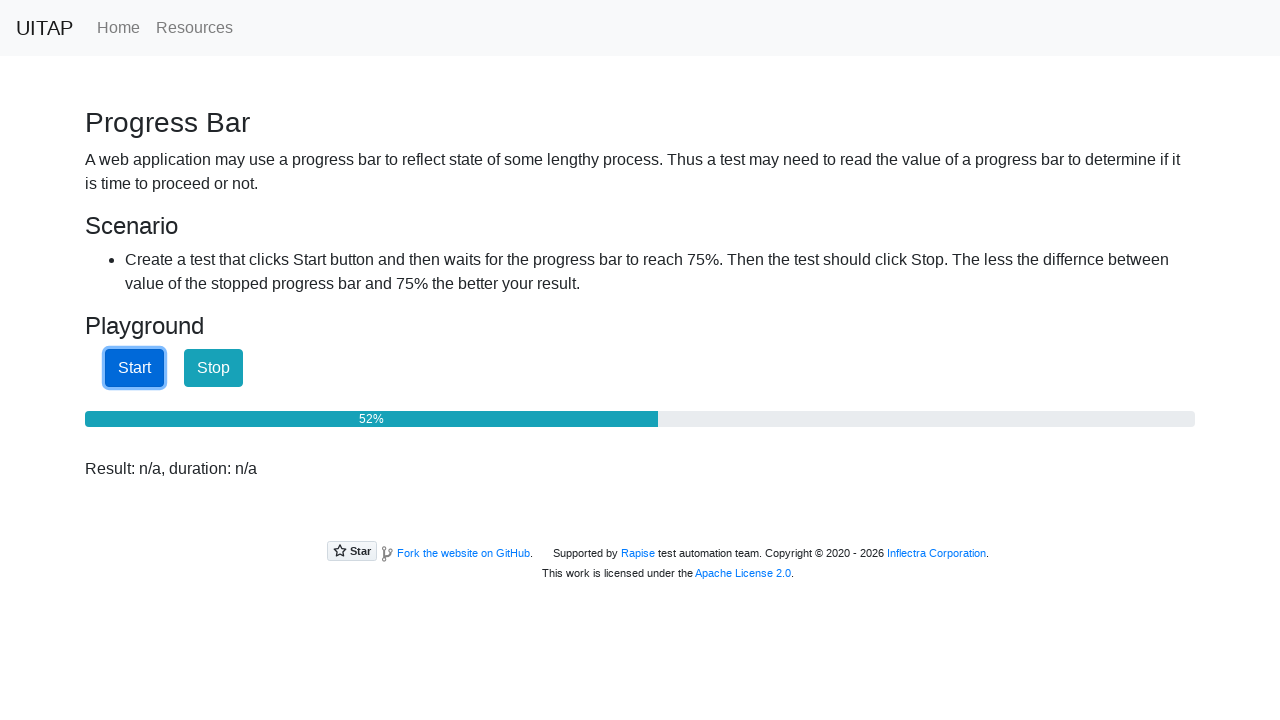

Waited 100ms - current progress: 52%
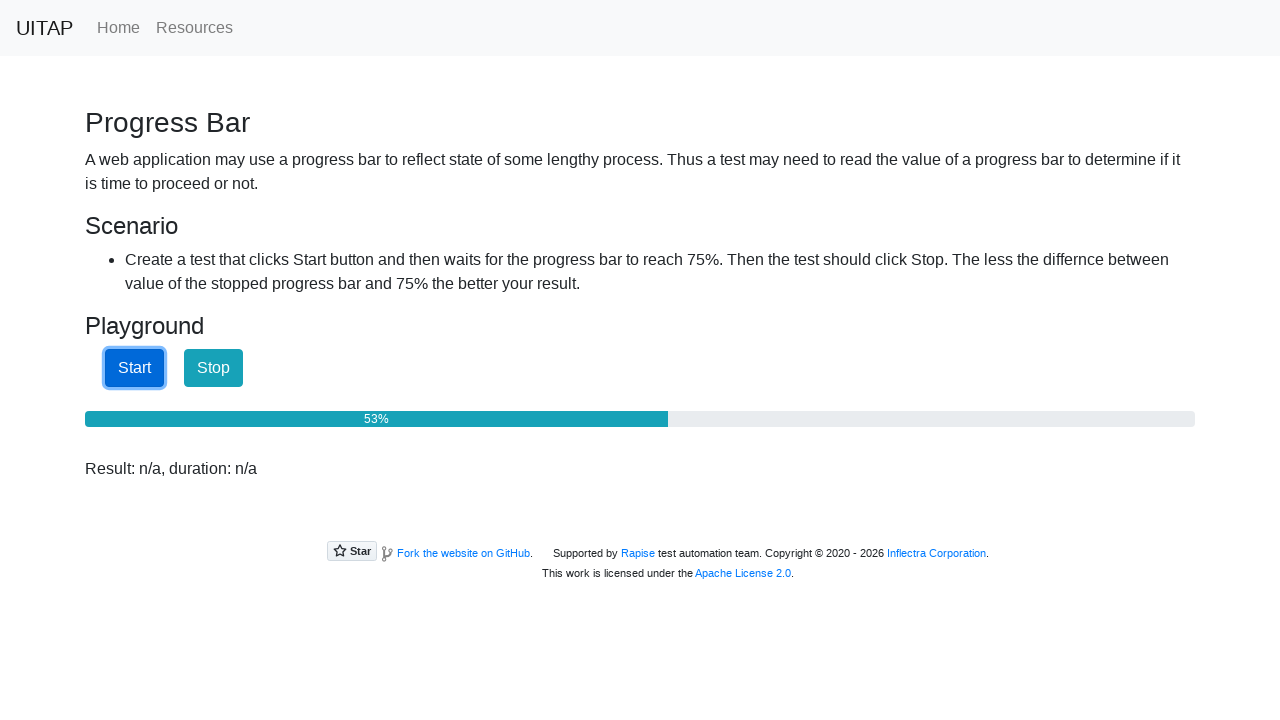

Retrieved current progress bar text
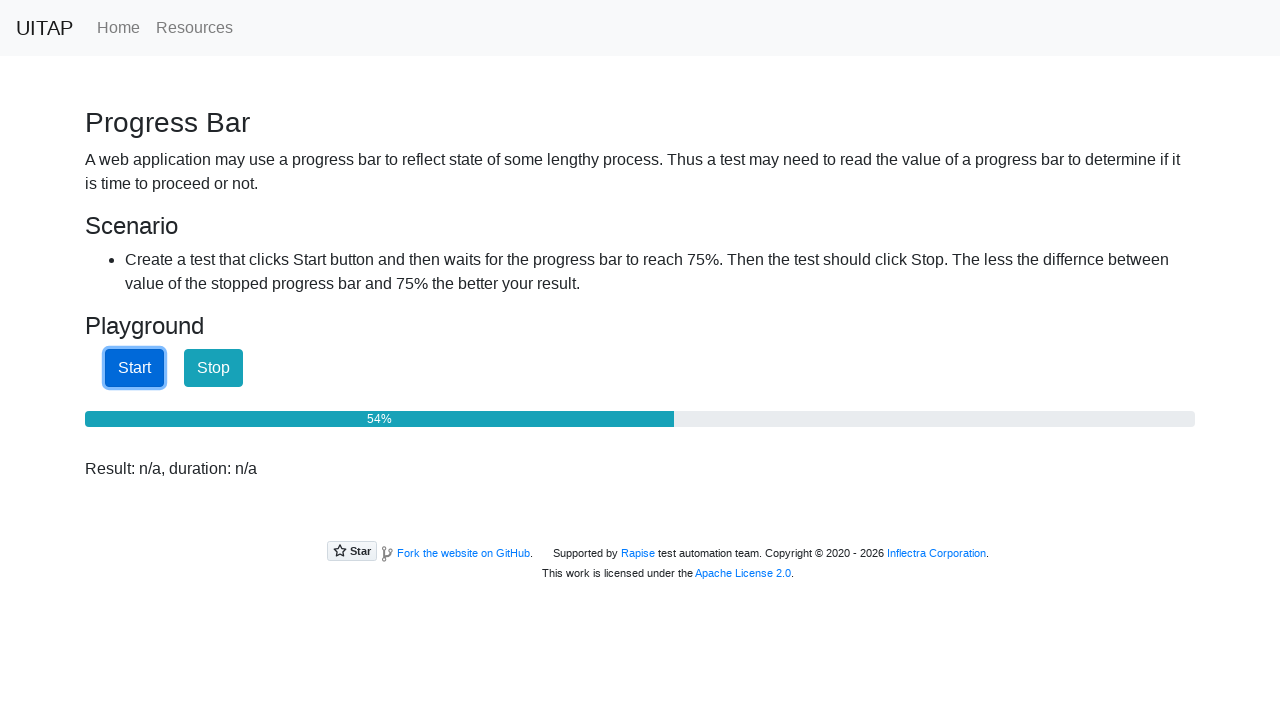

Waited 100ms - current progress: 54%
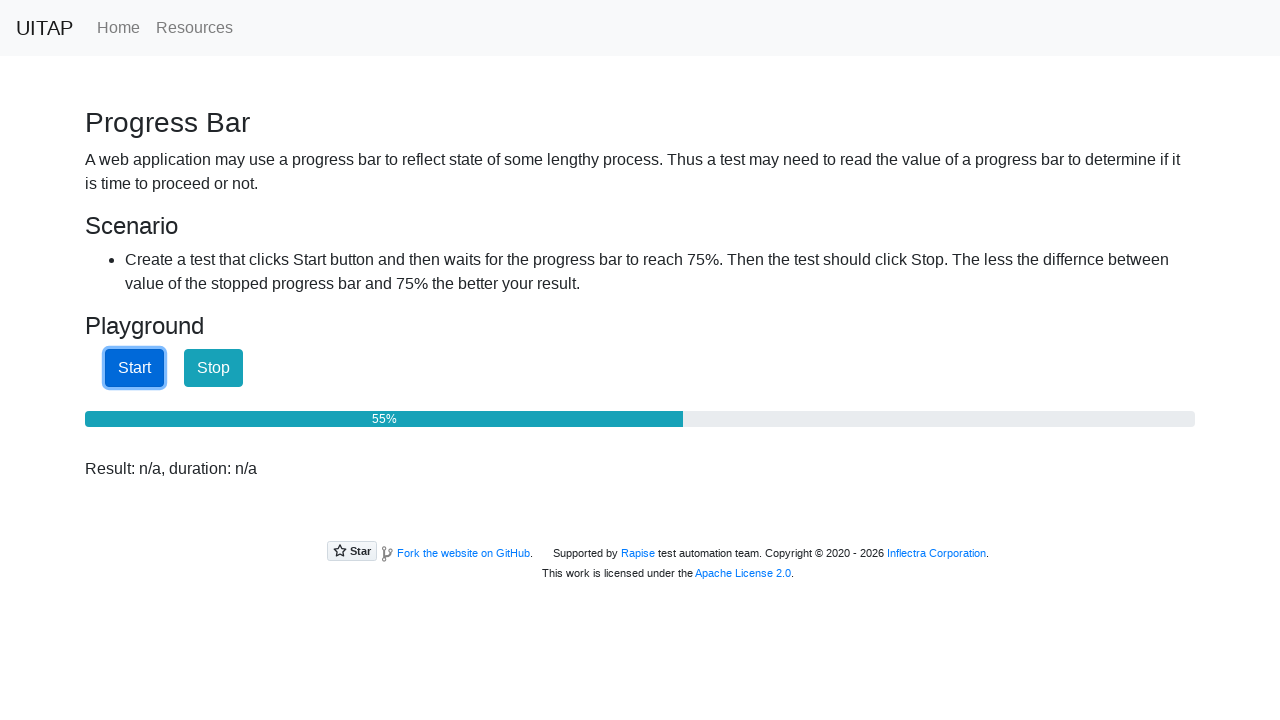

Retrieved current progress bar text
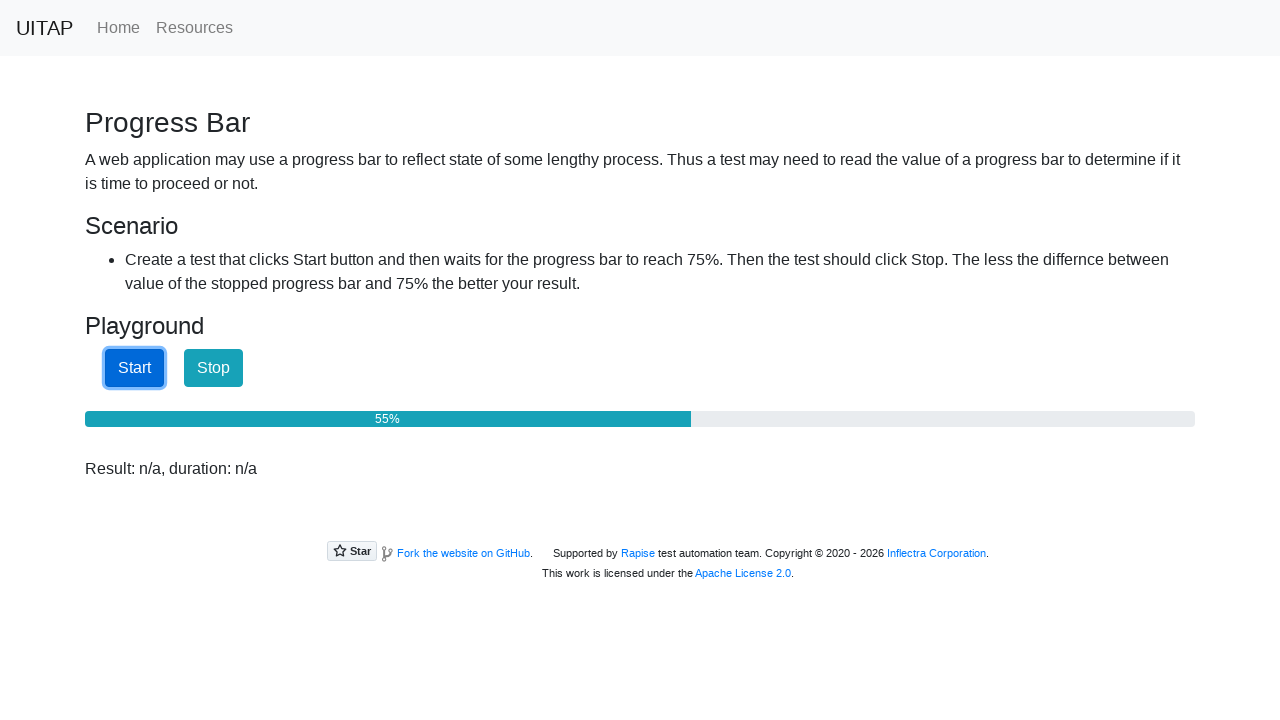

Waited 100ms - current progress: 55%
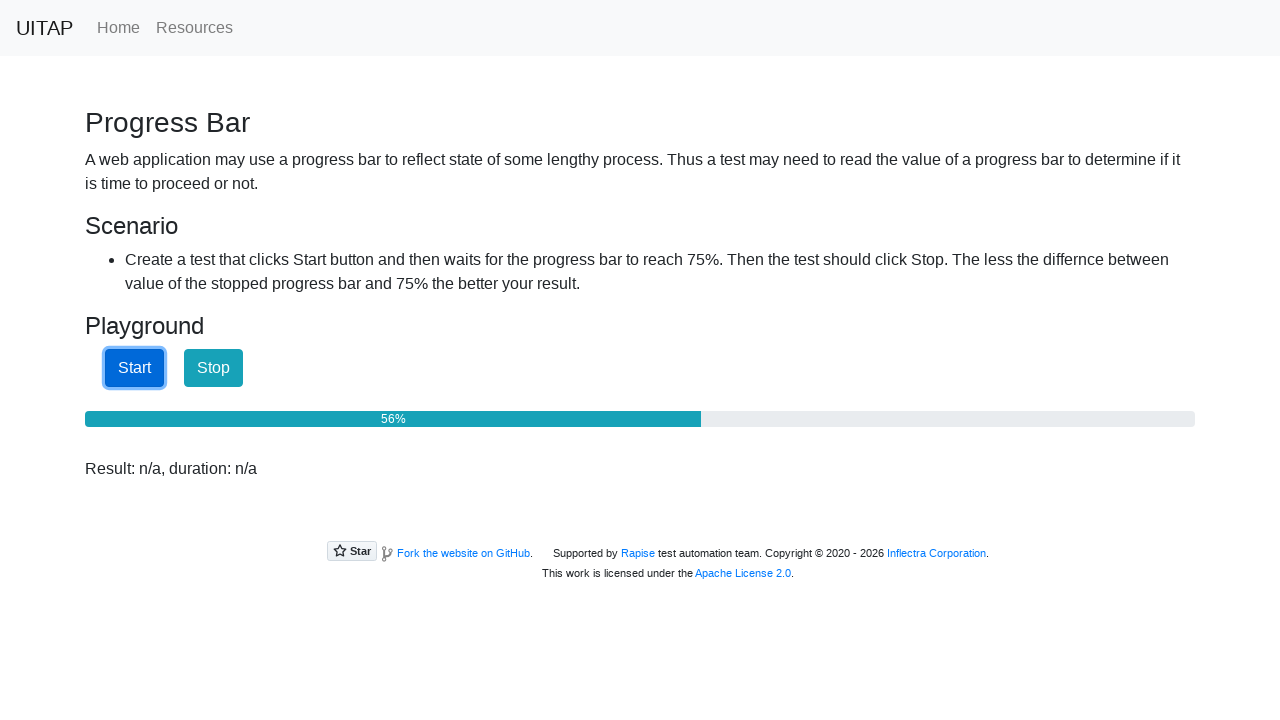

Retrieved current progress bar text
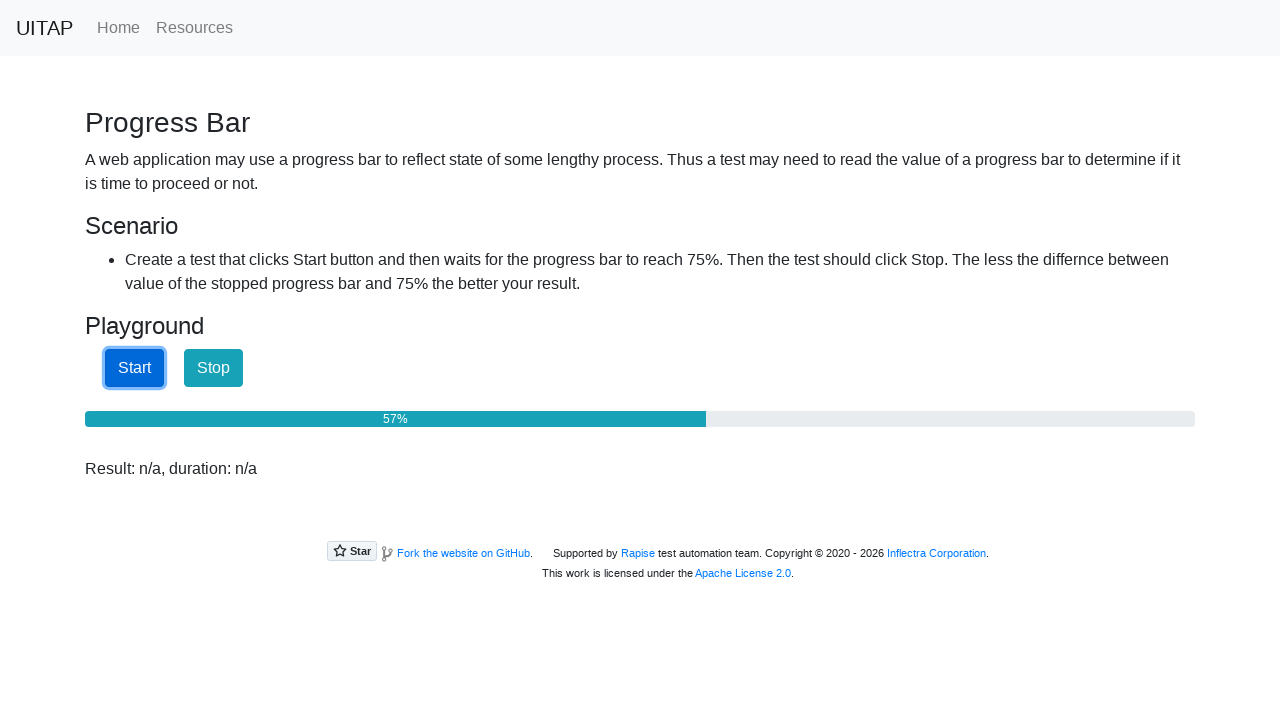

Waited 100ms - current progress: 57%
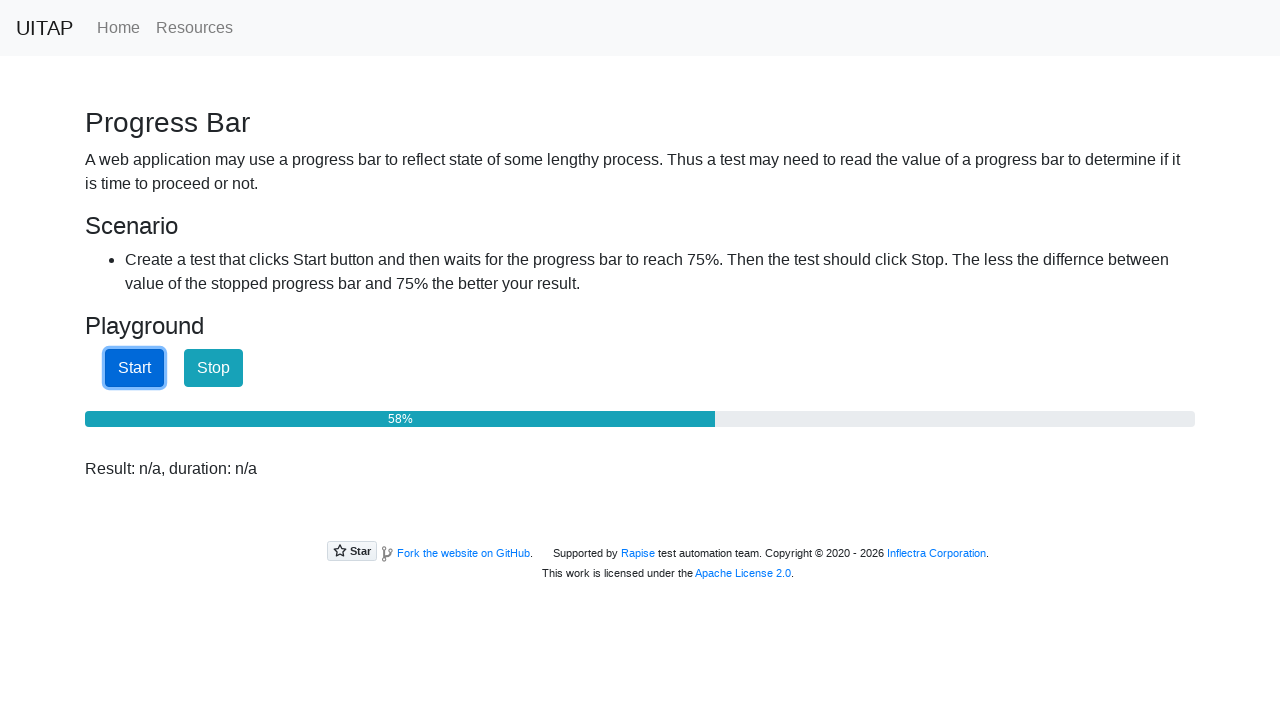

Retrieved current progress bar text
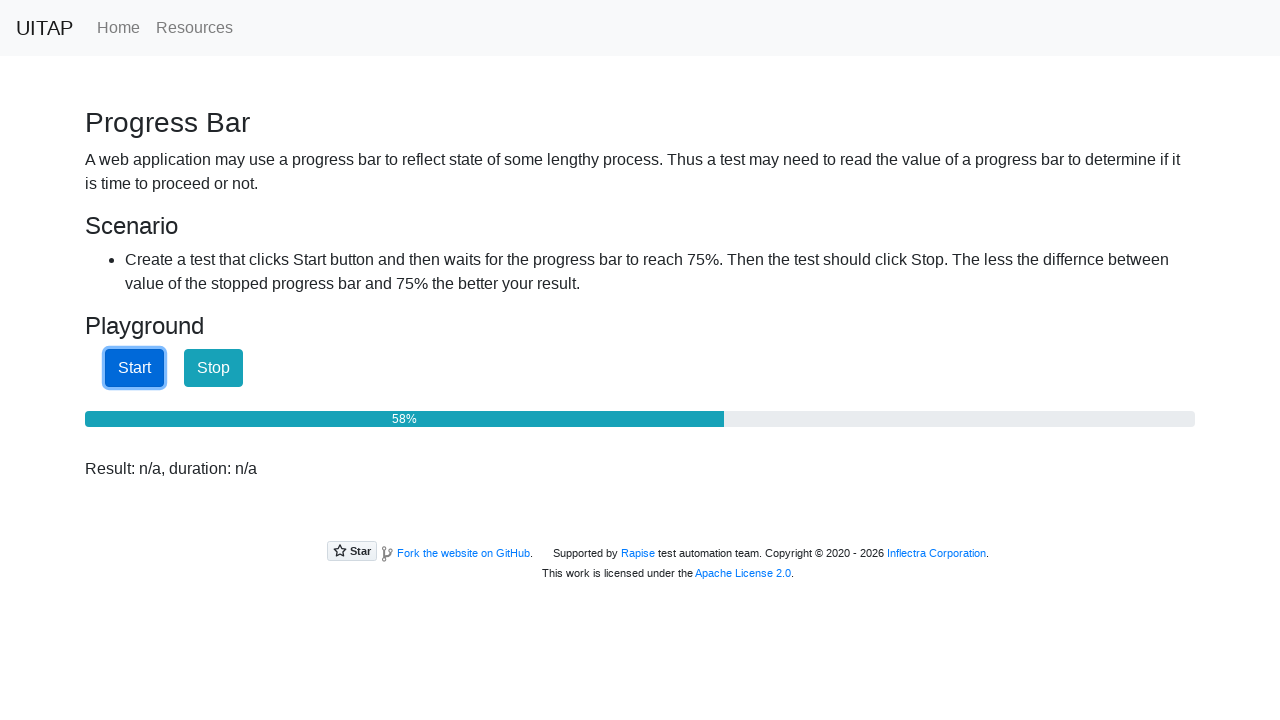

Waited 100ms - current progress: 58%
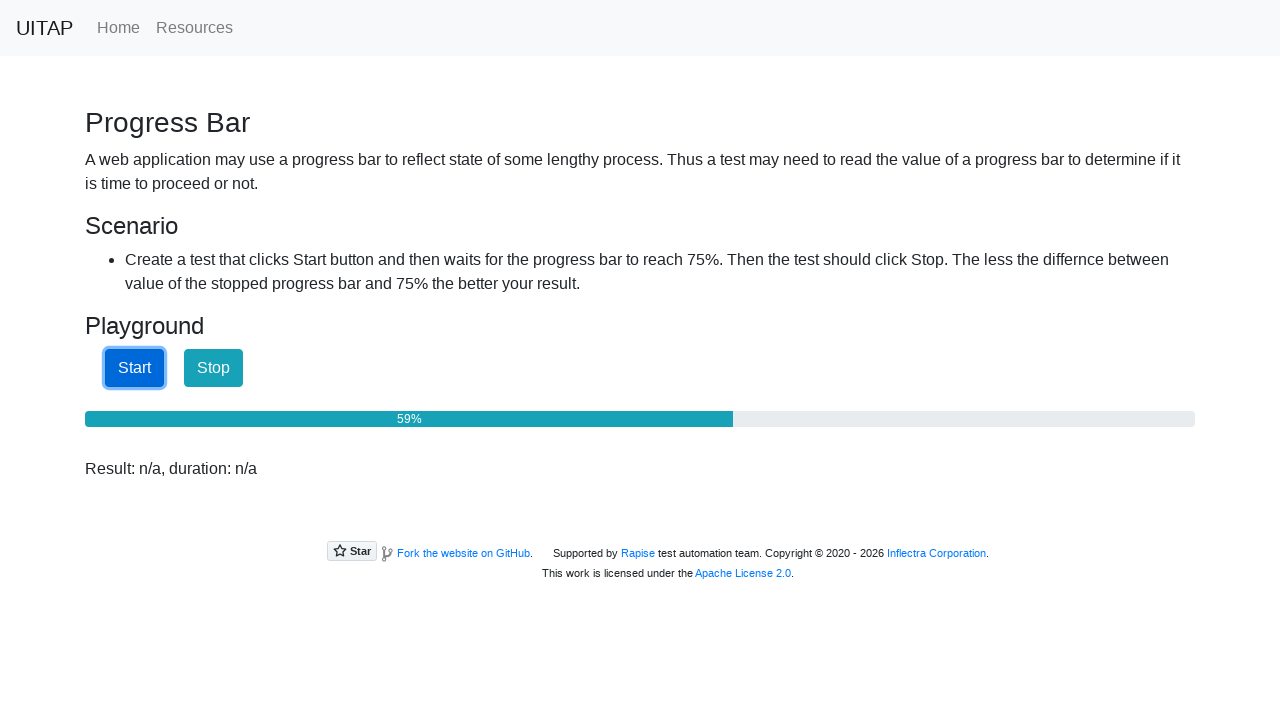

Retrieved current progress bar text
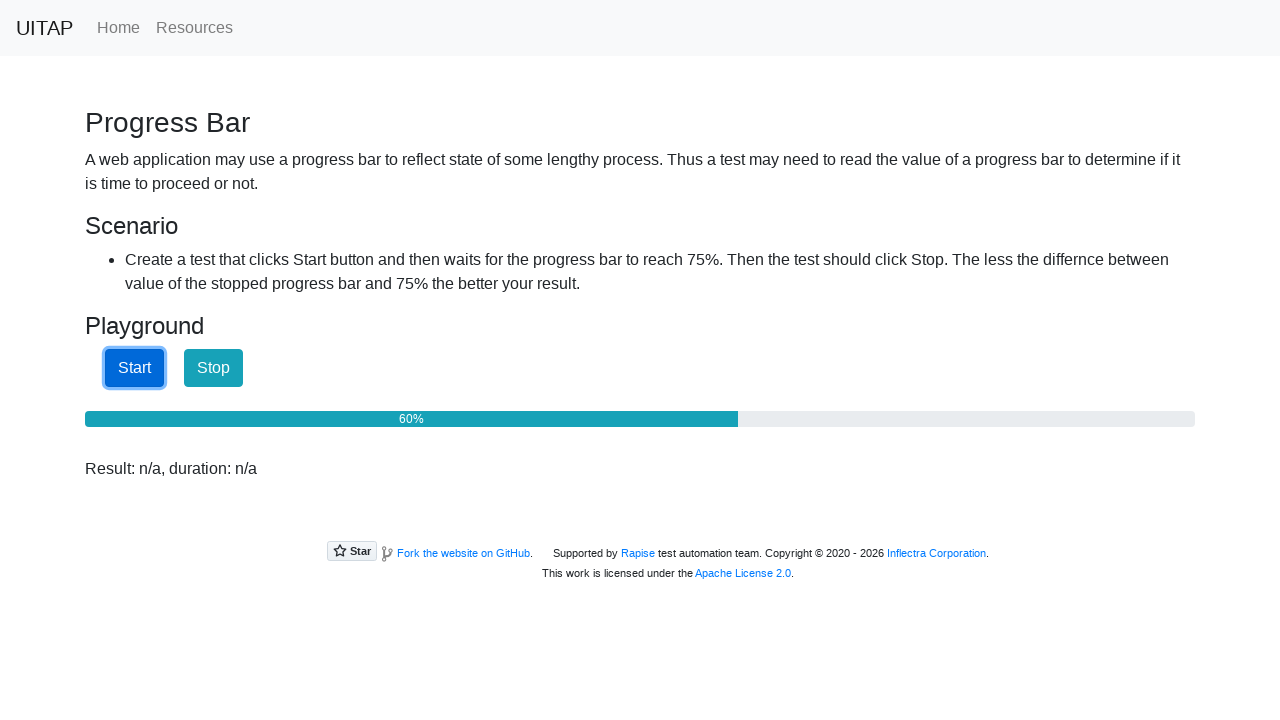

Waited 100ms - current progress: 60%
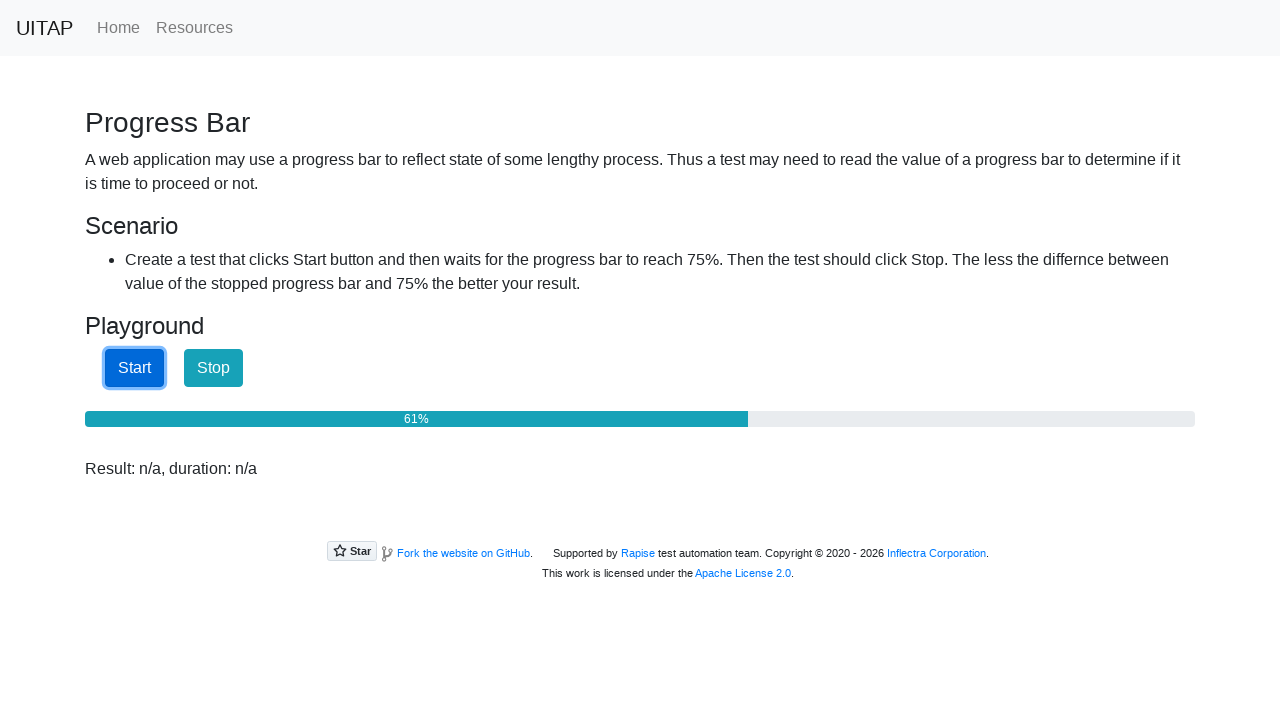

Retrieved current progress bar text
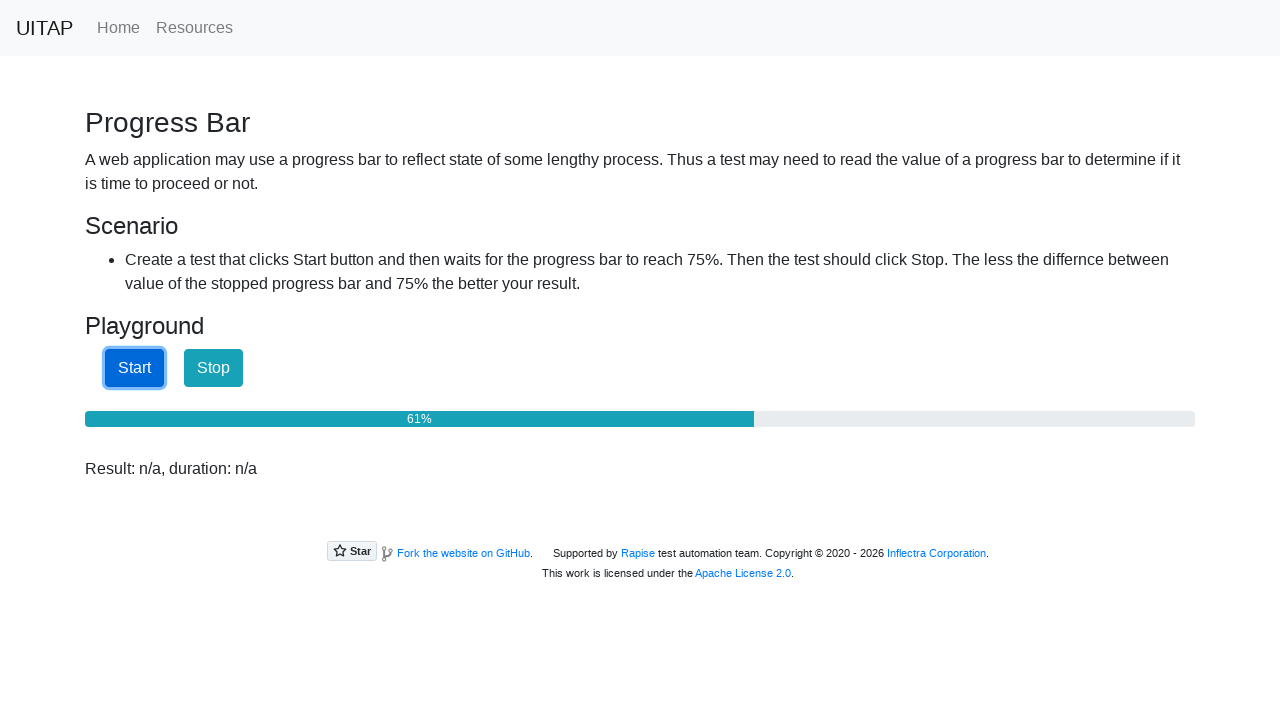

Waited 100ms - current progress: 61%
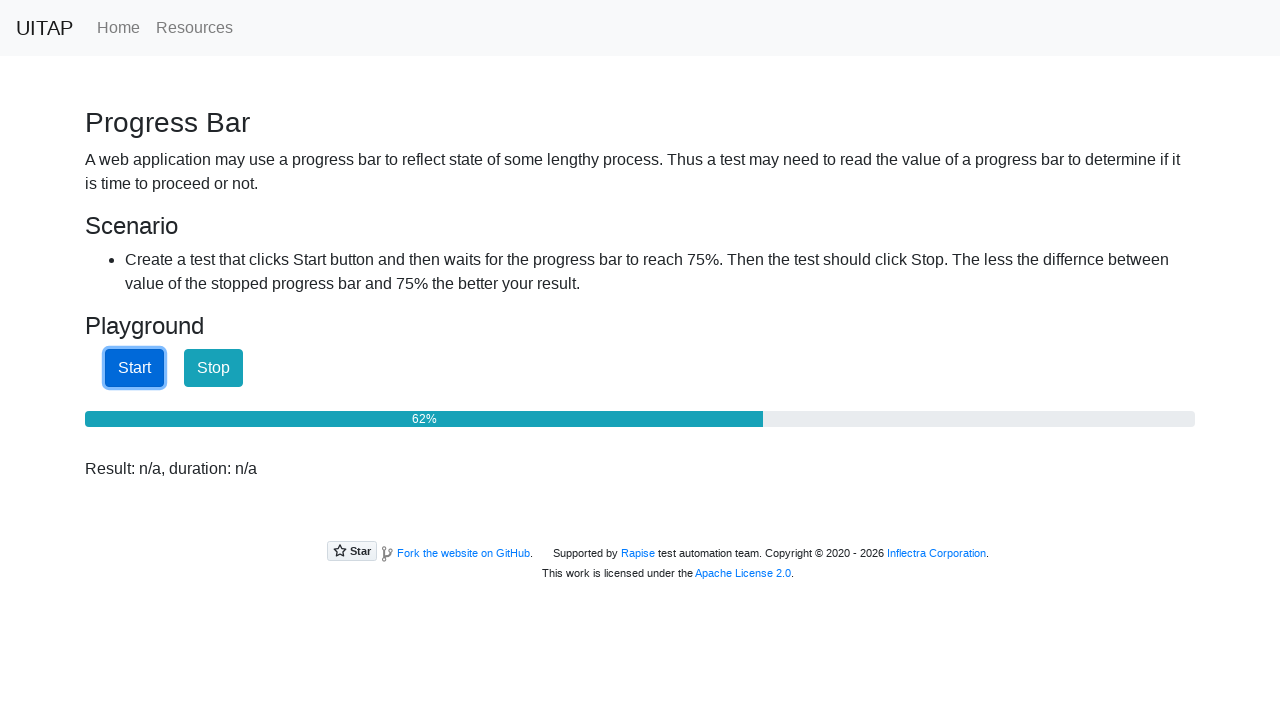

Retrieved current progress bar text
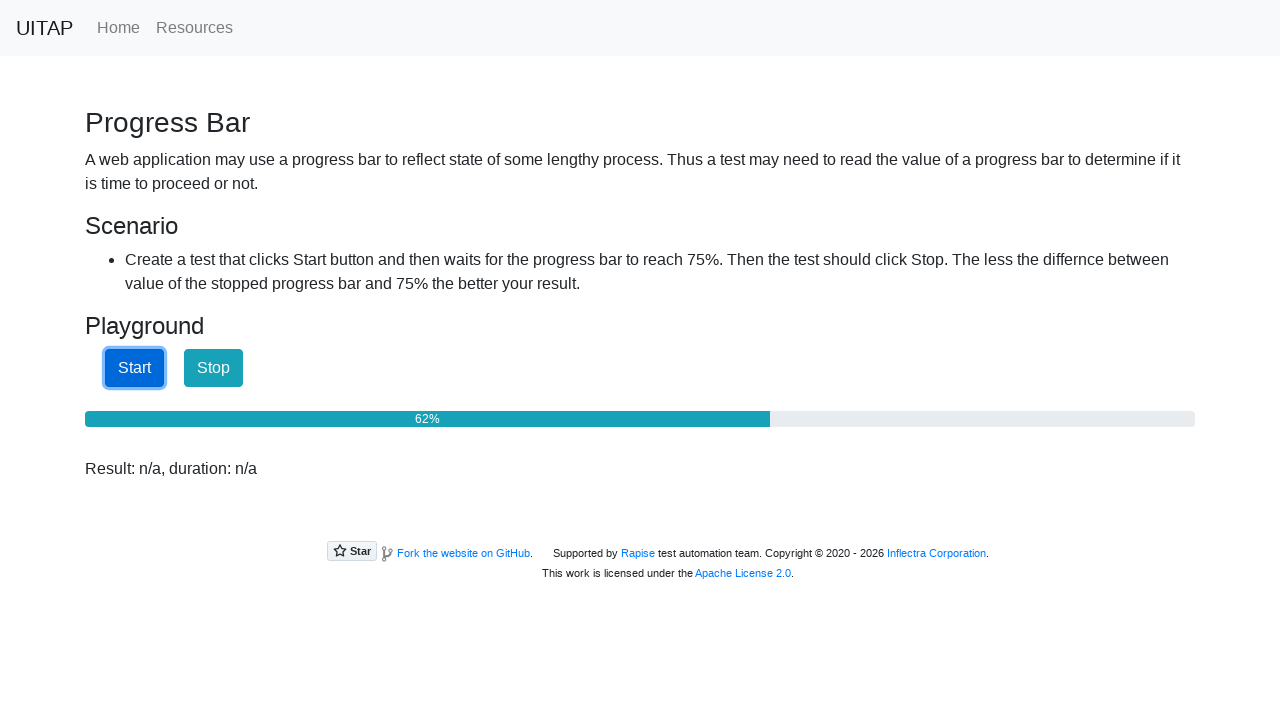

Waited 100ms - current progress: 62%
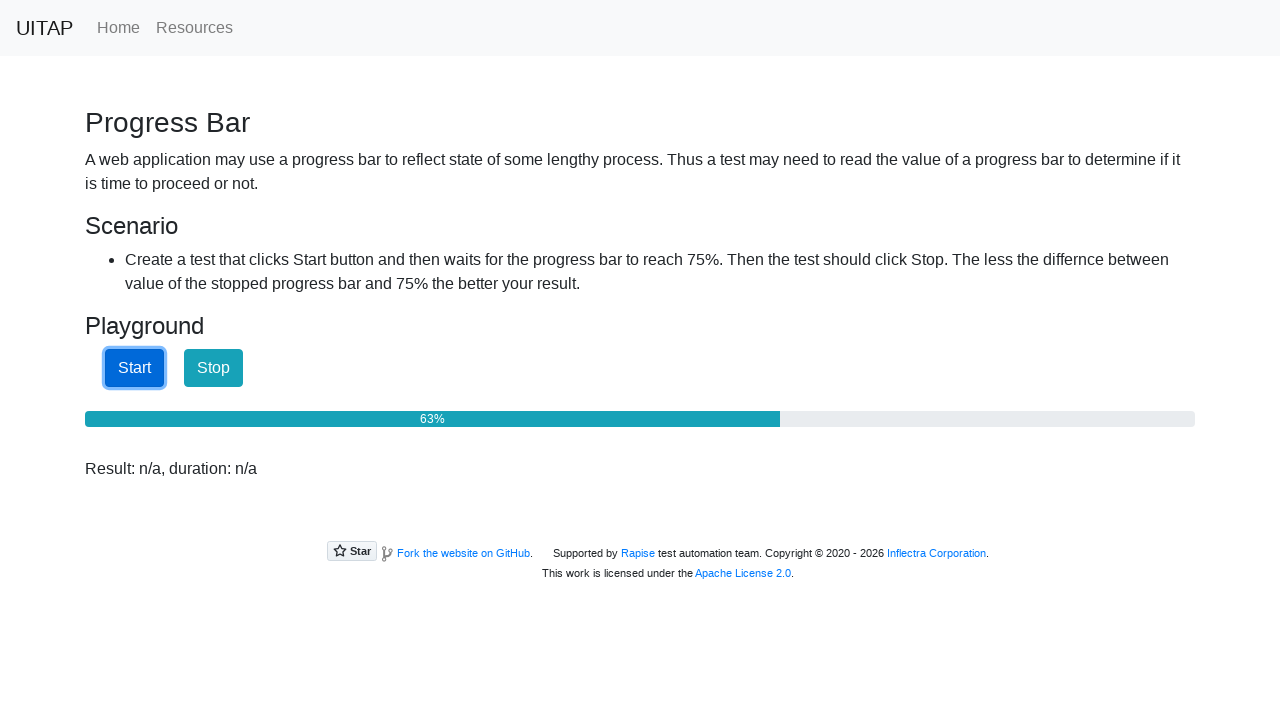

Retrieved current progress bar text
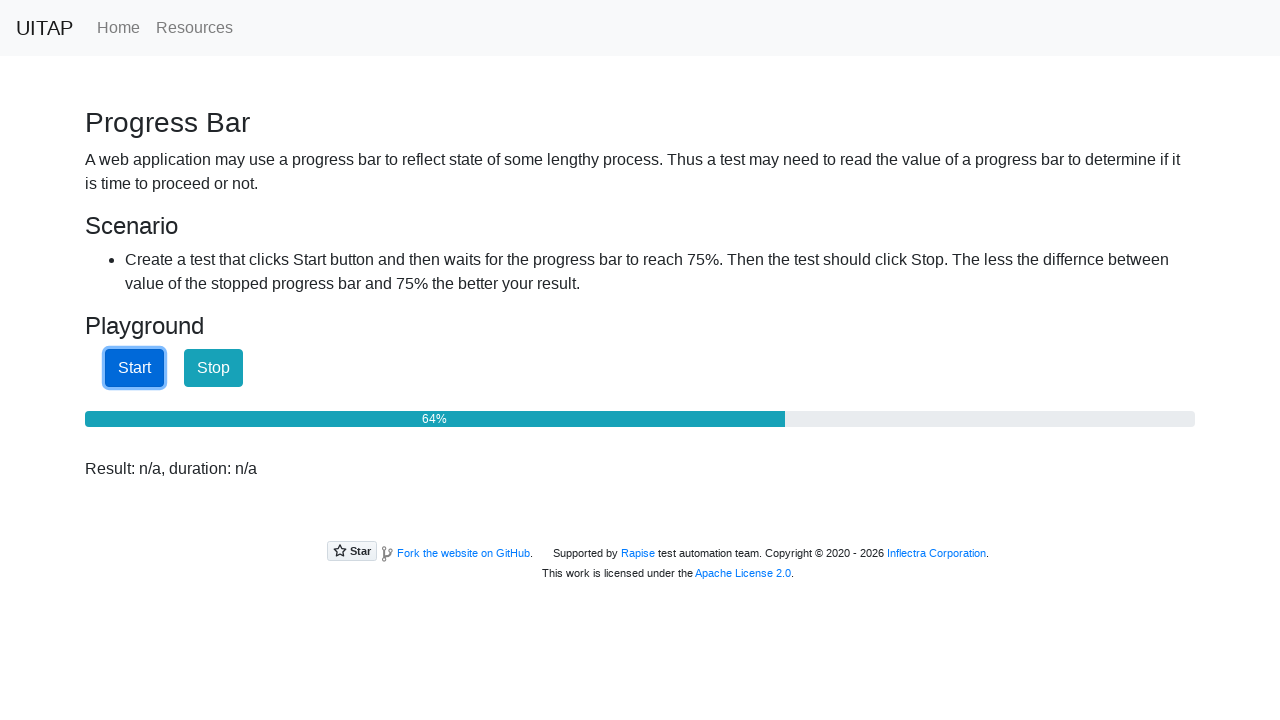

Waited 100ms - current progress: 64%
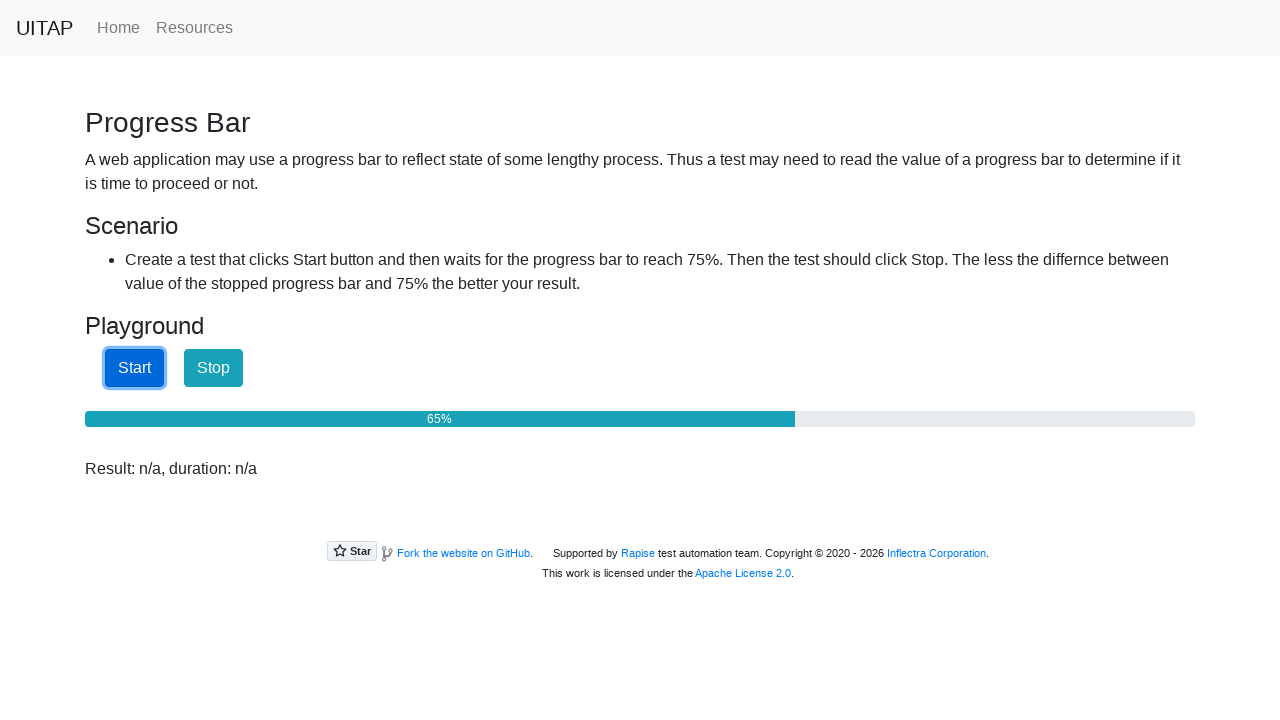

Retrieved current progress bar text
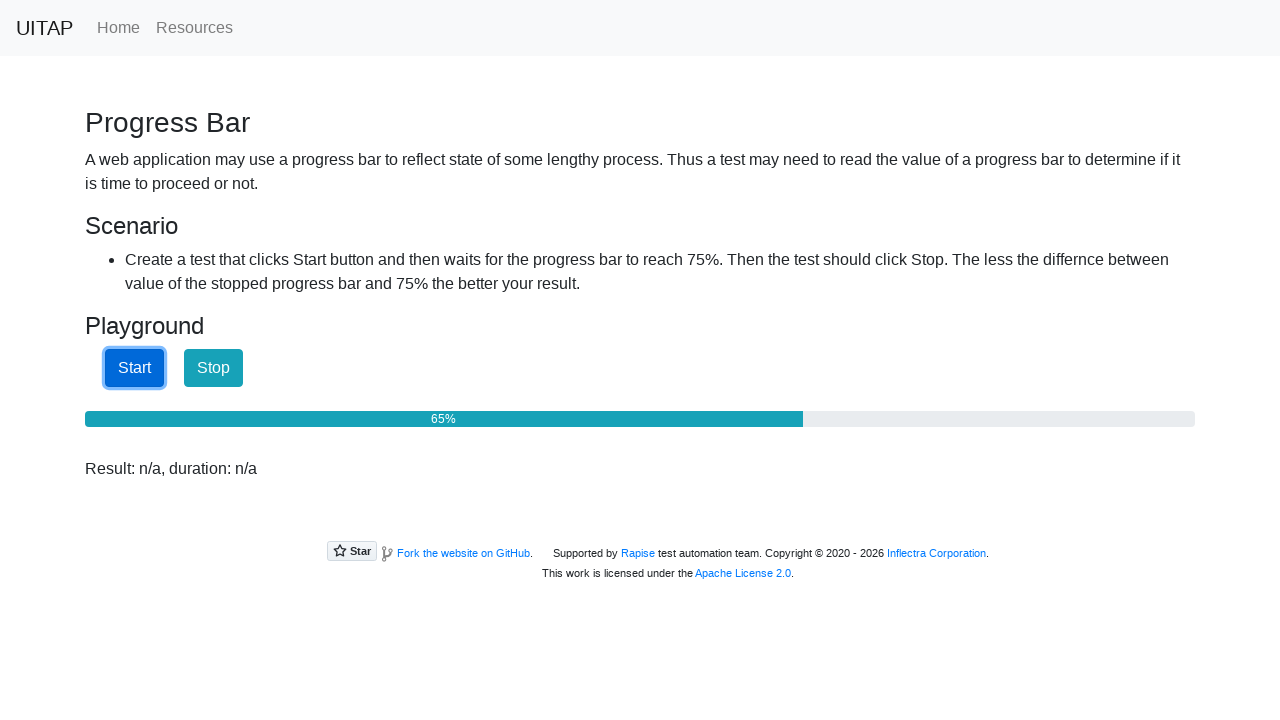

Waited 100ms - current progress: 65%
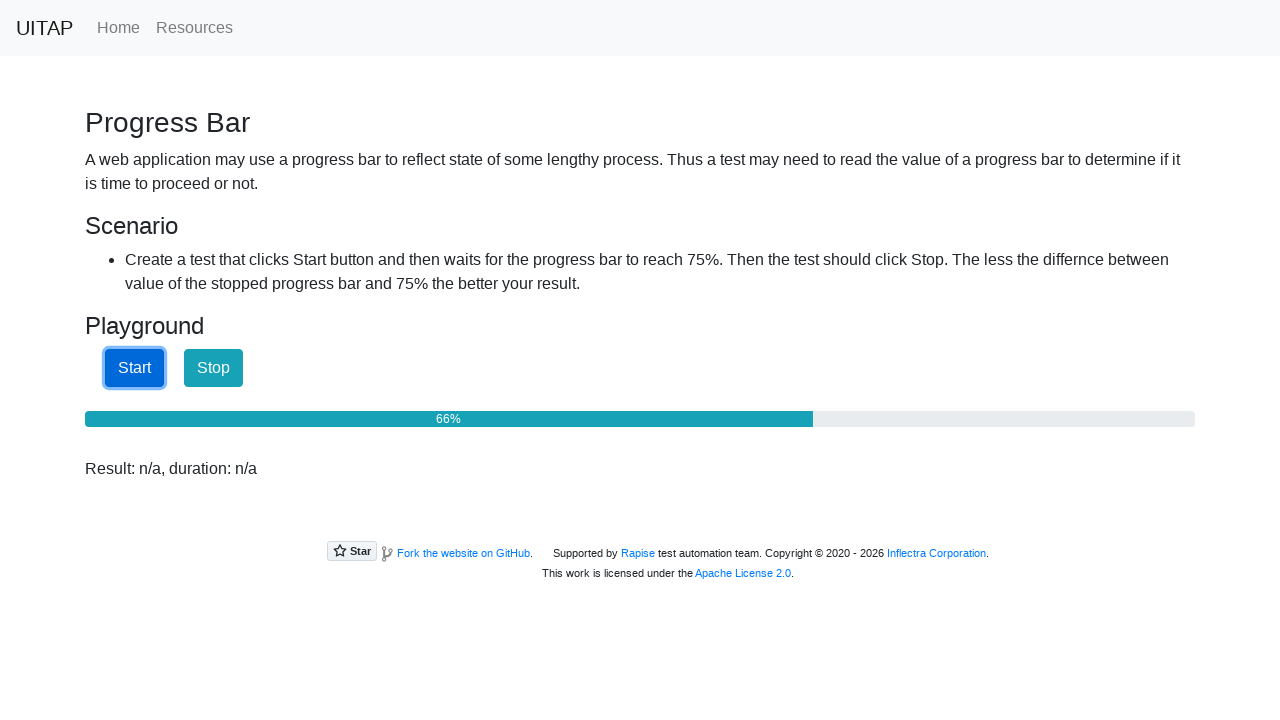

Retrieved current progress bar text
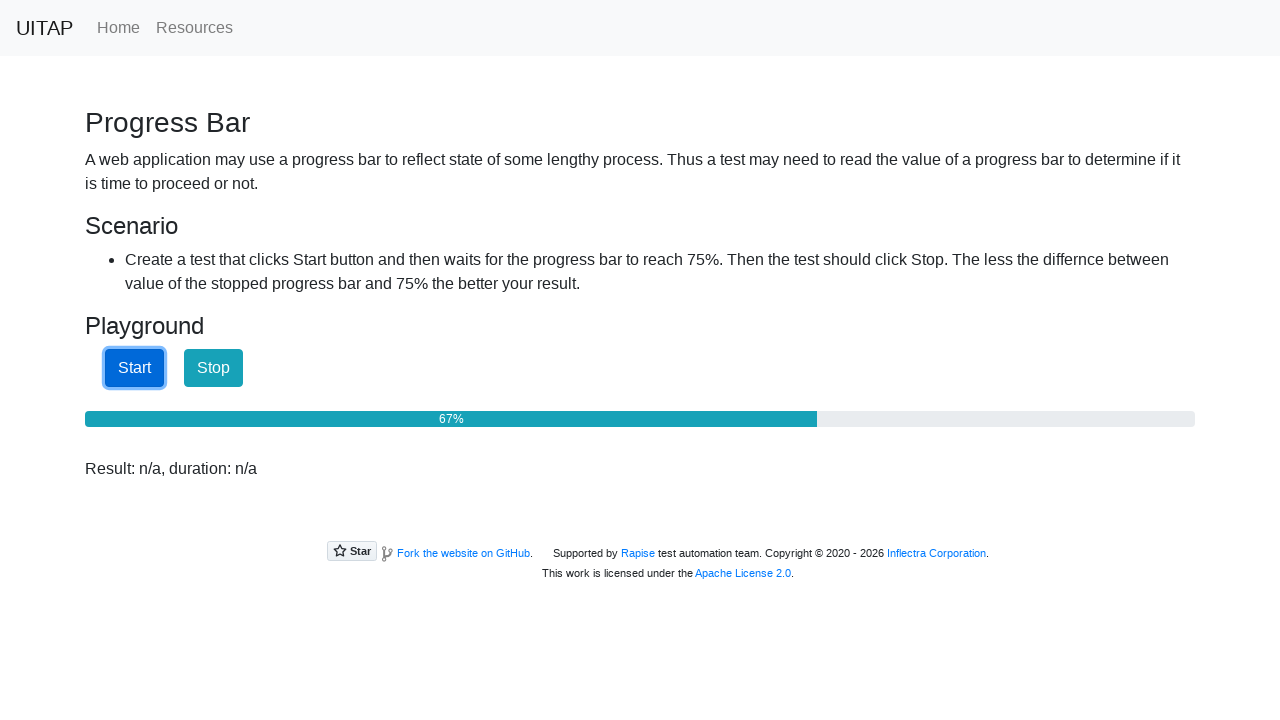

Waited 100ms - current progress: 67%
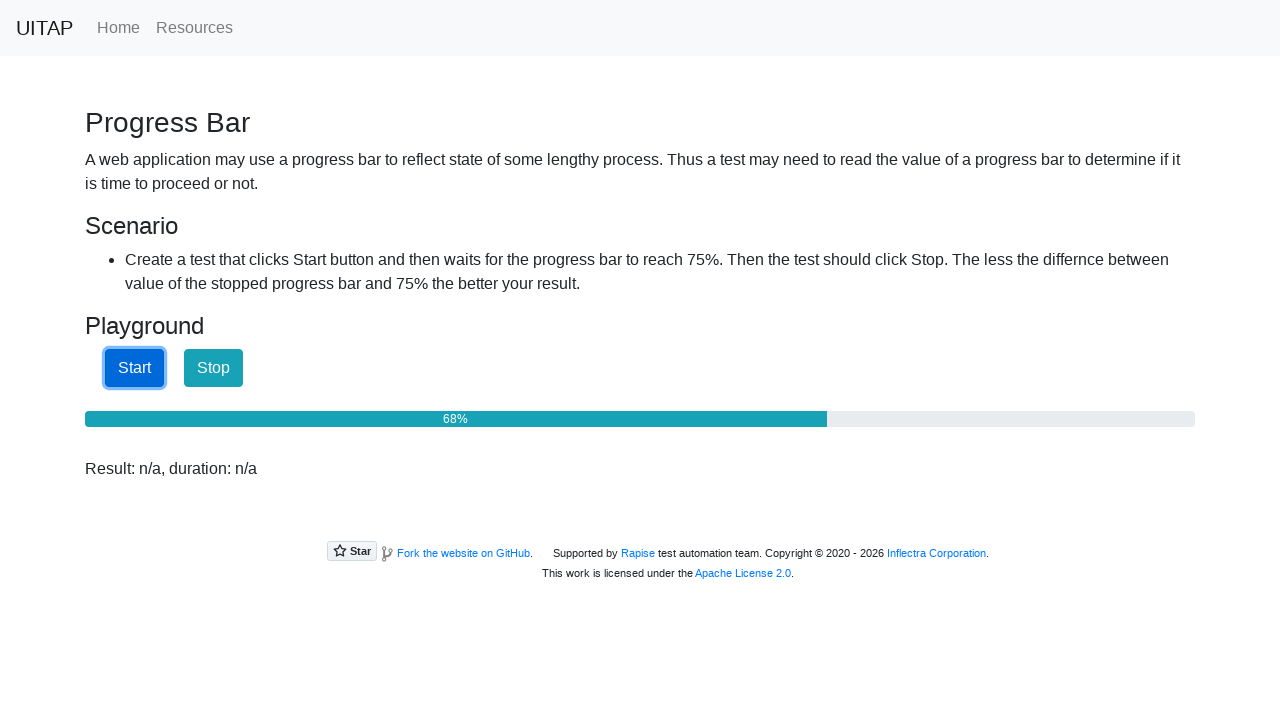

Retrieved current progress bar text
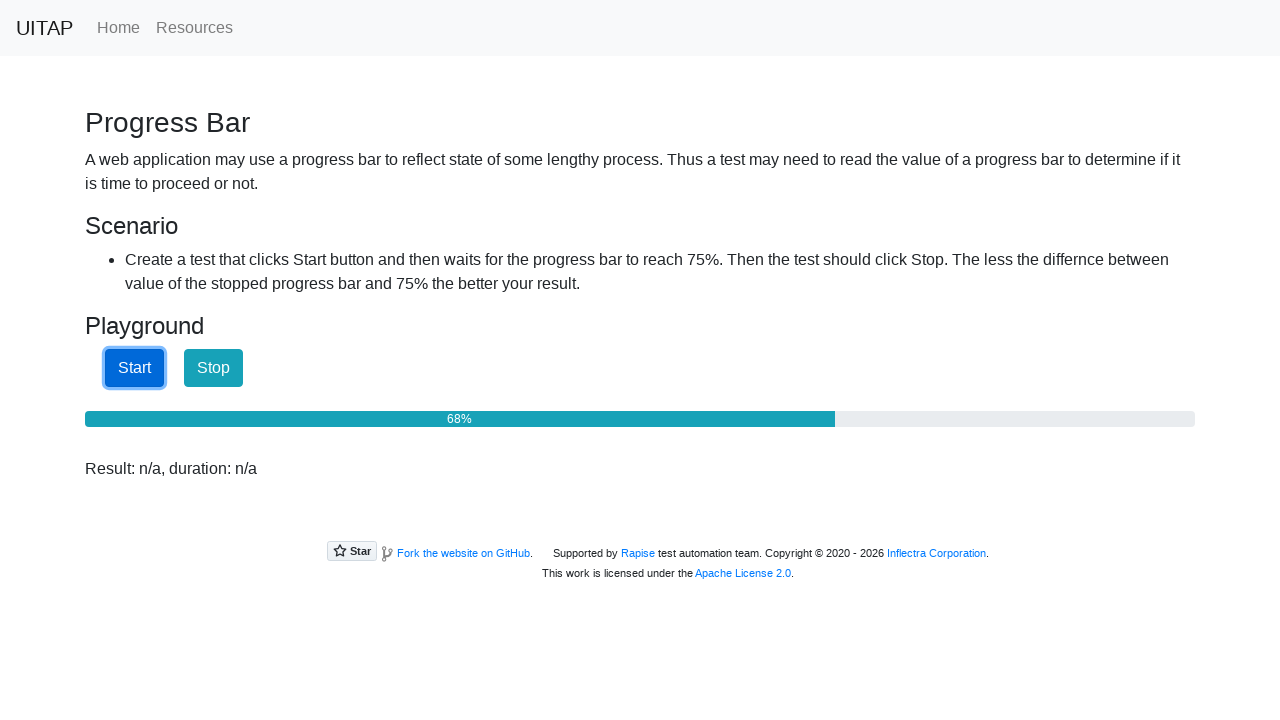

Waited 100ms - current progress: 68%
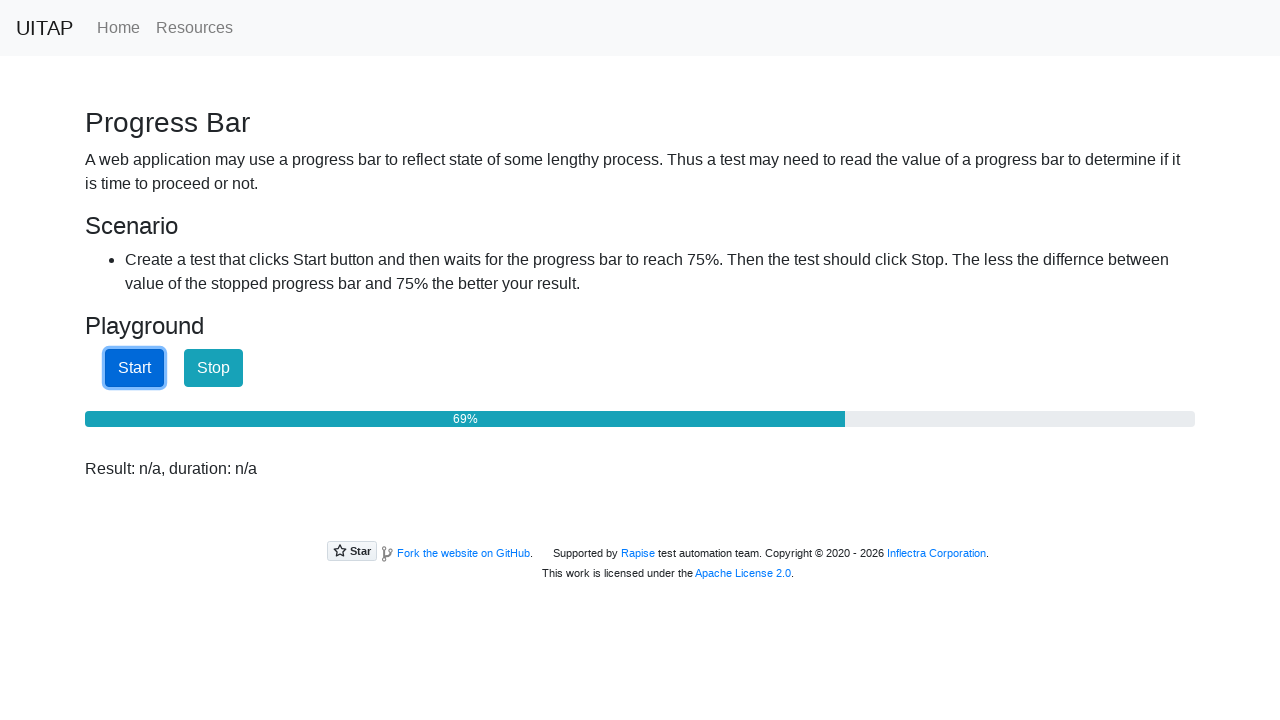

Retrieved current progress bar text
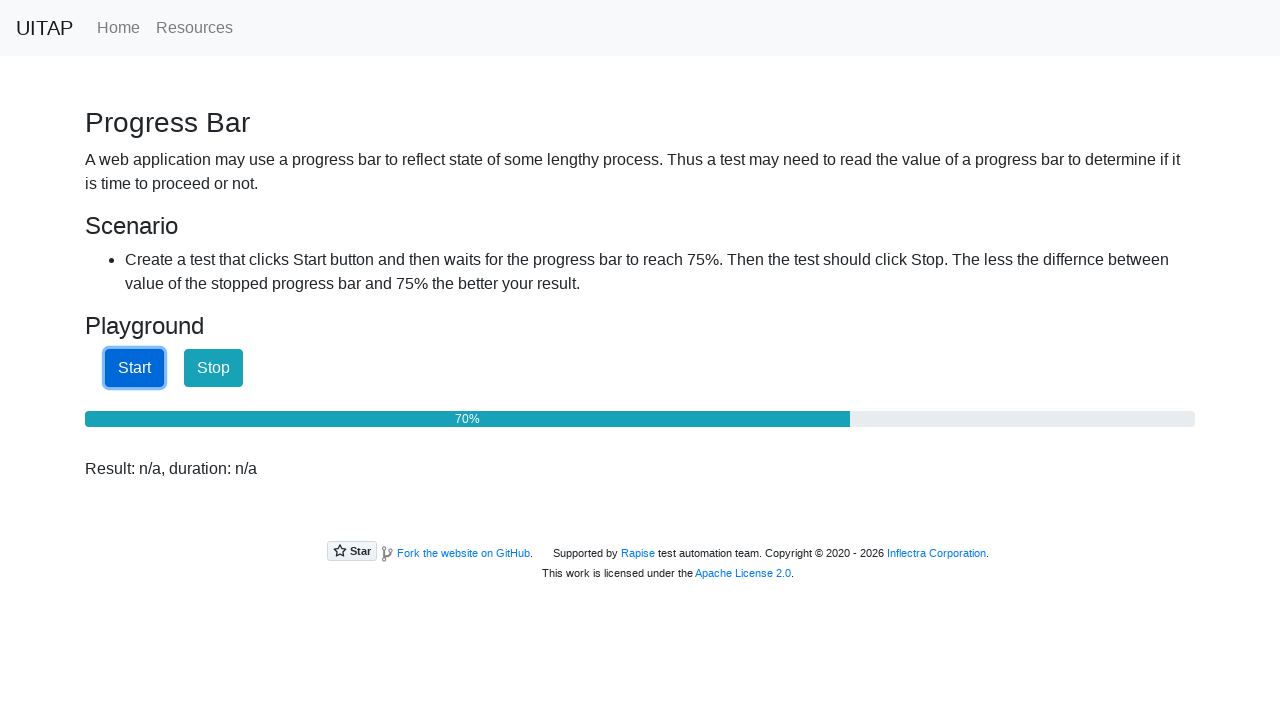

Waited 100ms - current progress: 70%
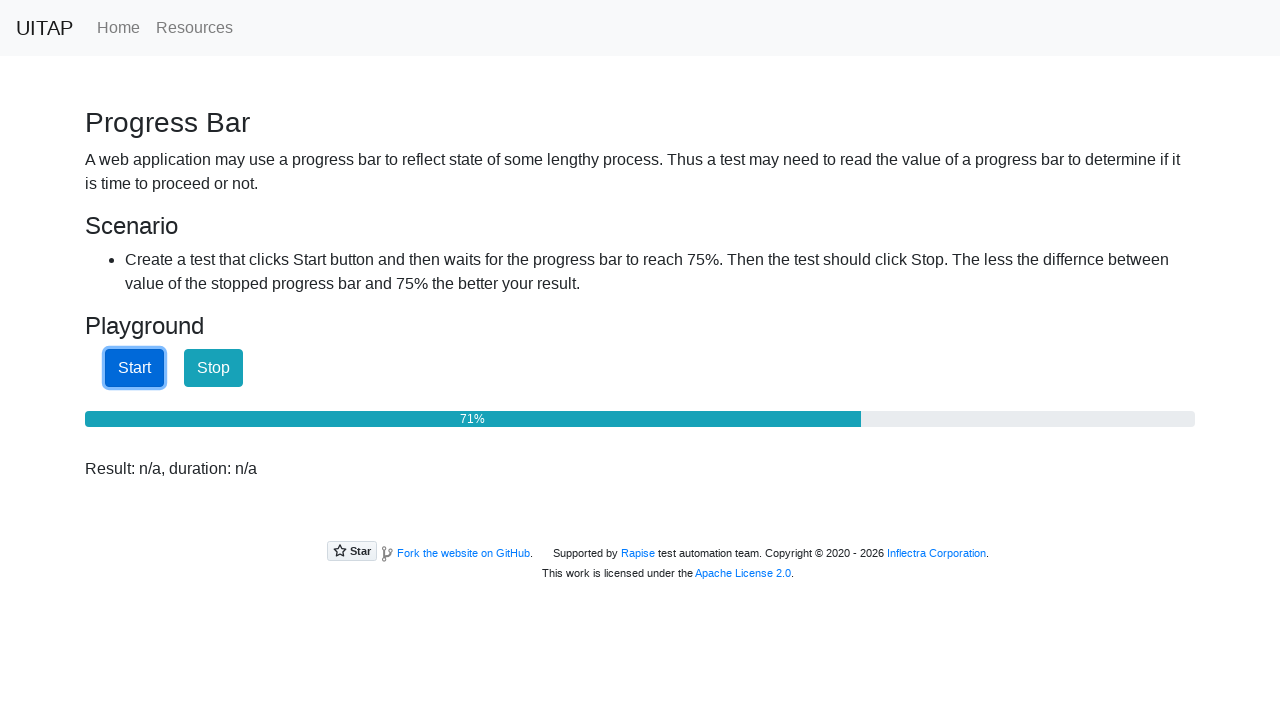

Retrieved current progress bar text
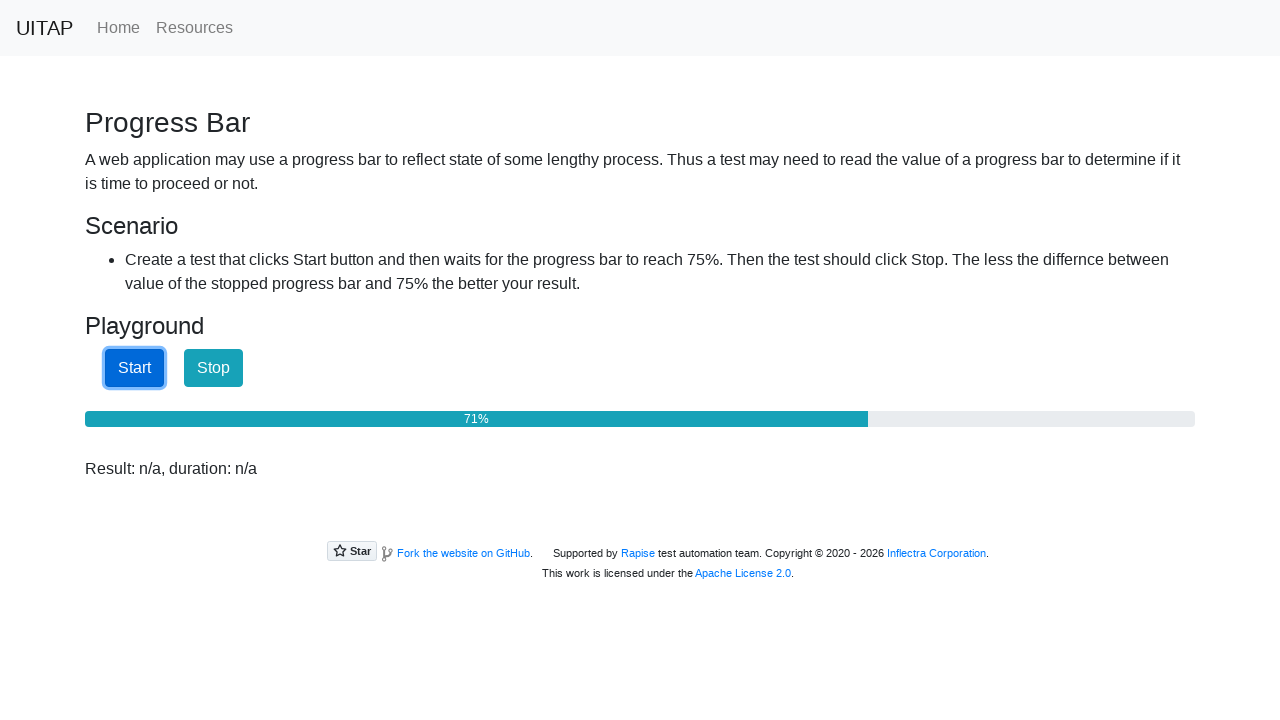

Waited 100ms - current progress: 71%
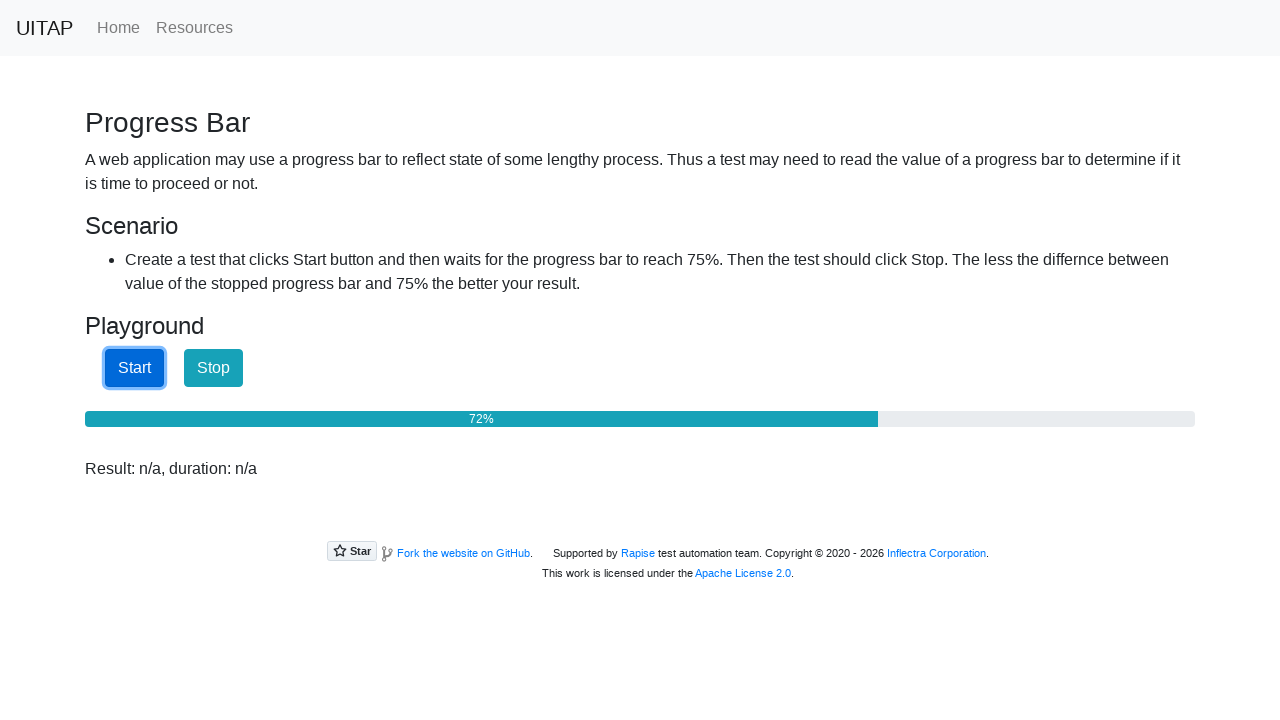

Retrieved current progress bar text
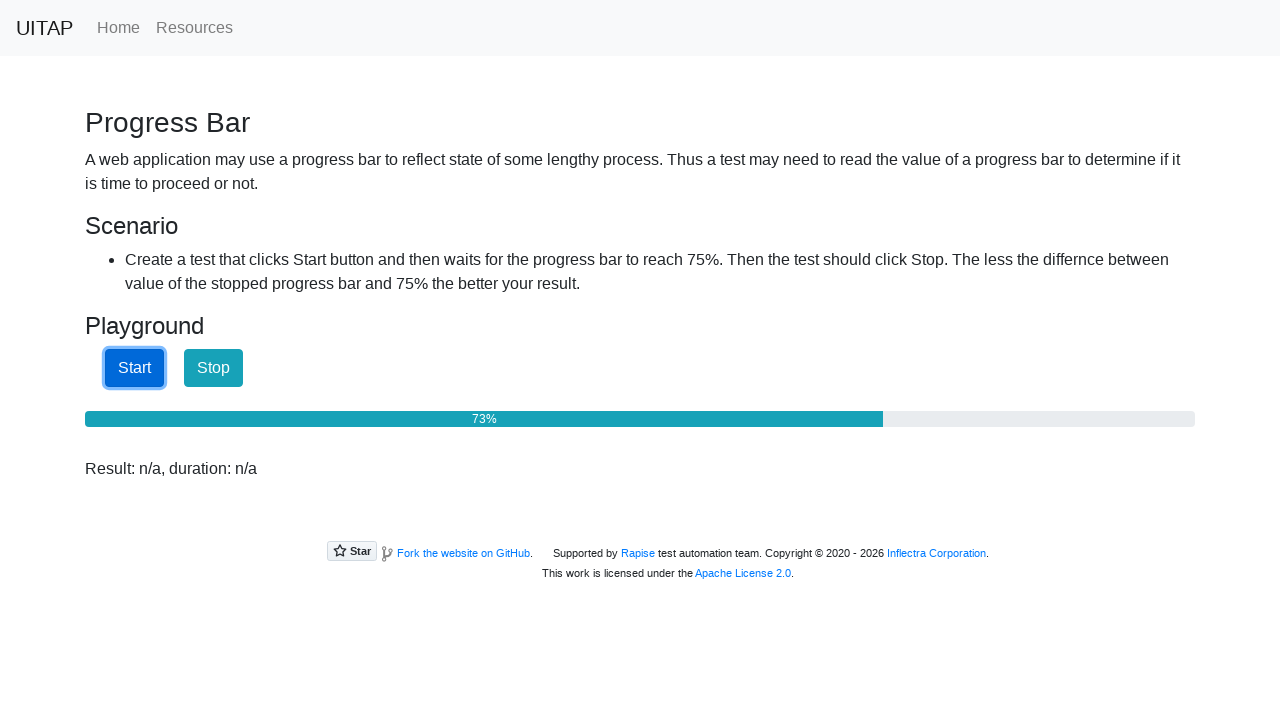

Waited 100ms - current progress: 73%
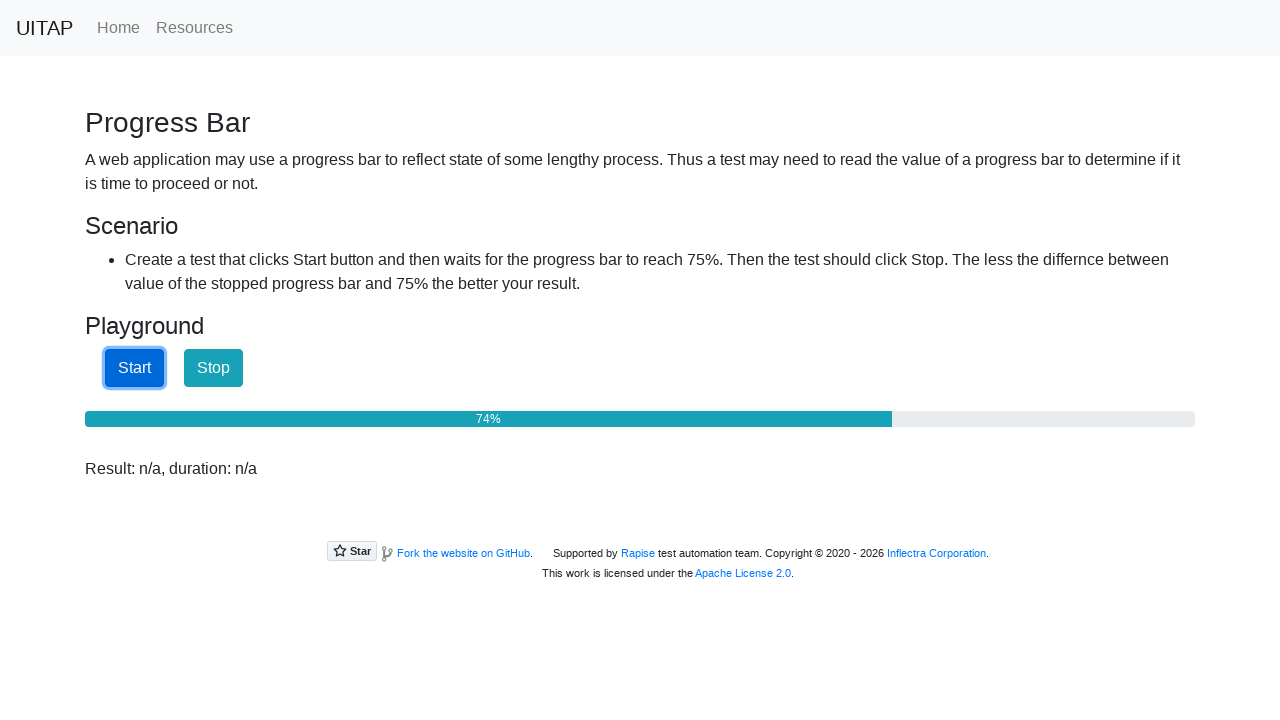

Retrieved current progress bar text
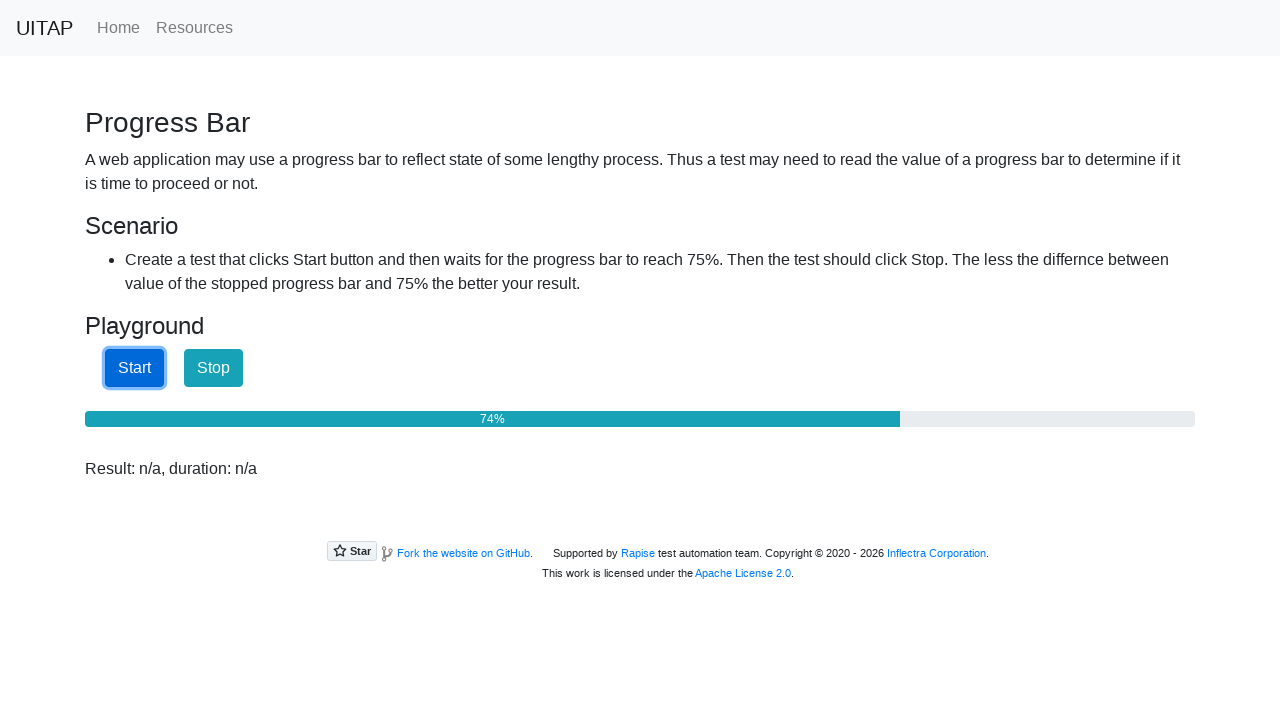

Waited 100ms - current progress: 74%
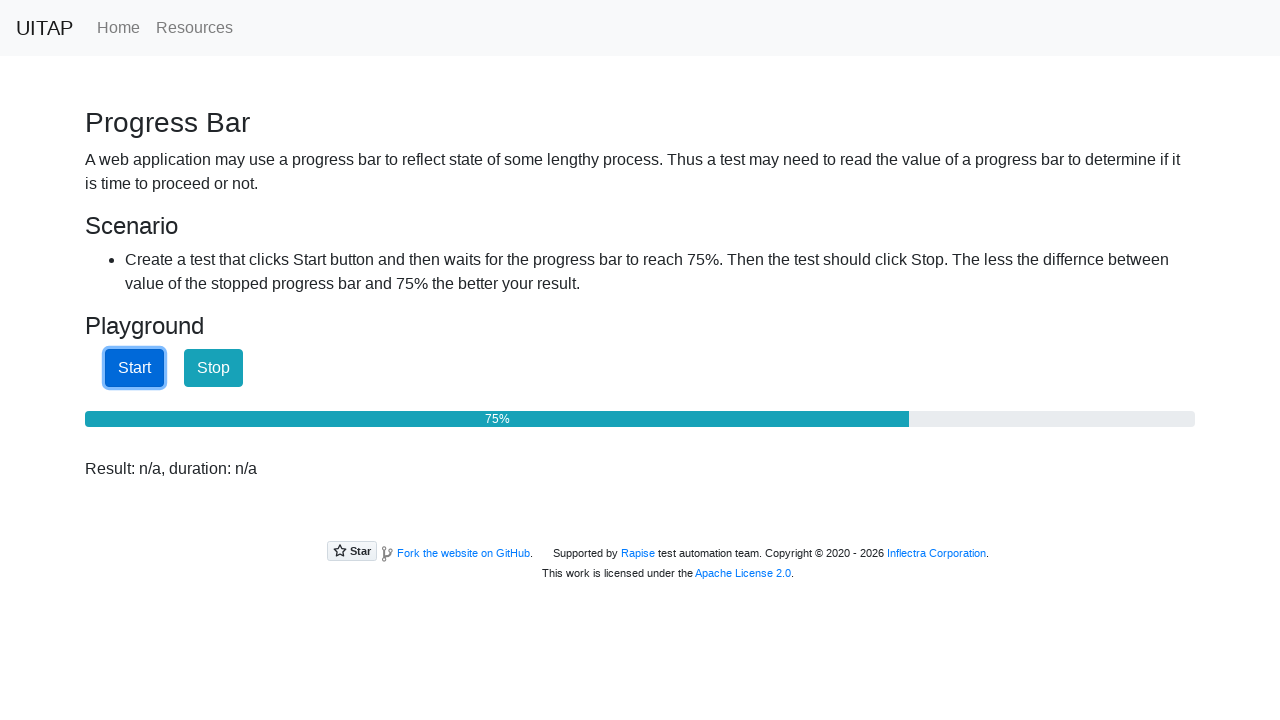

Retrieved current progress bar text
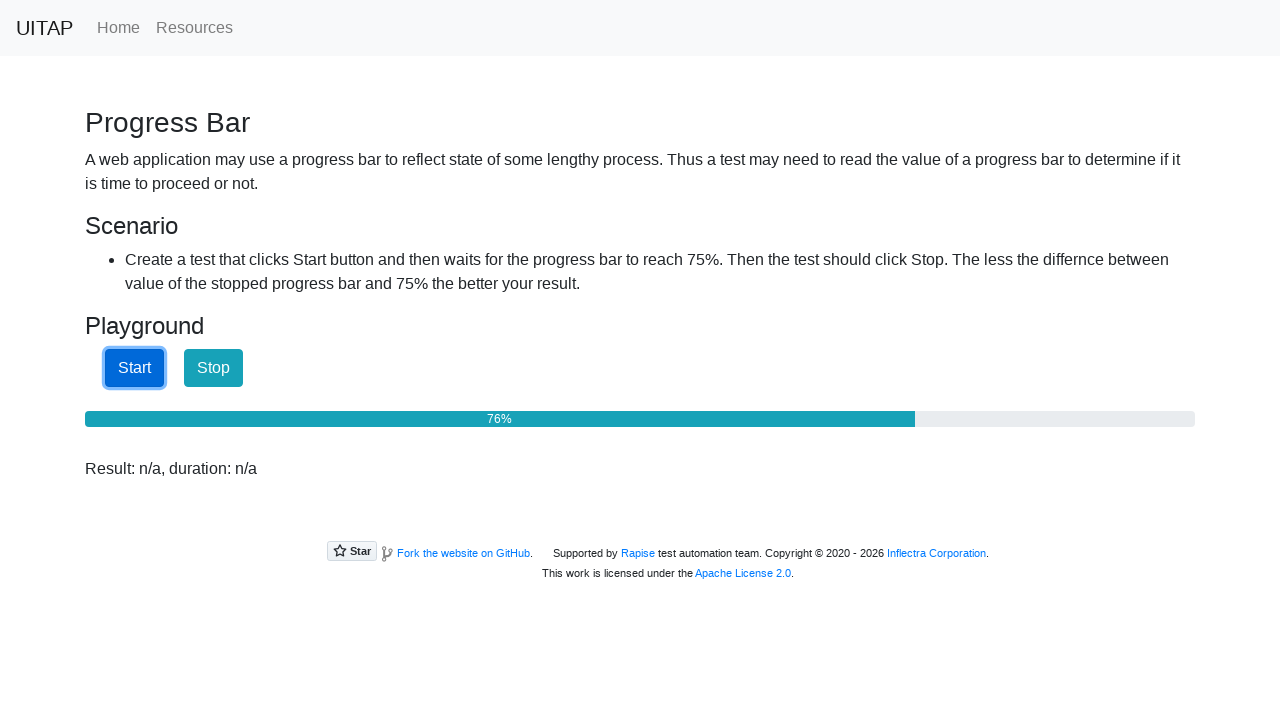

Progress reached 75% - clicked stop button at (214, 368) on #stopButton
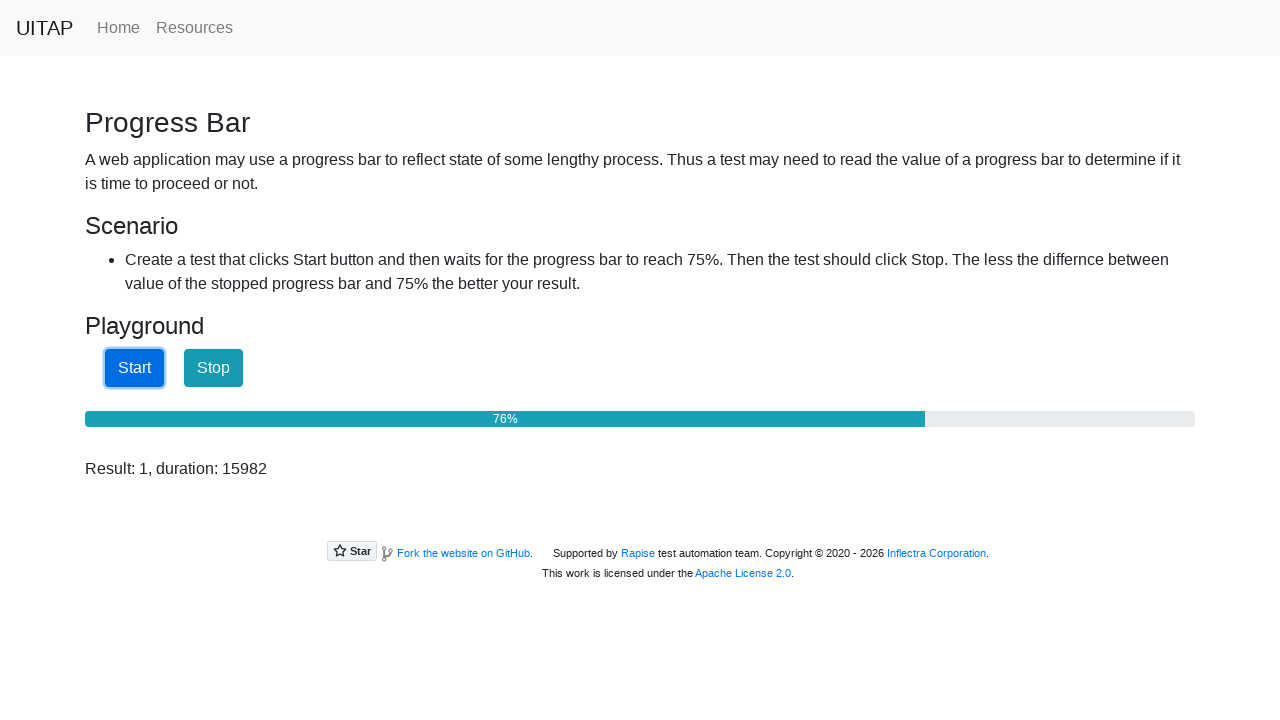

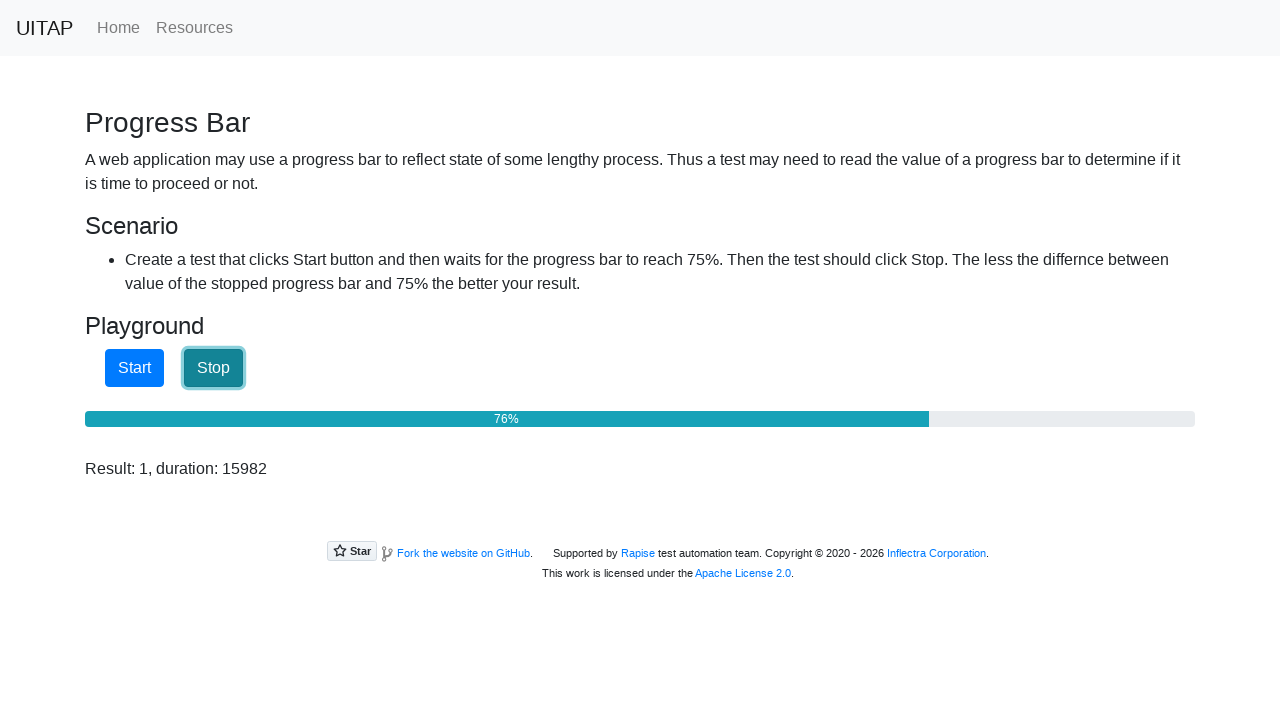